Tests the add/remove elements functionality by clicking the "Add Element" button 100 times to create 100 delete buttons on the page.

Starting URL: http://the-internet.herokuapp.com/add_remove_elements/

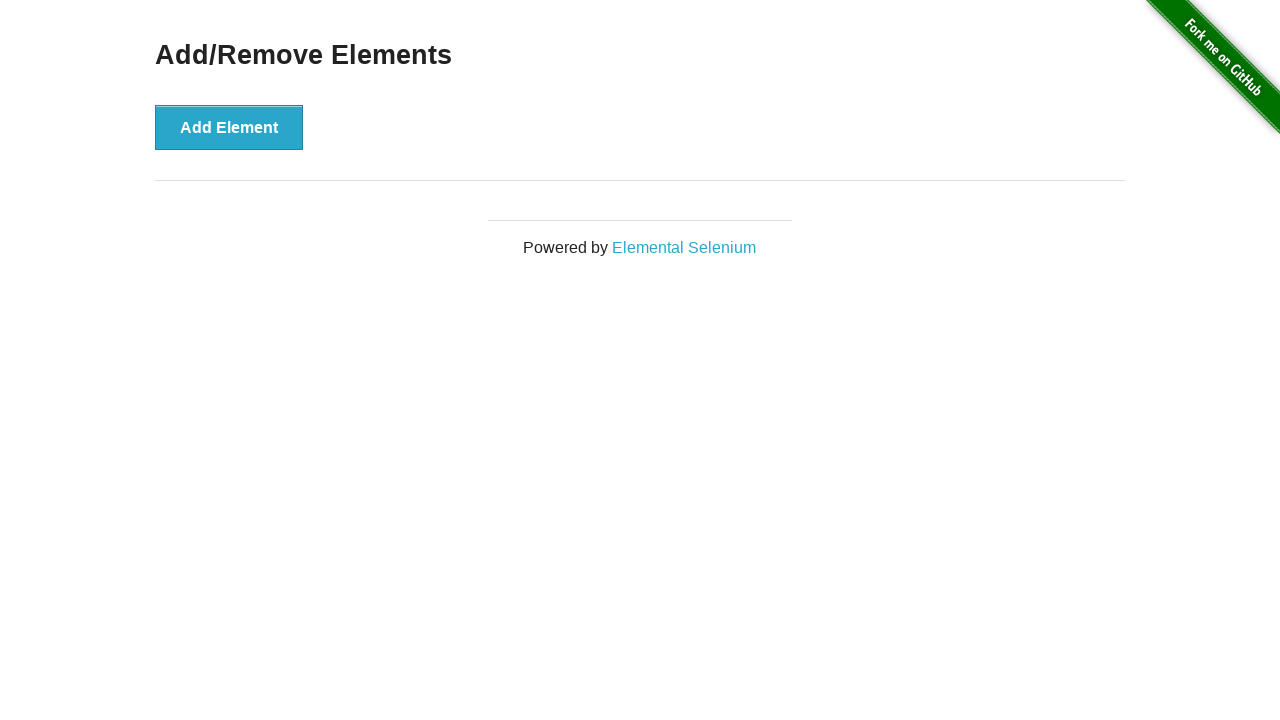

Navigated to add/remove elements page
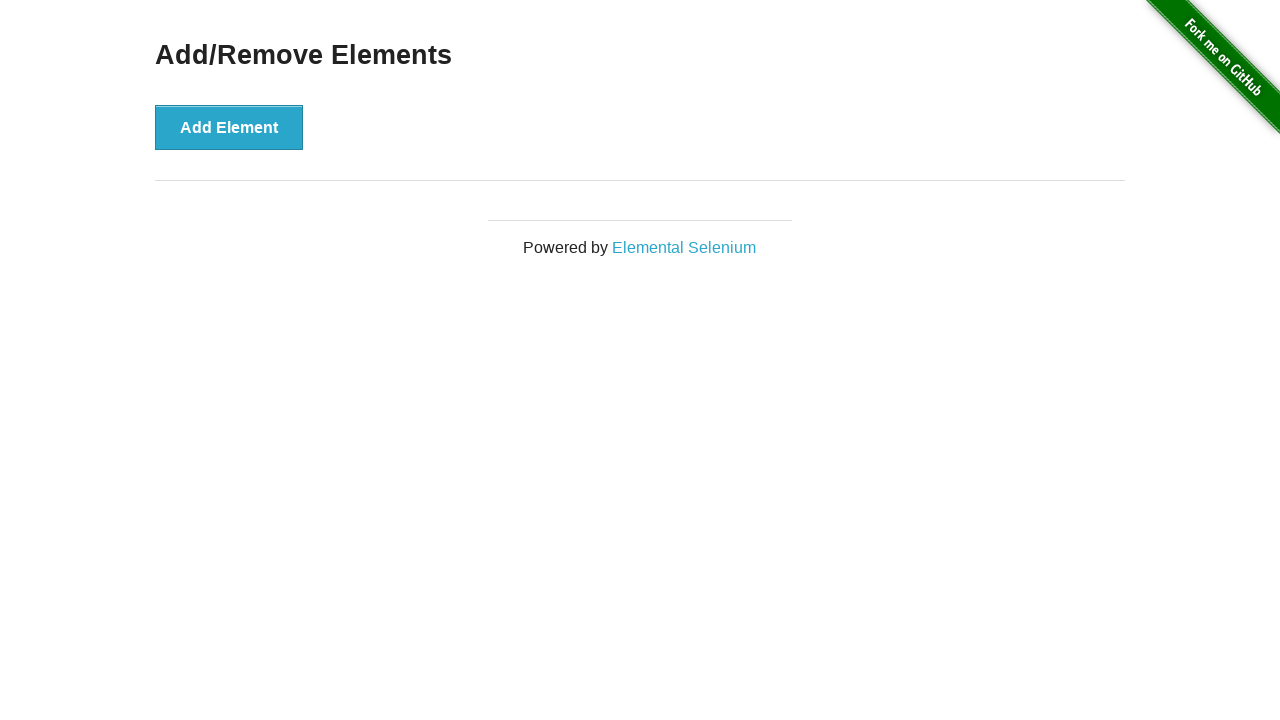

Clicked 'Add Element' button (iteration 1/100) at (229, 127) on xpath=//button[text()='Add Element']
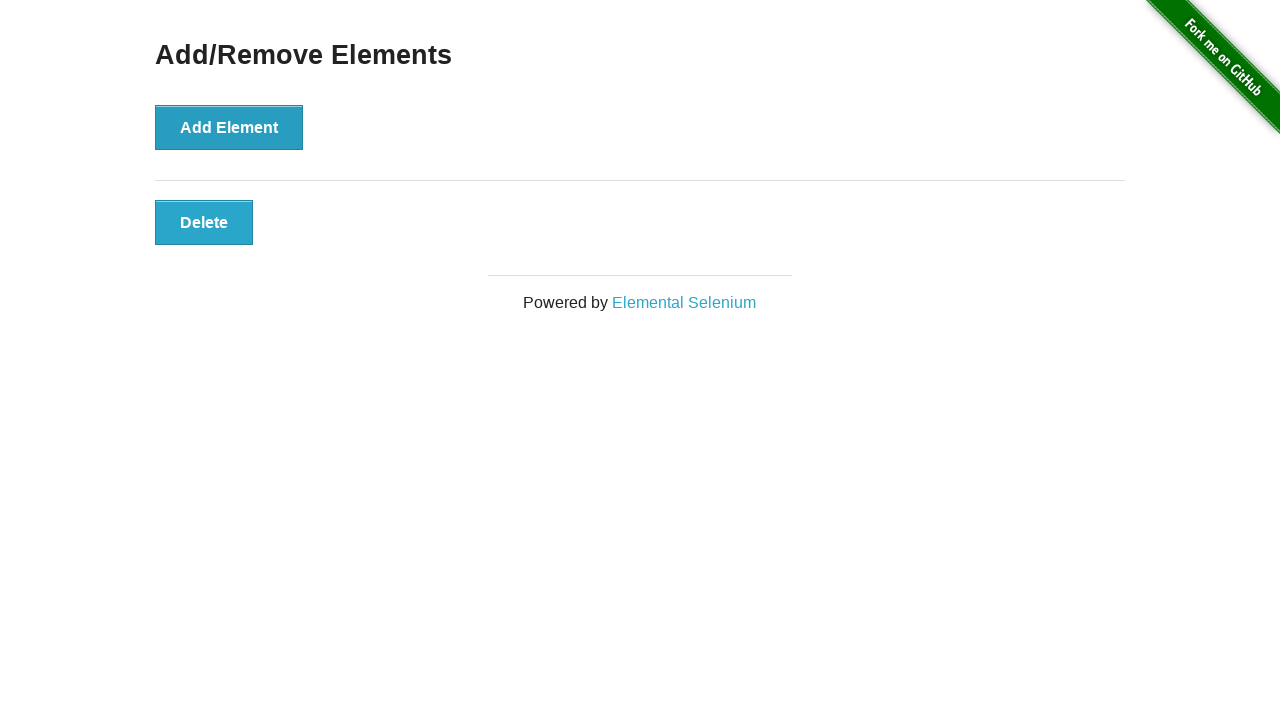

Clicked 'Add Element' button (iteration 2/100) at (229, 127) on xpath=//button[text()='Add Element']
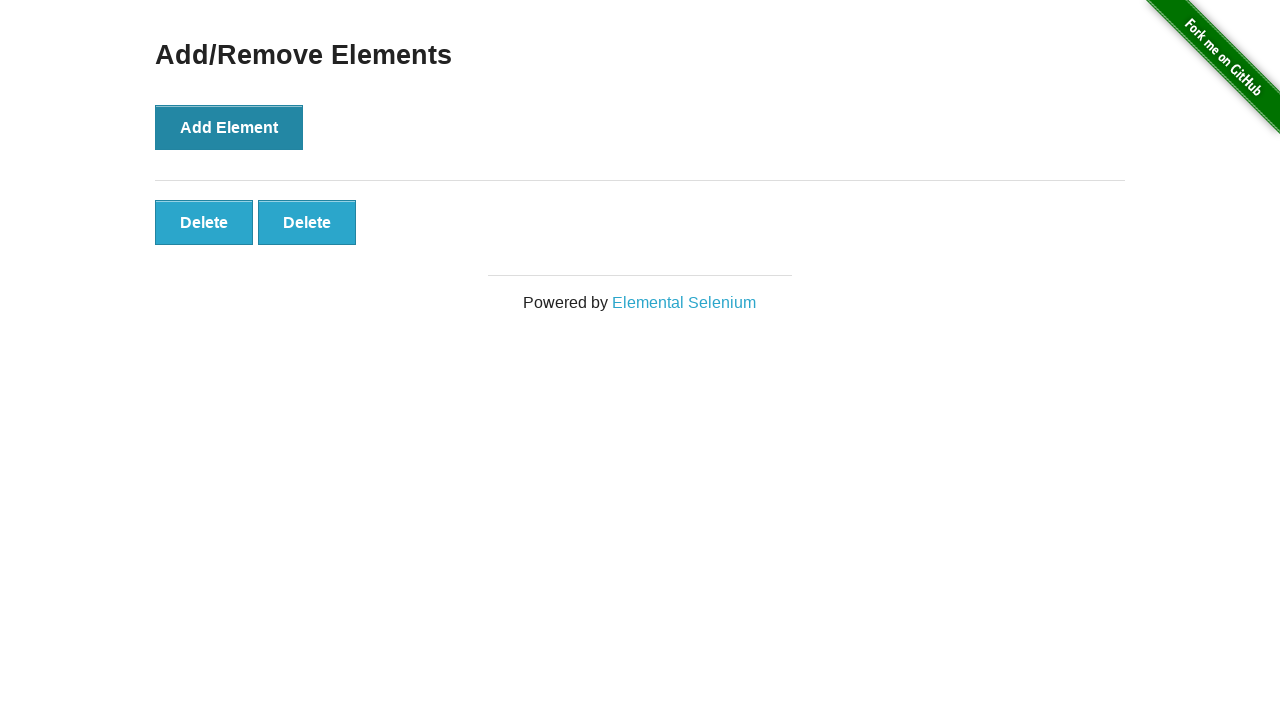

Clicked 'Add Element' button (iteration 3/100) at (229, 127) on xpath=//button[text()='Add Element']
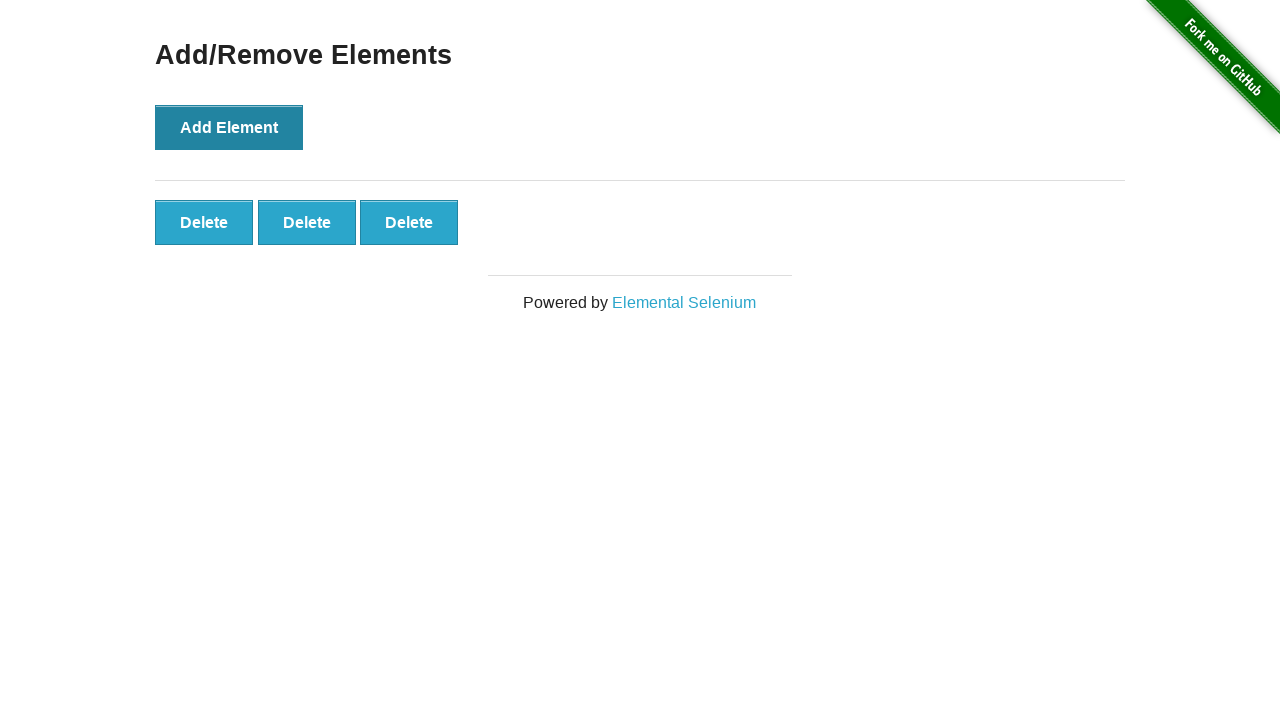

Clicked 'Add Element' button (iteration 4/100) at (229, 127) on xpath=//button[text()='Add Element']
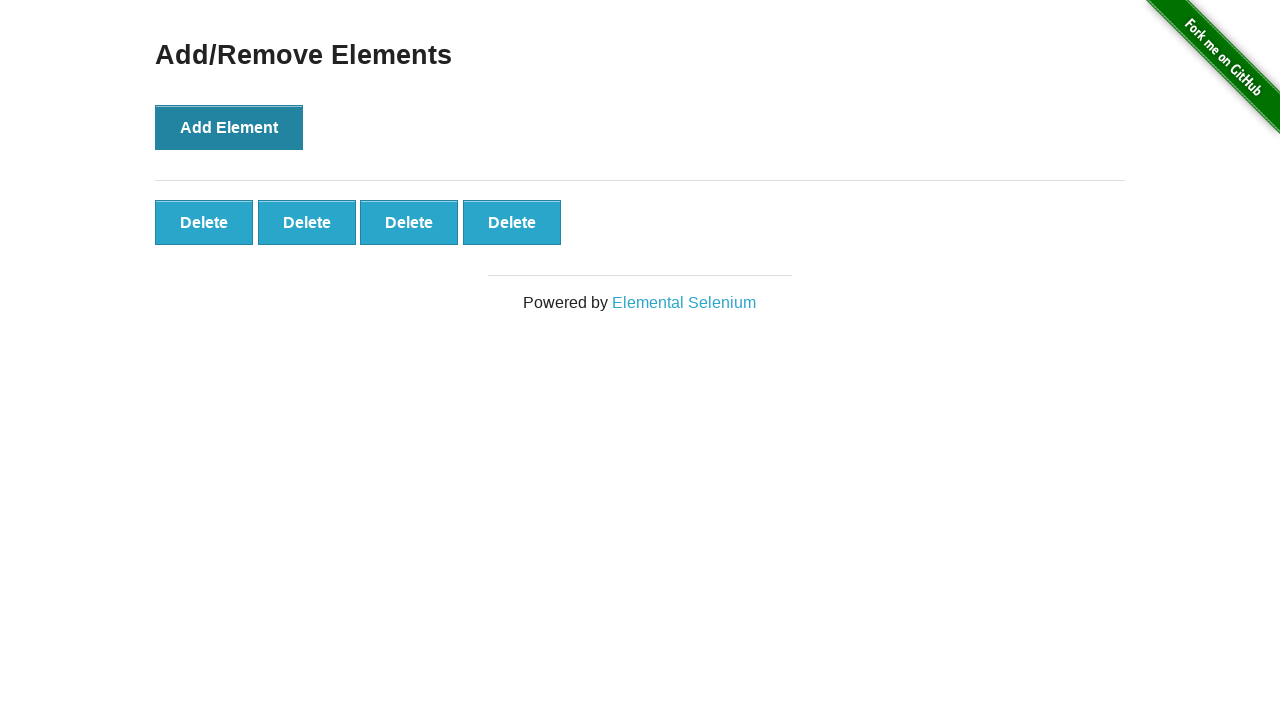

Clicked 'Add Element' button (iteration 5/100) at (229, 127) on xpath=//button[text()='Add Element']
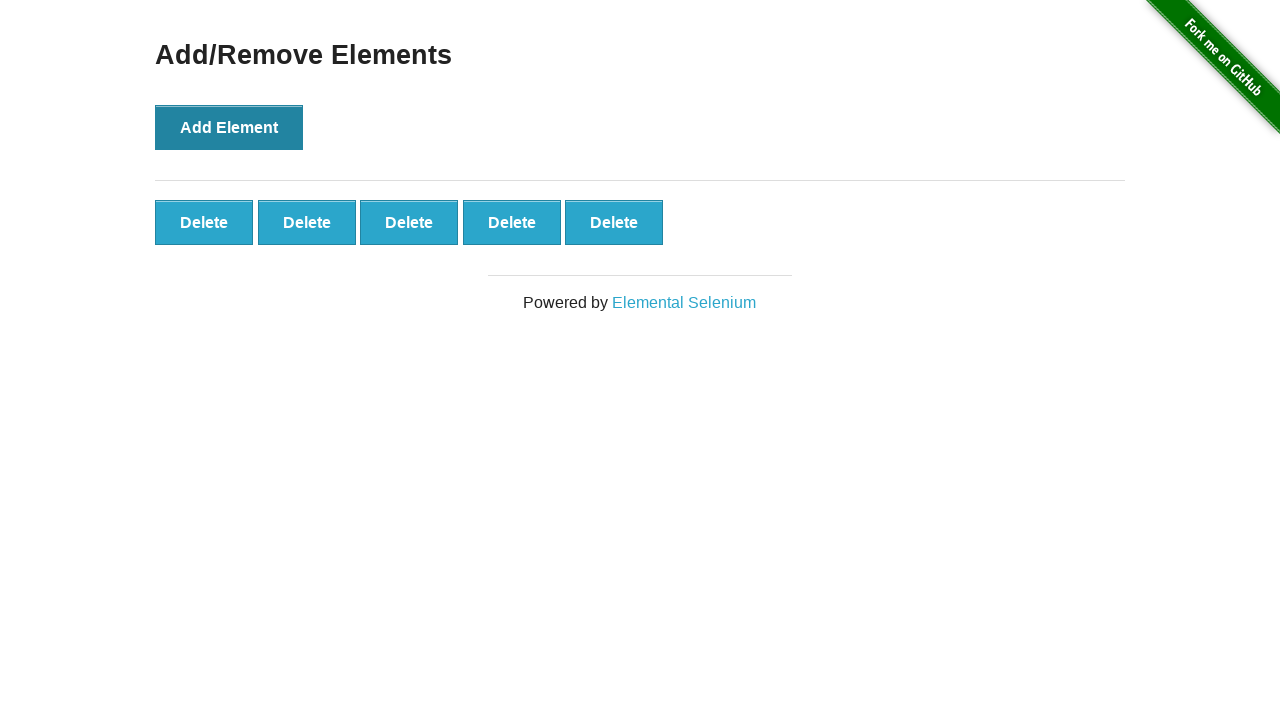

Clicked 'Add Element' button (iteration 6/100) at (229, 127) on xpath=//button[text()='Add Element']
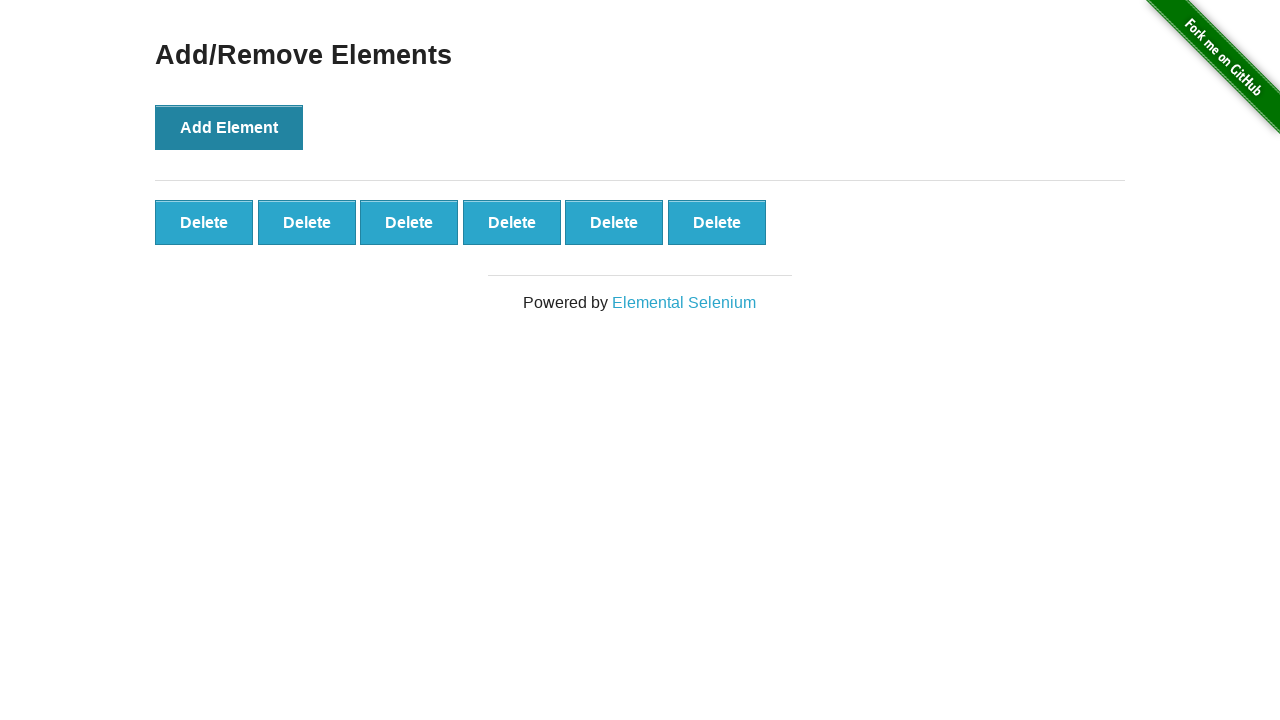

Clicked 'Add Element' button (iteration 7/100) at (229, 127) on xpath=//button[text()='Add Element']
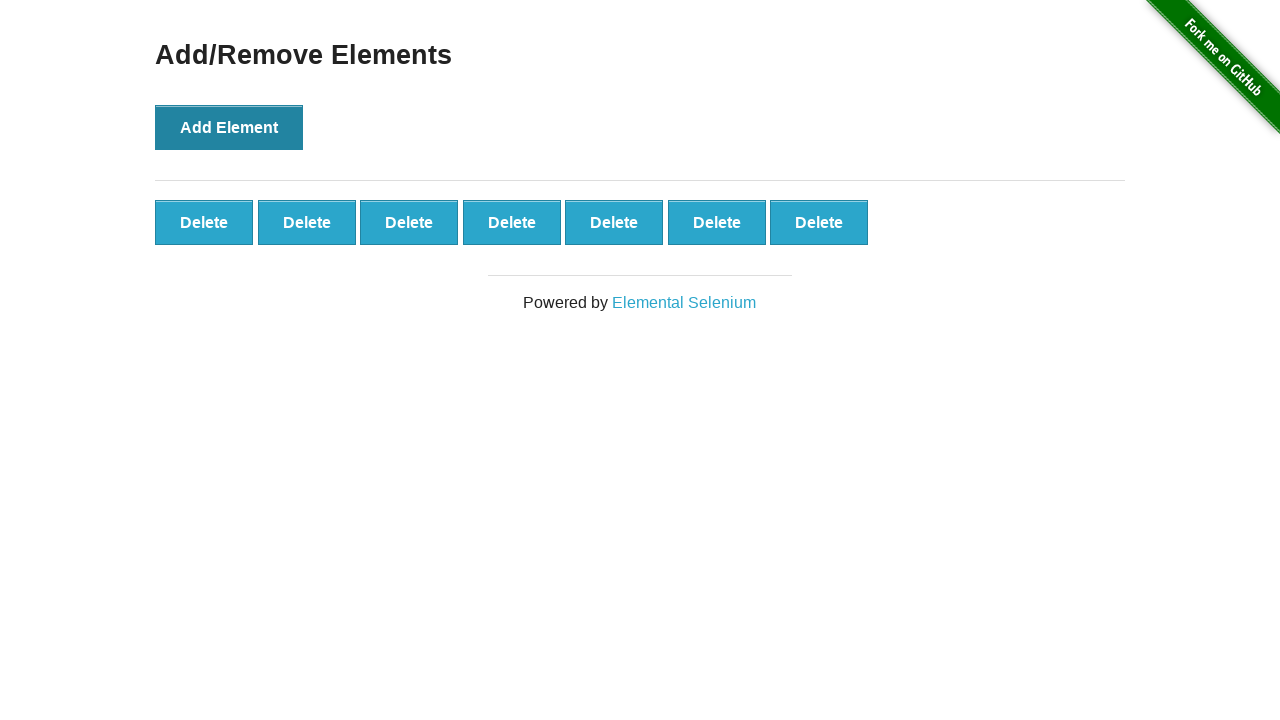

Clicked 'Add Element' button (iteration 8/100) at (229, 127) on xpath=//button[text()='Add Element']
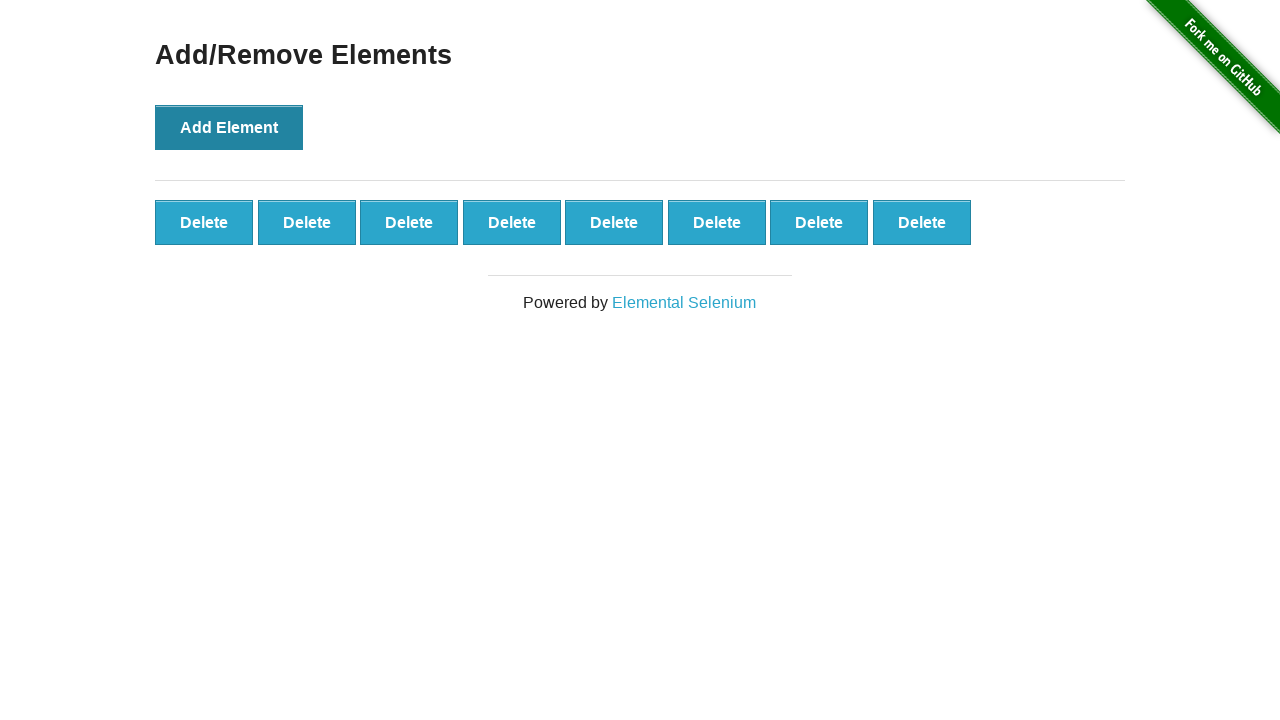

Clicked 'Add Element' button (iteration 9/100) at (229, 127) on xpath=//button[text()='Add Element']
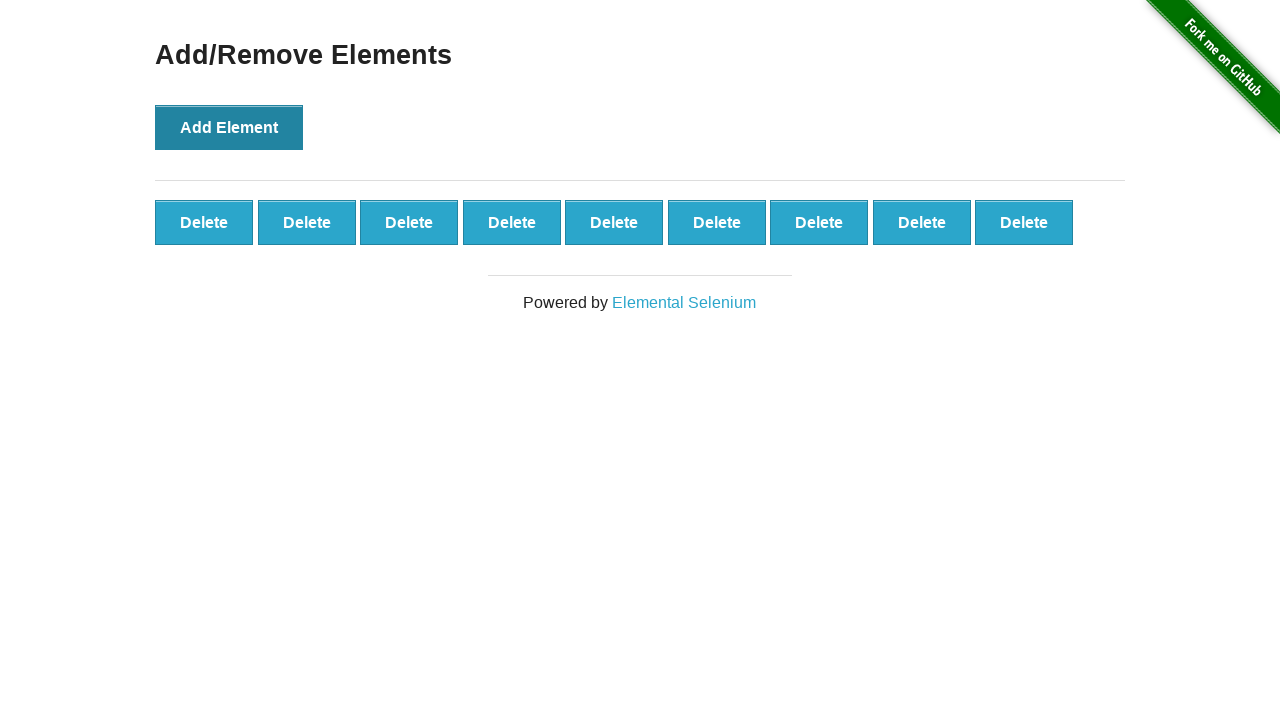

Clicked 'Add Element' button (iteration 10/100) at (229, 127) on xpath=//button[text()='Add Element']
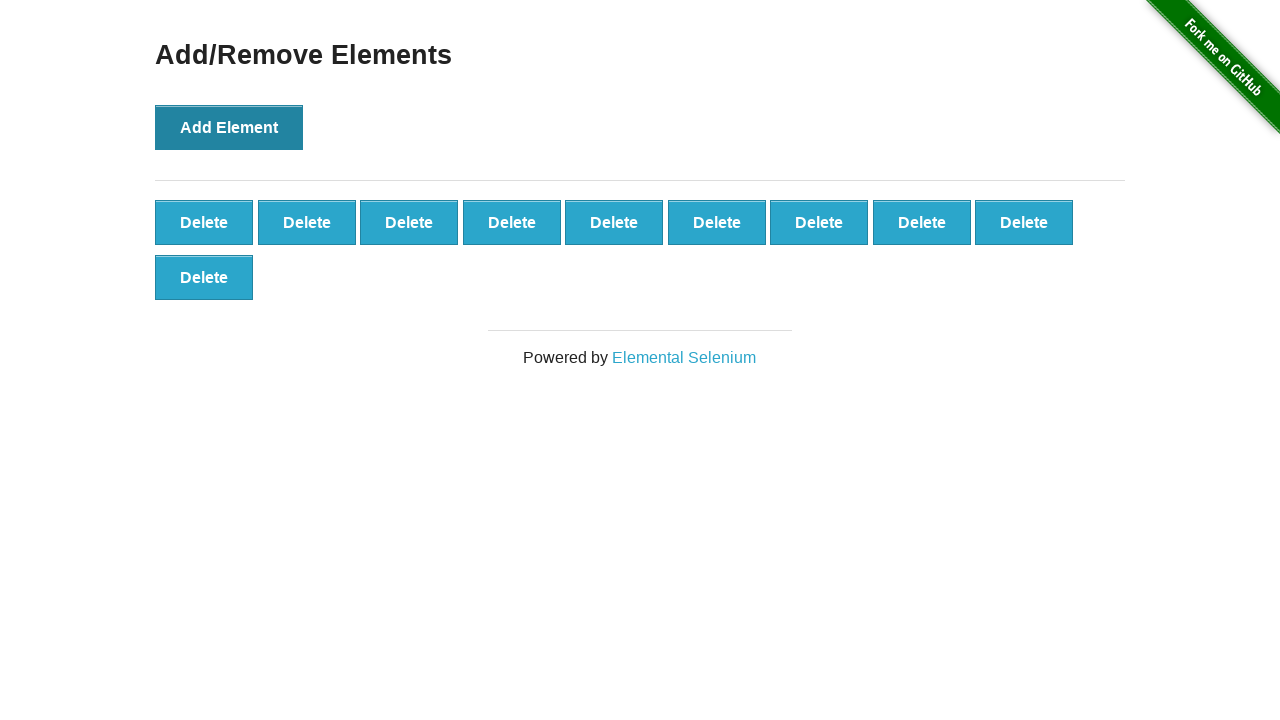

Clicked 'Add Element' button (iteration 11/100) at (229, 127) on xpath=//button[text()='Add Element']
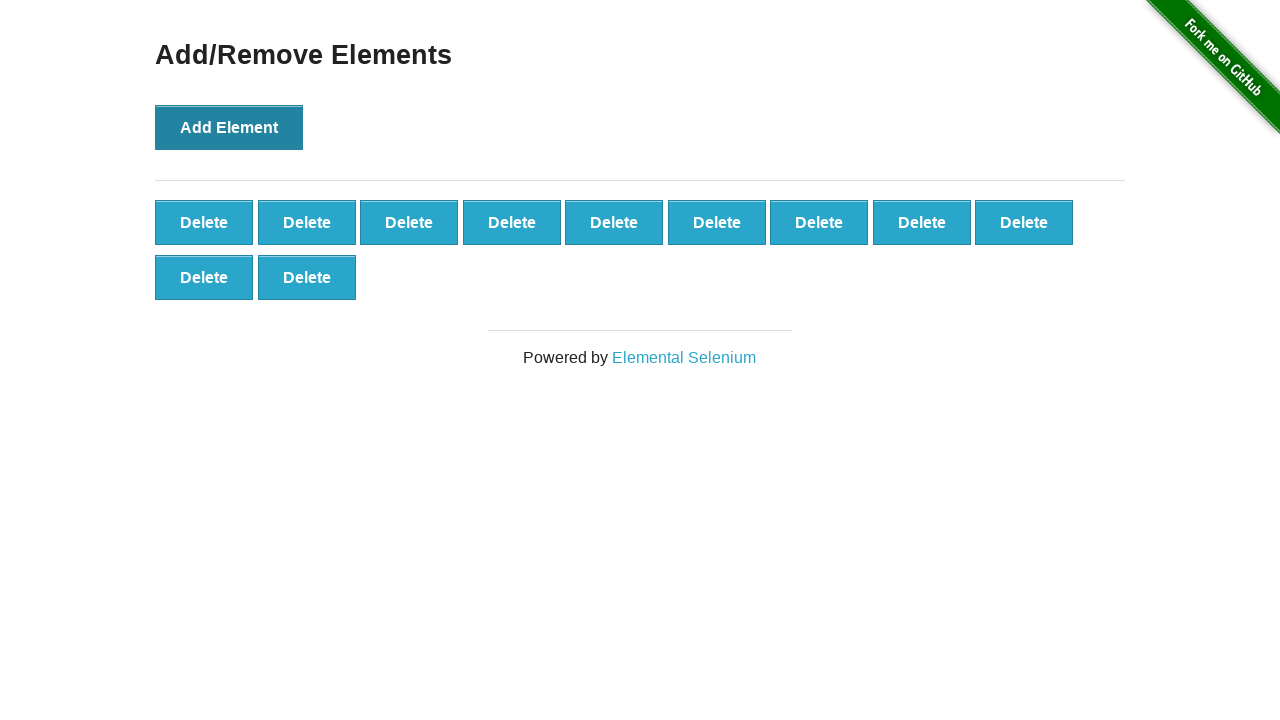

Clicked 'Add Element' button (iteration 12/100) at (229, 127) on xpath=//button[text()='Add Element']
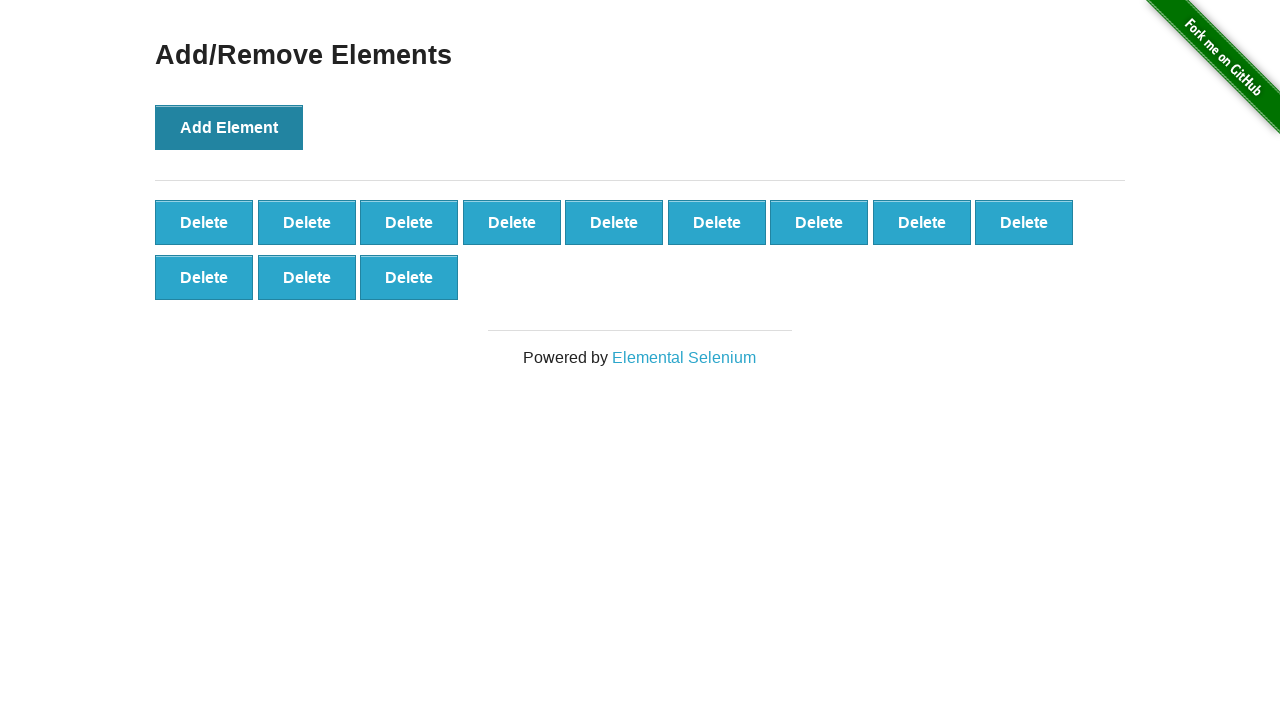

Clicked 'Add Element' button (iteration 13/100) at (229, 127) on xpath=//button[text()='Add Element']
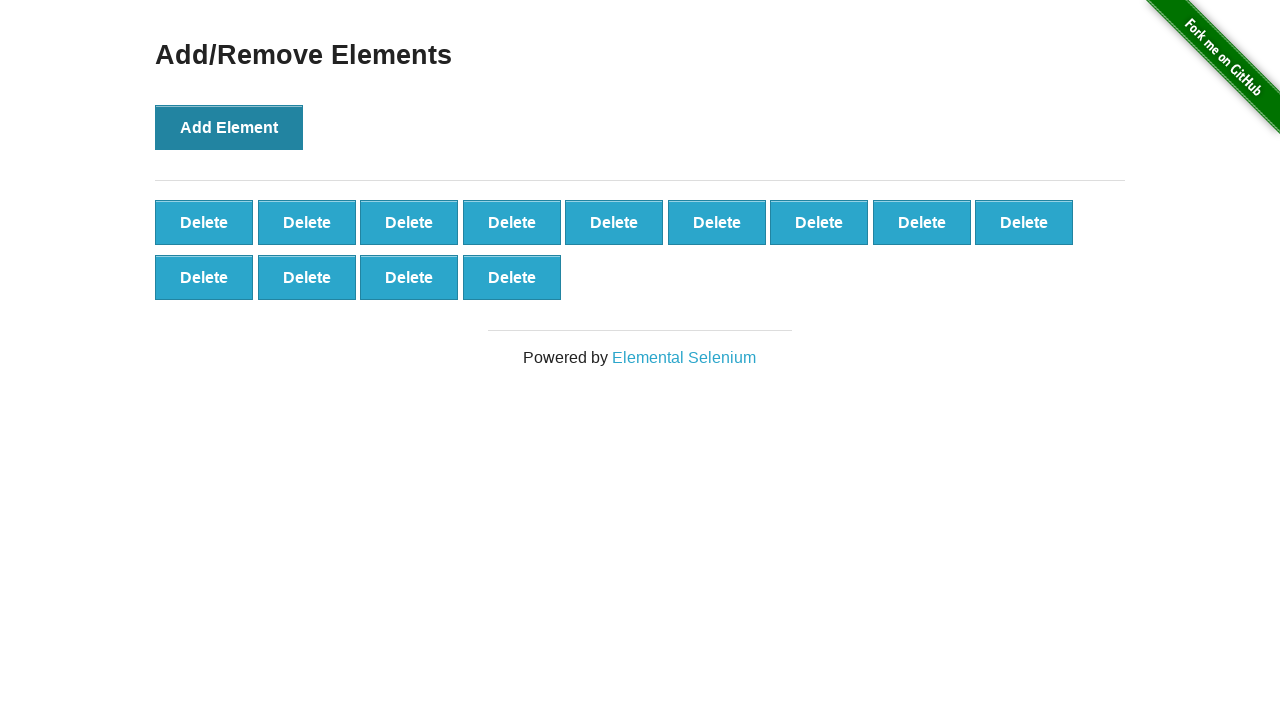

Clicked 'Add Element' button (iteration 14/100) at (229, 127) on xpath=//button[text()='Add Element']
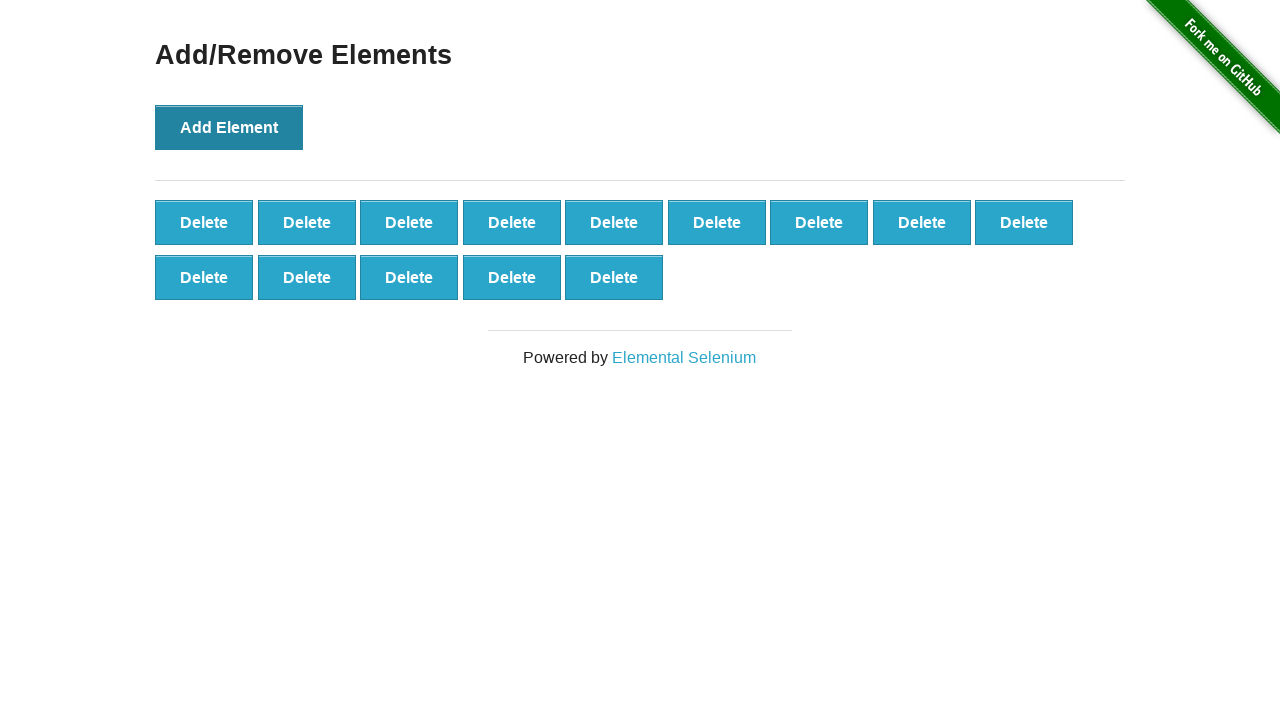

Clicked 'Add Element' button (iteration 15/100) at (229, 127) on xpath=//button[text()='Add Element']
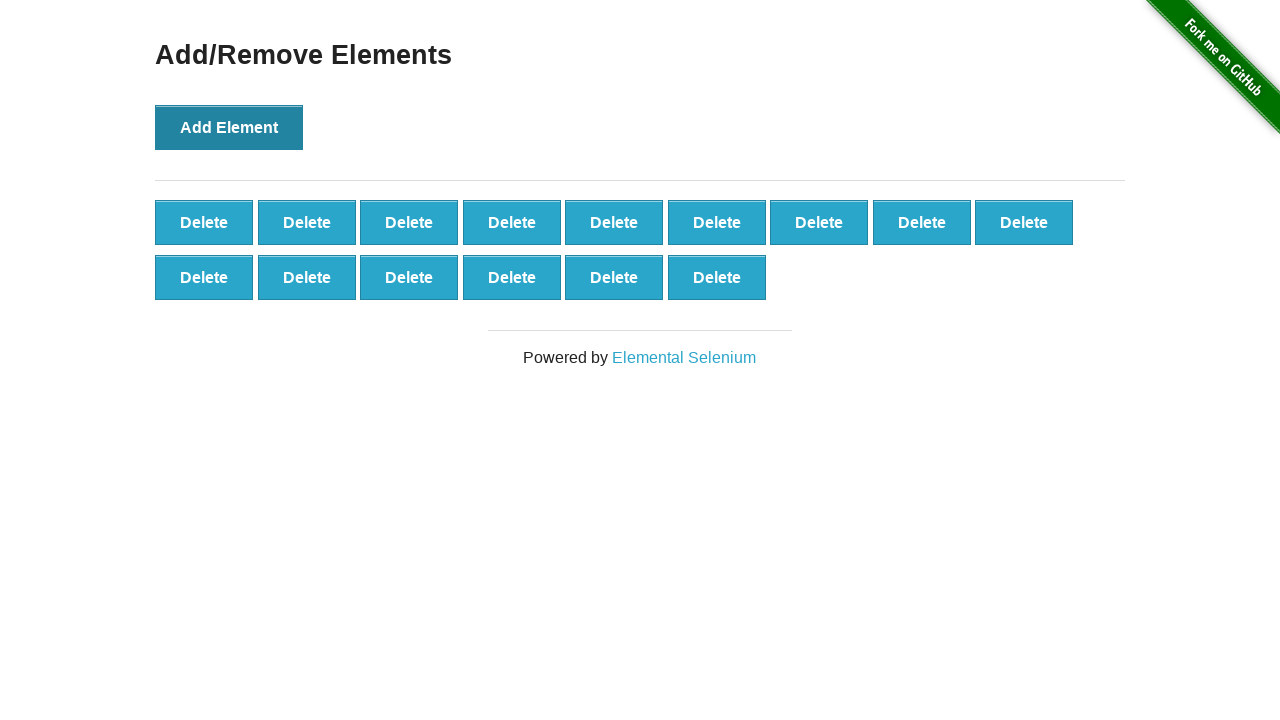

Clicked 'Add Element' button (iteration 16/100) at (229, 127) on xpath=//button[text()='Add Element']
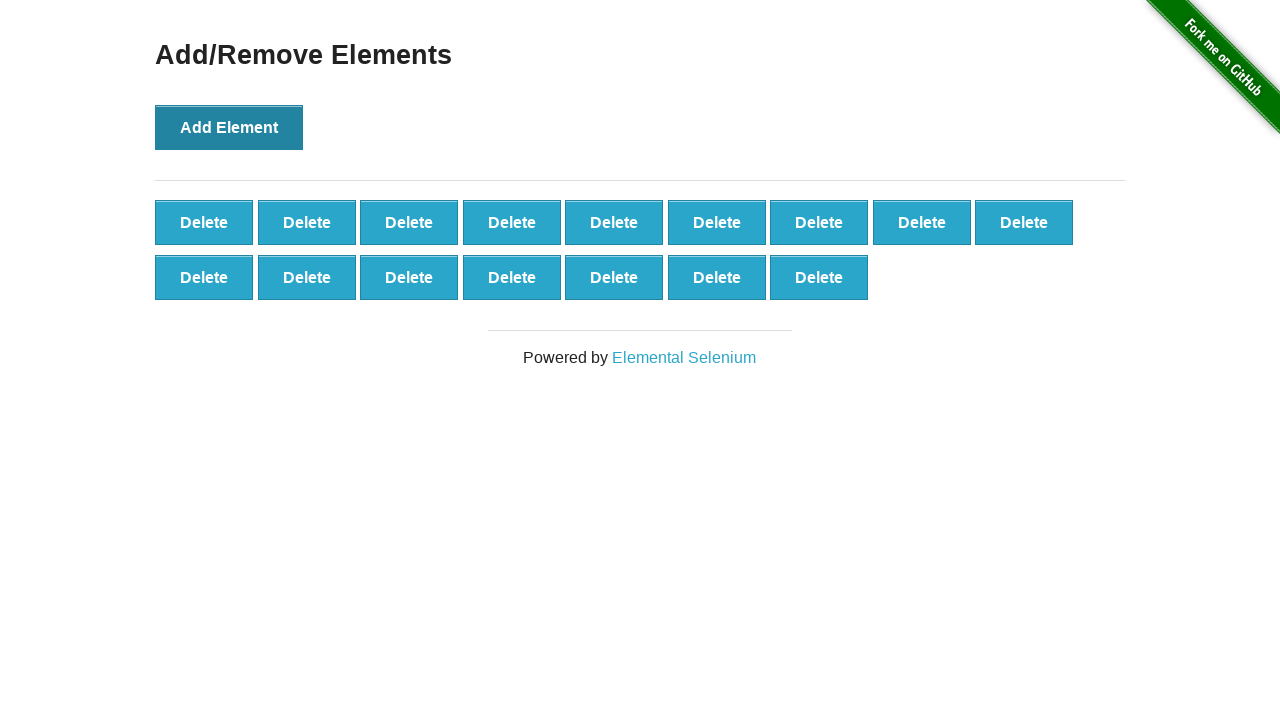

Clicked 'Add Element' button (iteration 17/100) at (229, 127) on xpath=//button[text()='Add Element']
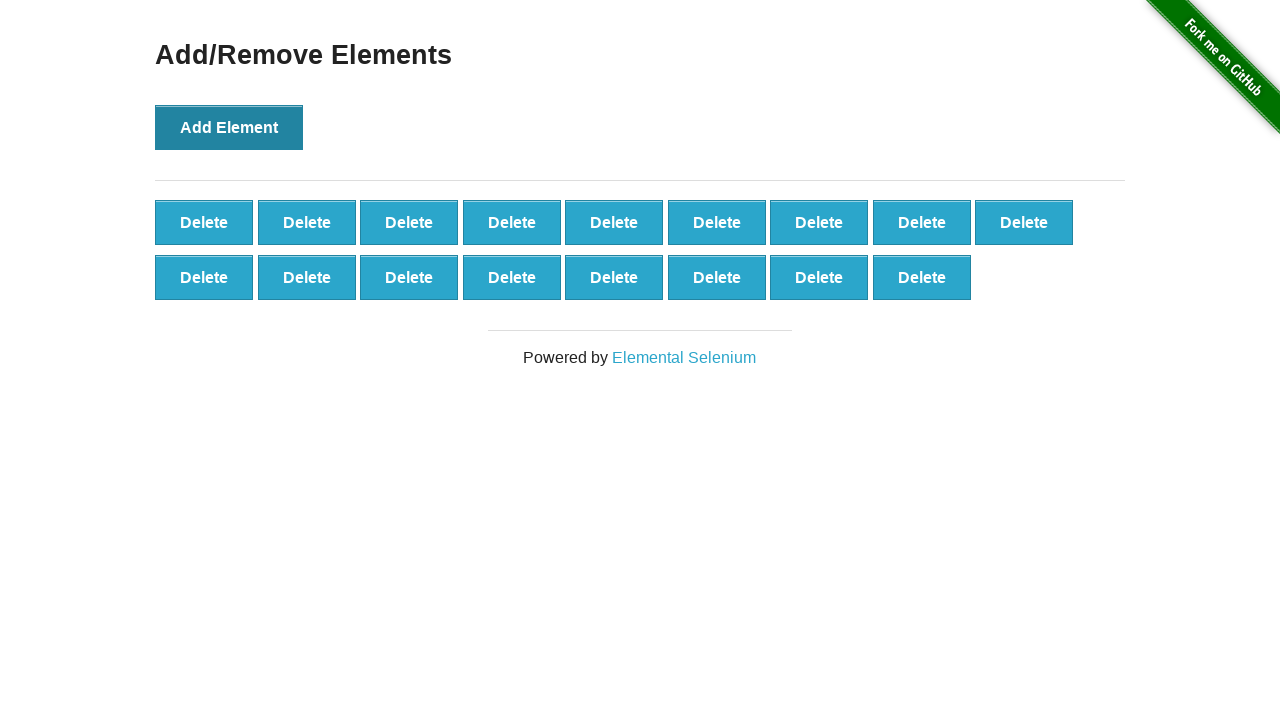

Clicked 'Add Element' button (iteration 18/100) at (229, 127) on xpath=//button[text()='Add Element']
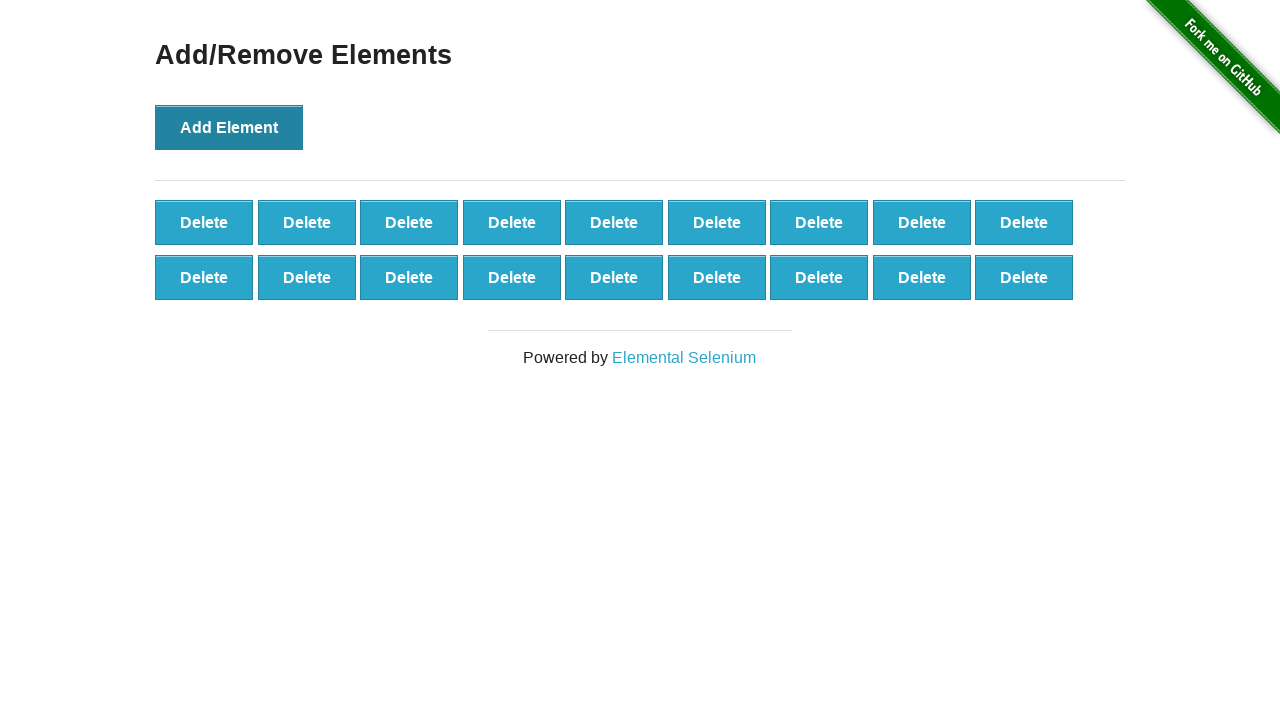

Clicked 'Add Element' button (iteration 19/100) at (229, 127) on xpath=//button[text()='Add Element']
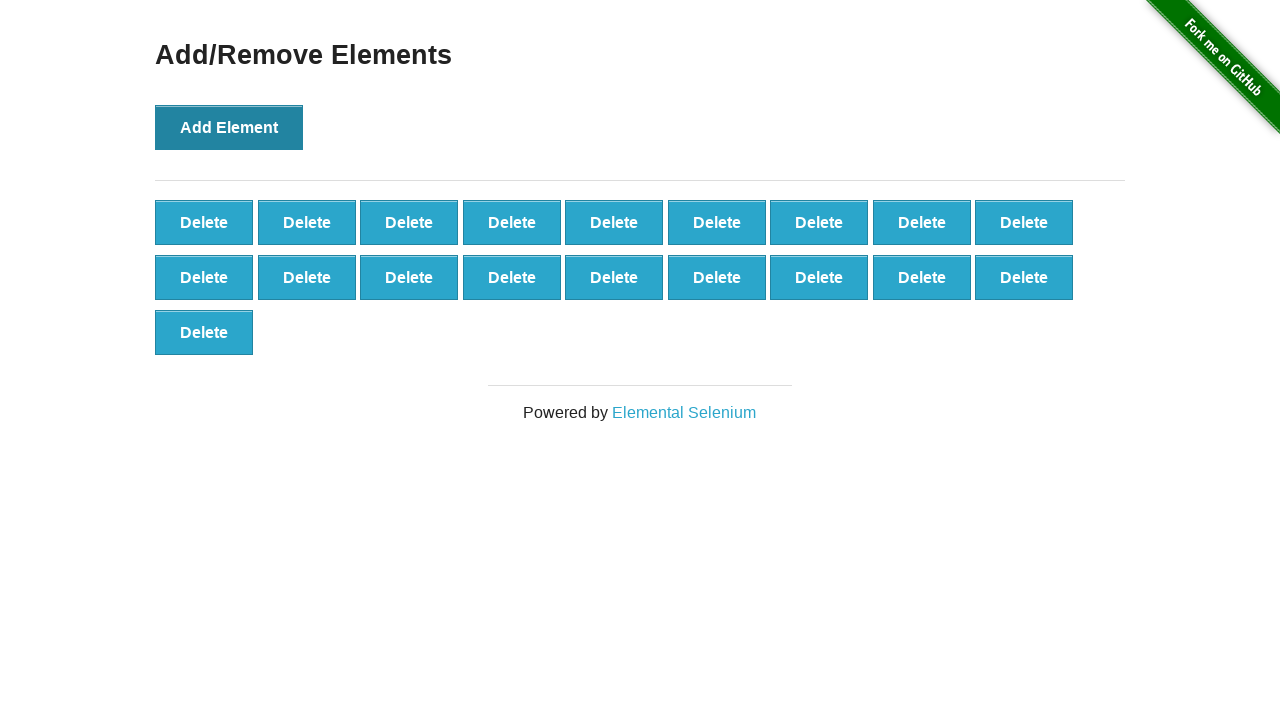

Clicked 'Add Element' button (iteration 20/100) at (229, 127) on xpath=//button[text()='Add Element']
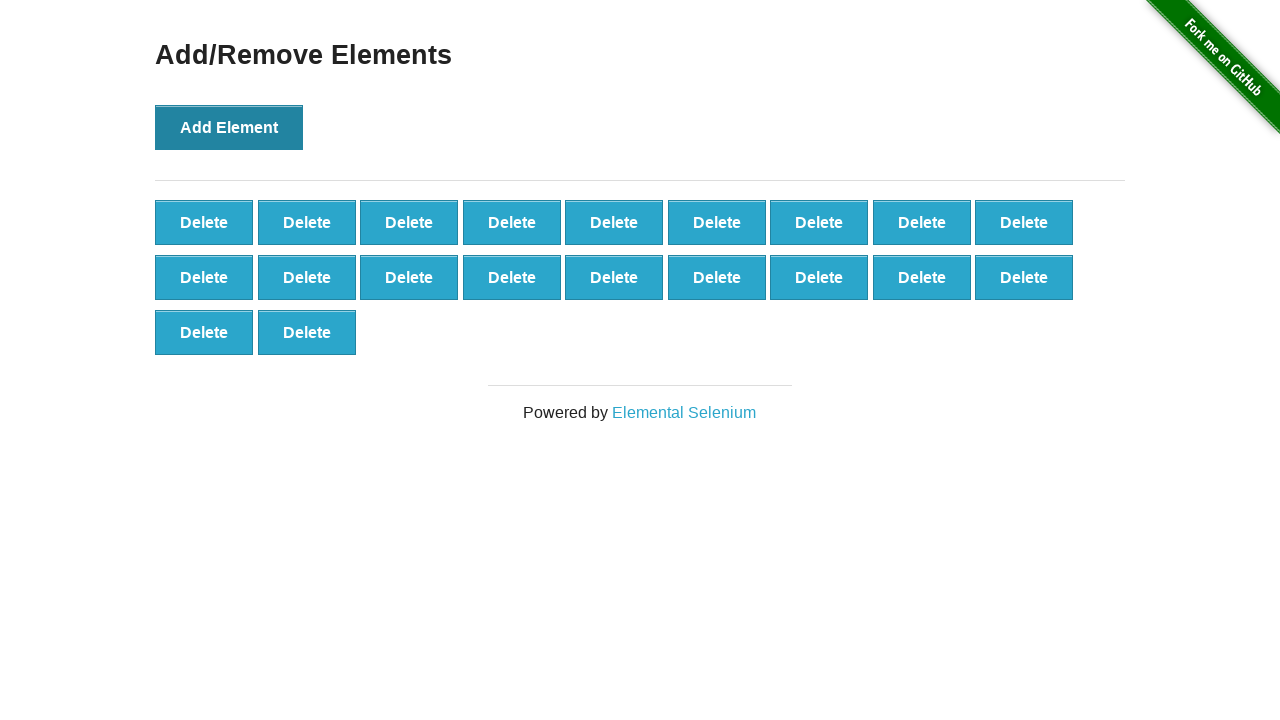

Clicked 'Add Element' button (iteration 21/100) at (229, 127) on xpath=//button[text()='Add Element']
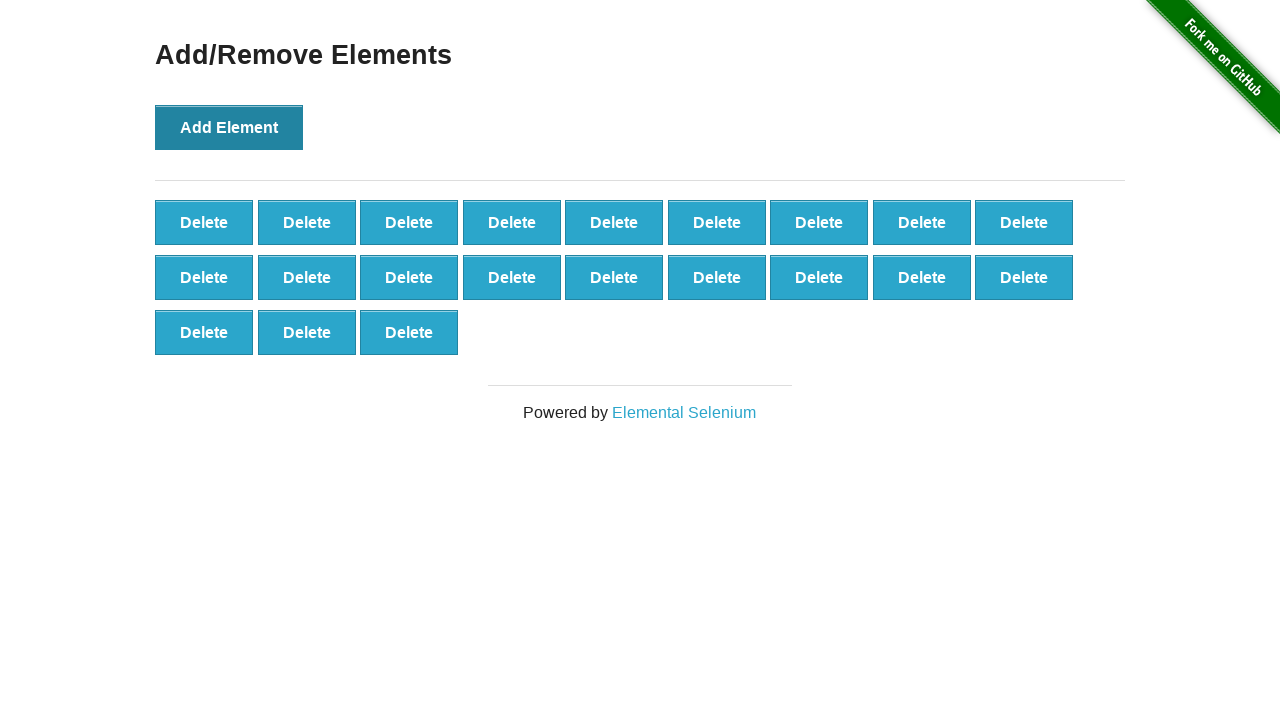

Clicked 'Add Element' button (iteration 22/100) at (229, 127) on xpath=//button[text()='Add Element']
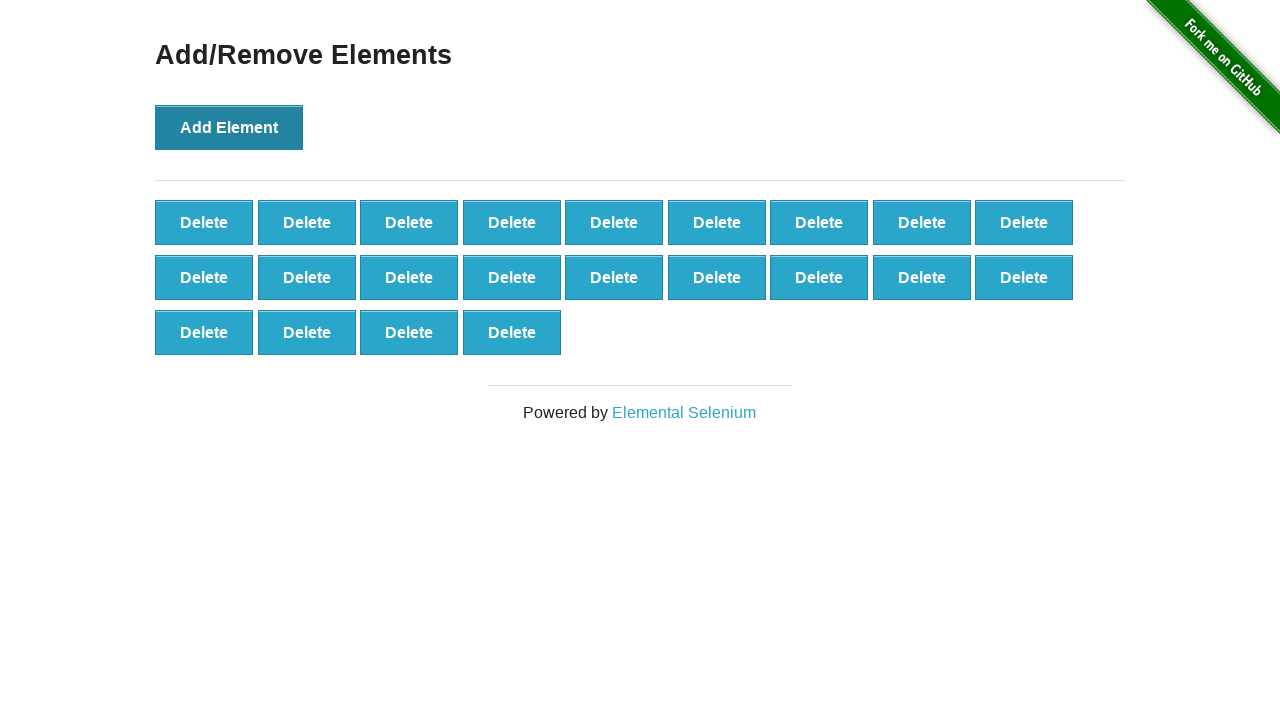

Clicked 'Add Element' button (iteration 23/100) at (229, 127) on xpath=//button[text()='Add Element']
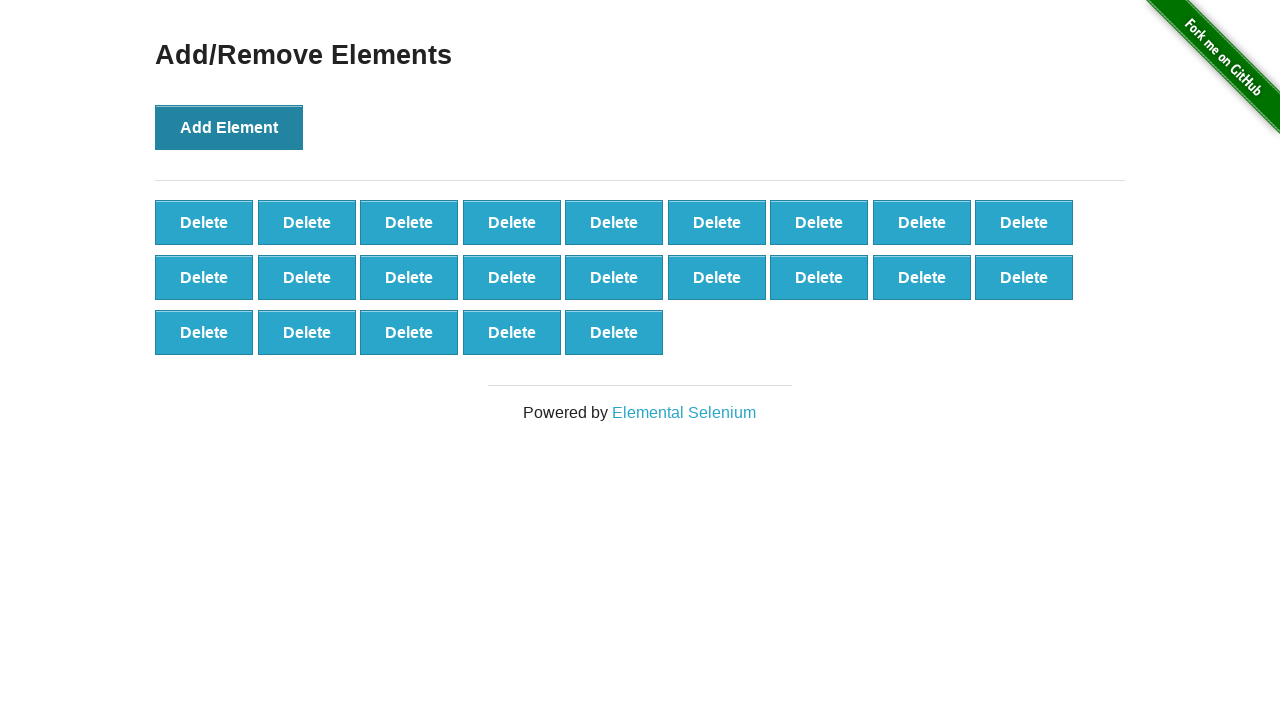

Clicked 'Add Element' button (iteration 24/100) at (229, 127) on xpath=//button[text()='Add Element']
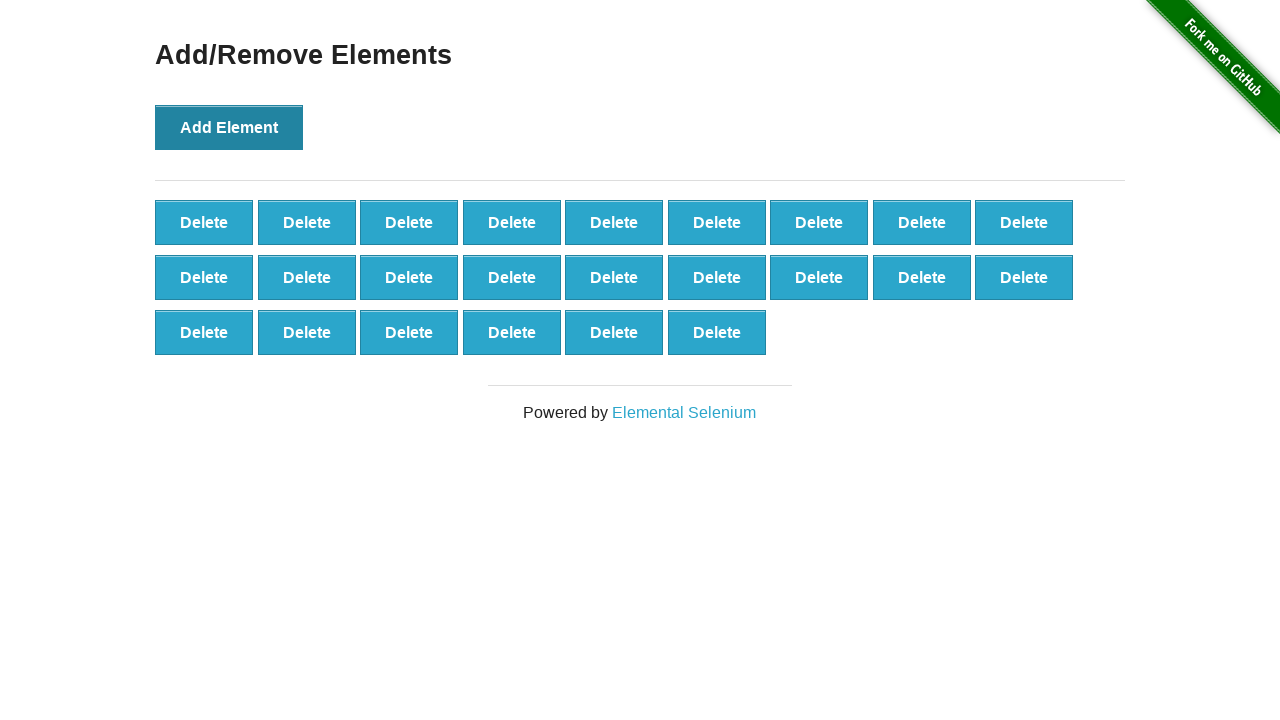

Clicked 'Add Element' button (iteration 25/100) at (229, 127) on xpath=//button[text()='Add Element']
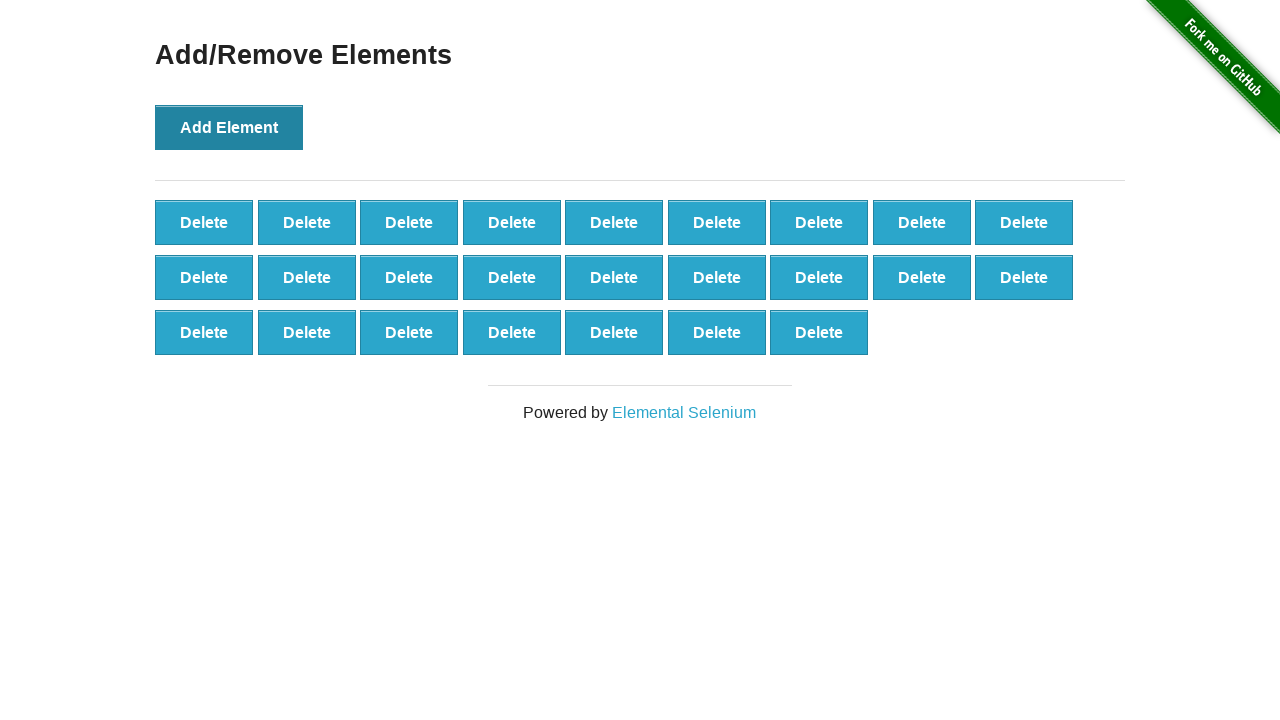

Clicked 'Add Element' button (iteration 26/100) at (229, 127) on xpath=//button[text()='Add Element']
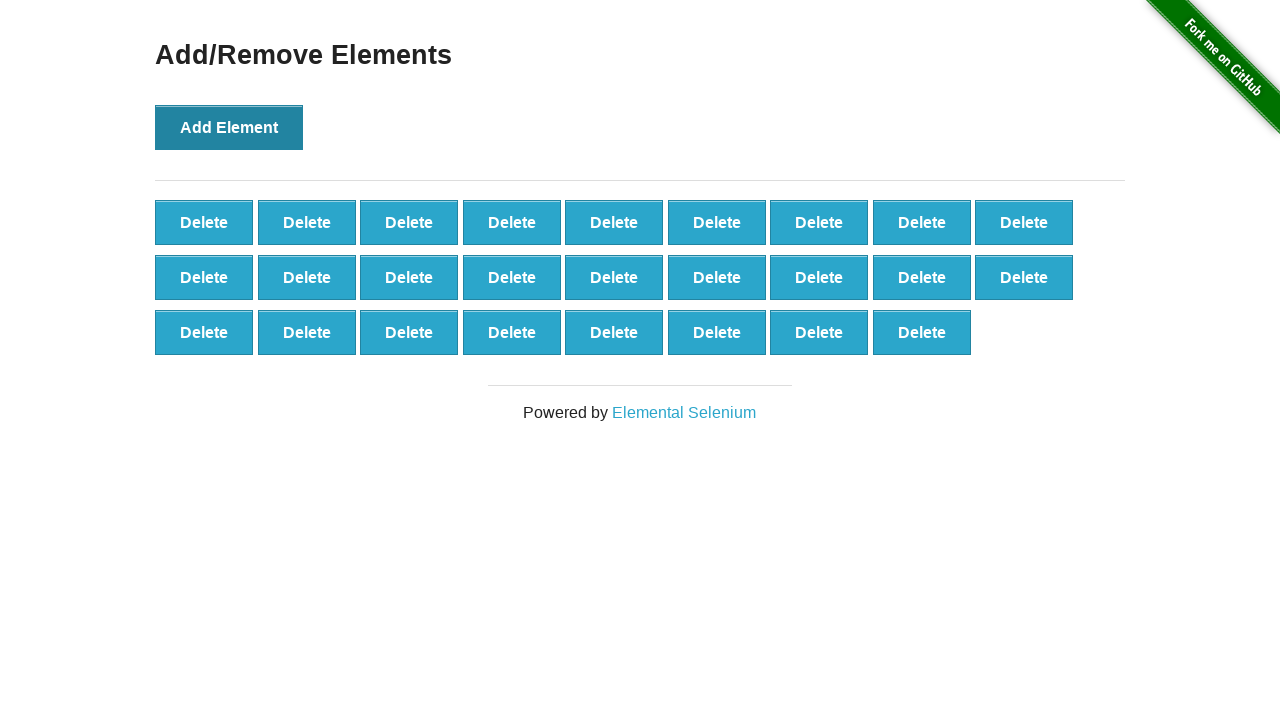

Clicked 'Add Element' button (iteration 27/100) at (229, 127) on xpath=//button[text()='Add Element']
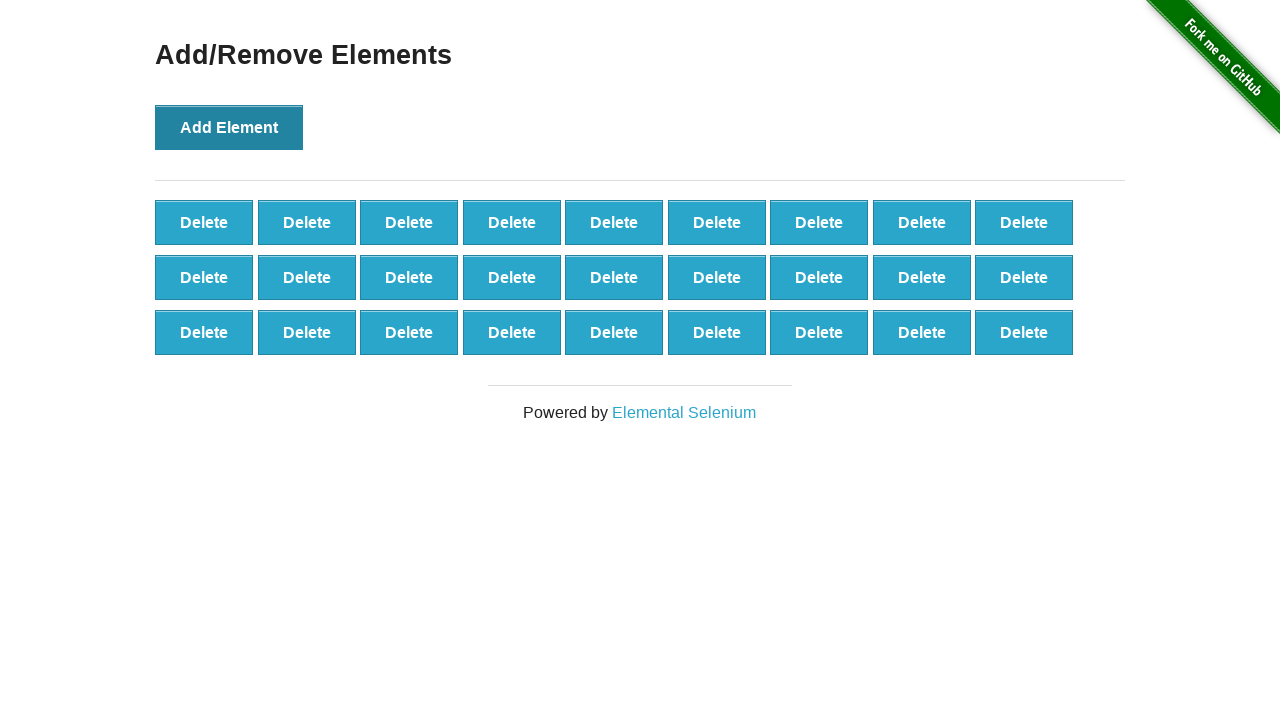

Clicked 'Add Element' button (iteration 28/100) at (229, 127) on xpath=//button[text()='Add Element']
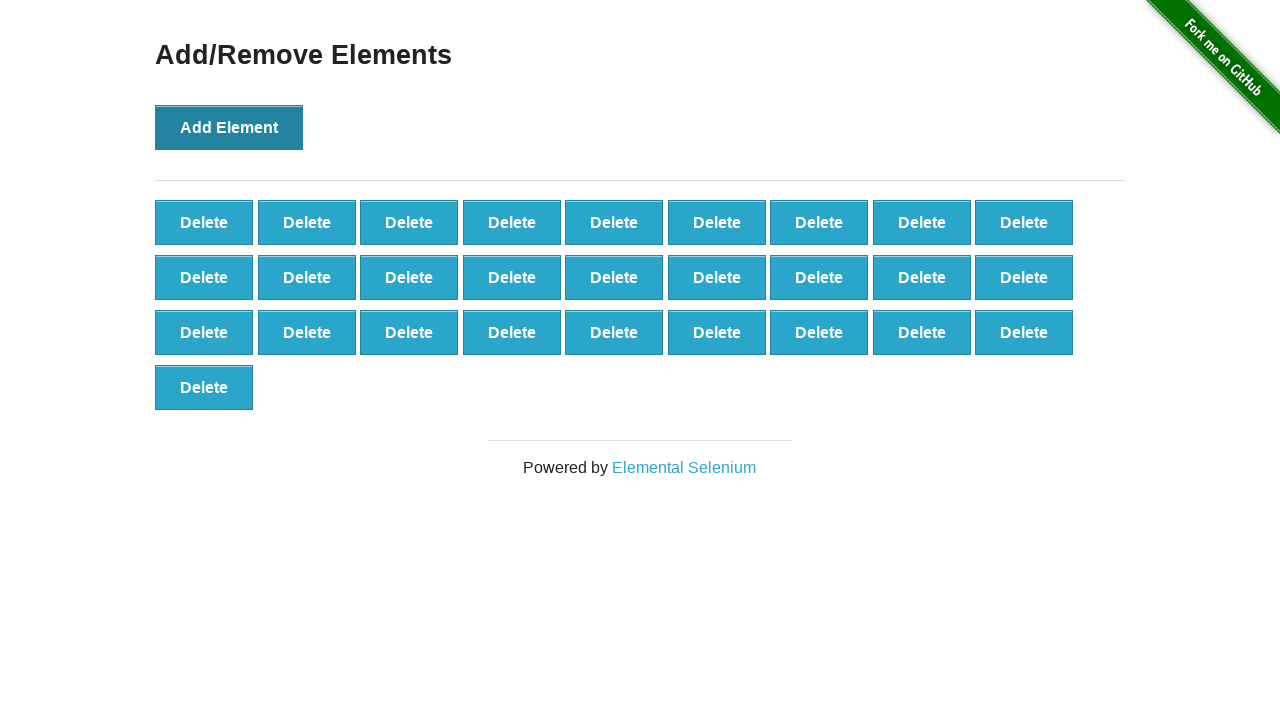

Clicked 'Add Element' button (iteration 29/100) at (229, 127) on xpath=//button[text()='Add Element']
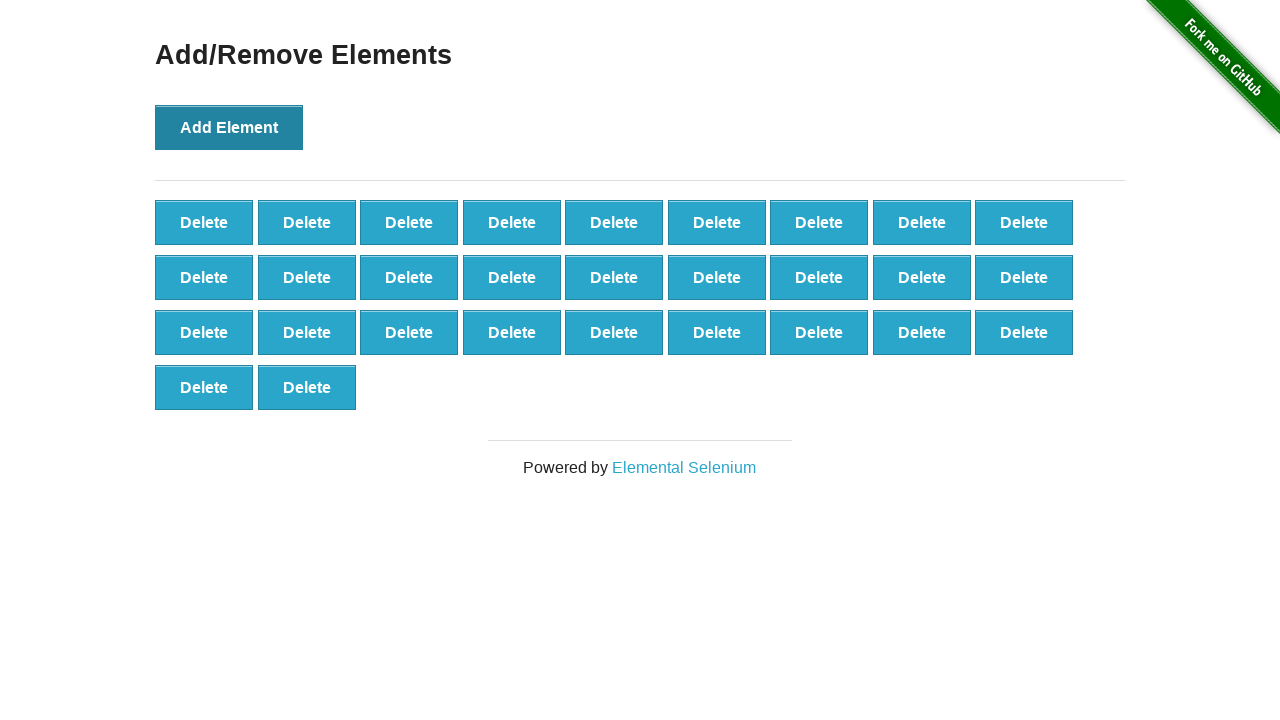

Clicked 'Add Element' button (iteration 30/100) at (229, 127) on xpath=//button[text()='Add Element']
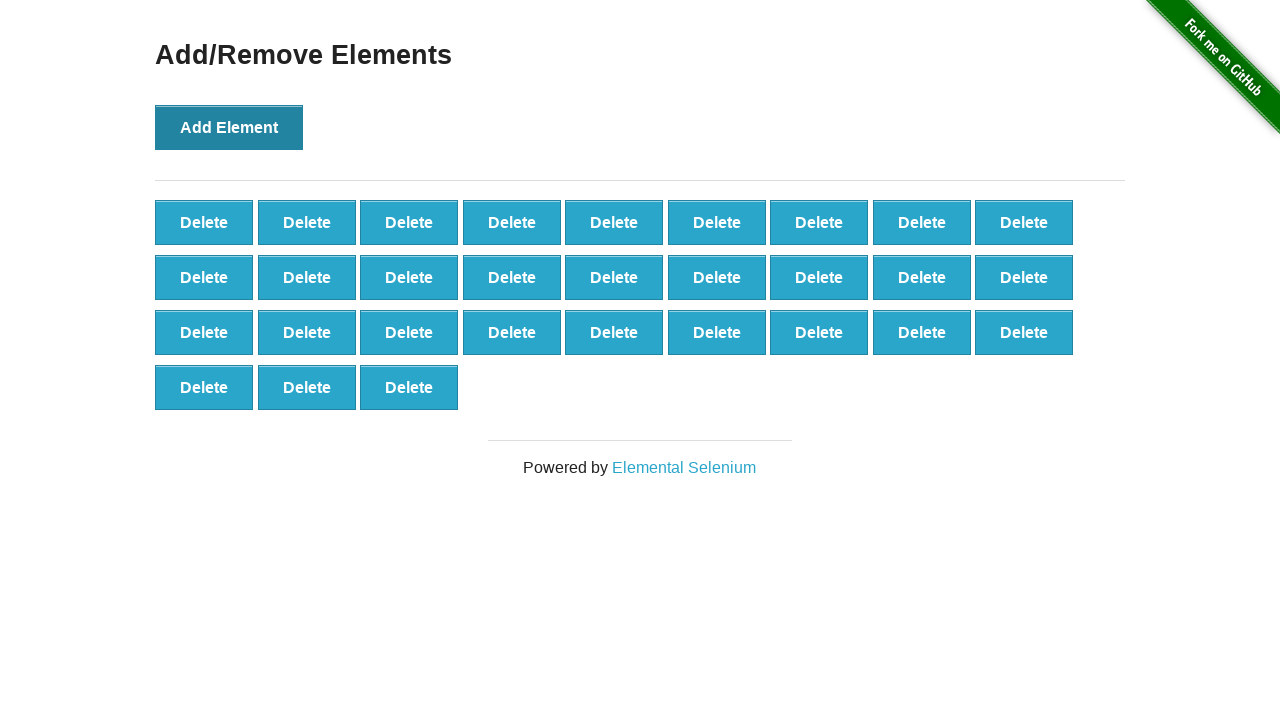

Clicked 'Add Element' button (iteration 31/100) at (229, 127) on xpath=//button[text()='Add Element']
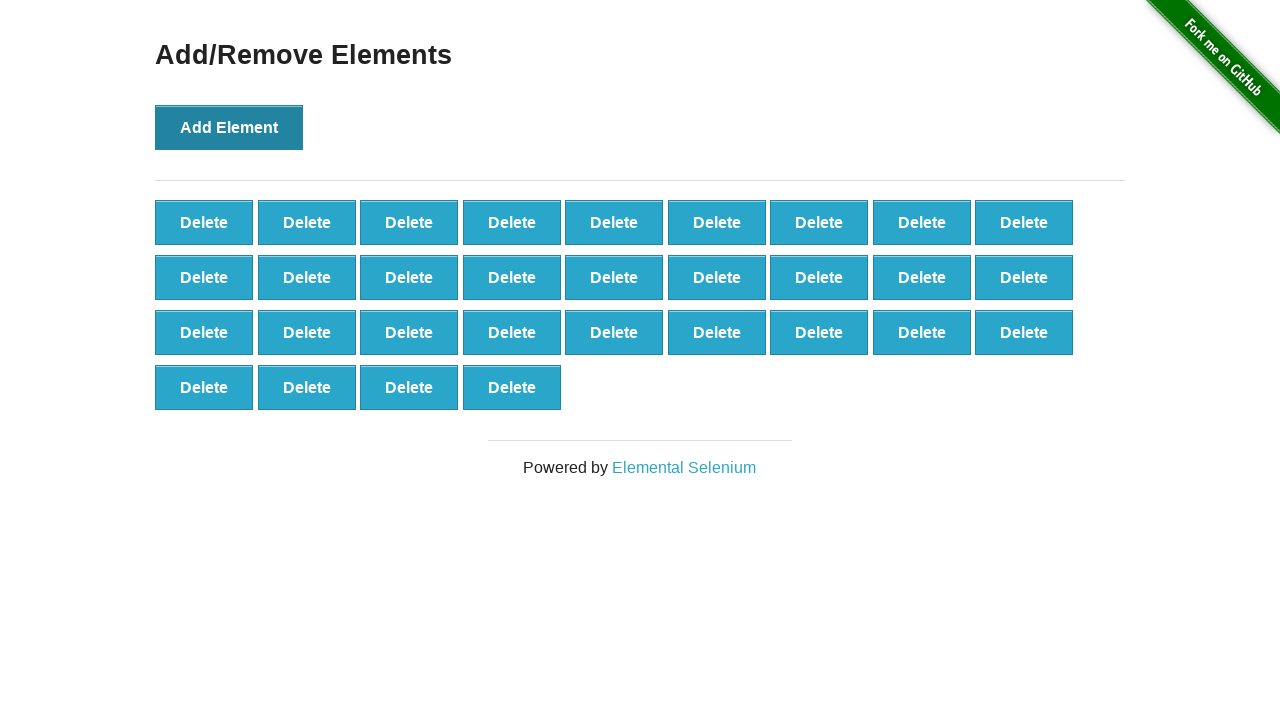

Clicked 'Add Element' button (iteration 32/100) at (229, 127) on xpath=//button[text()='Add Element']
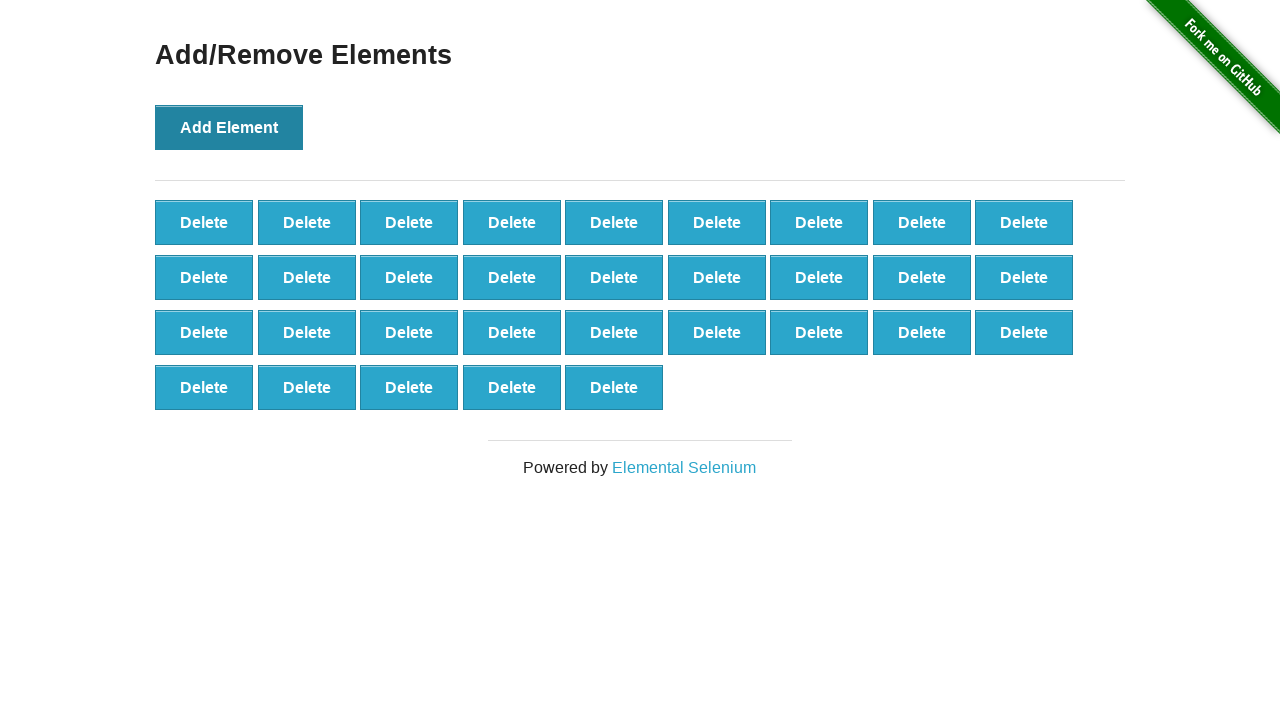

Clicked 'Add Element' button (iteration 33/100) at (229, 127) on xpath=//button[text()='Add Element']
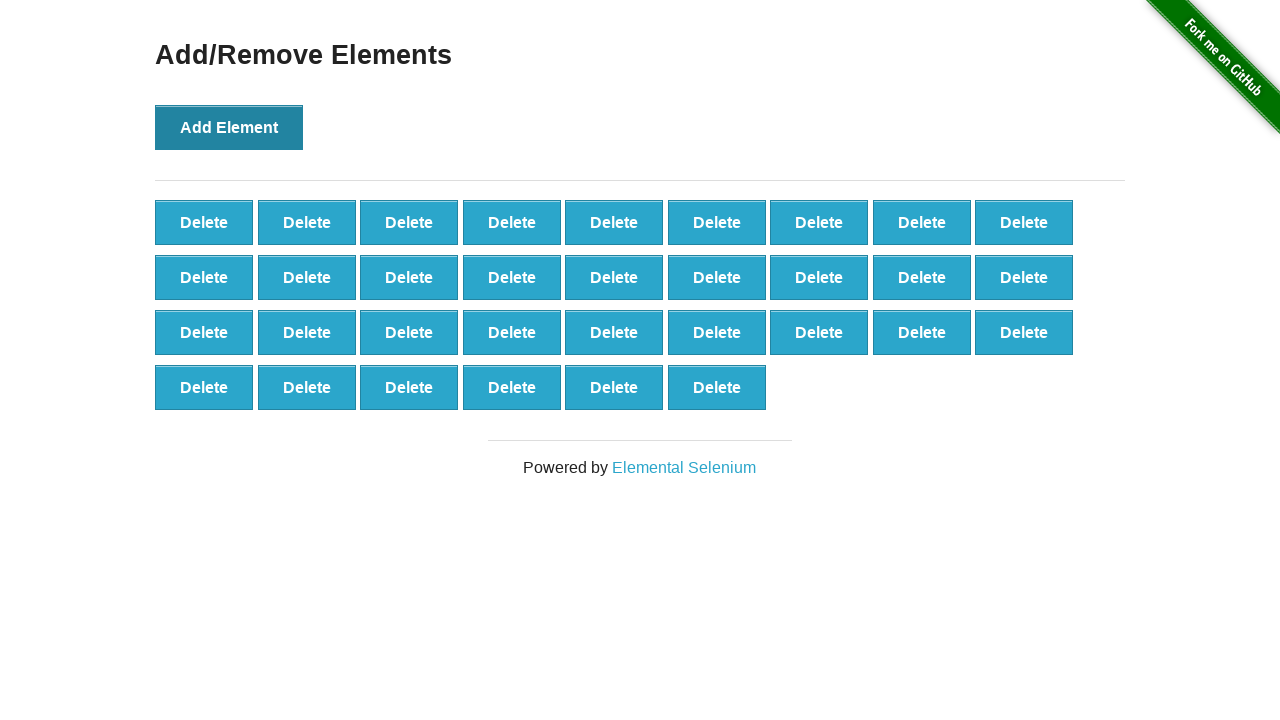

Clicked 'Add Element' button (iteration 34/100) at (229, 127) on xpath=//button[text()='Add Element']
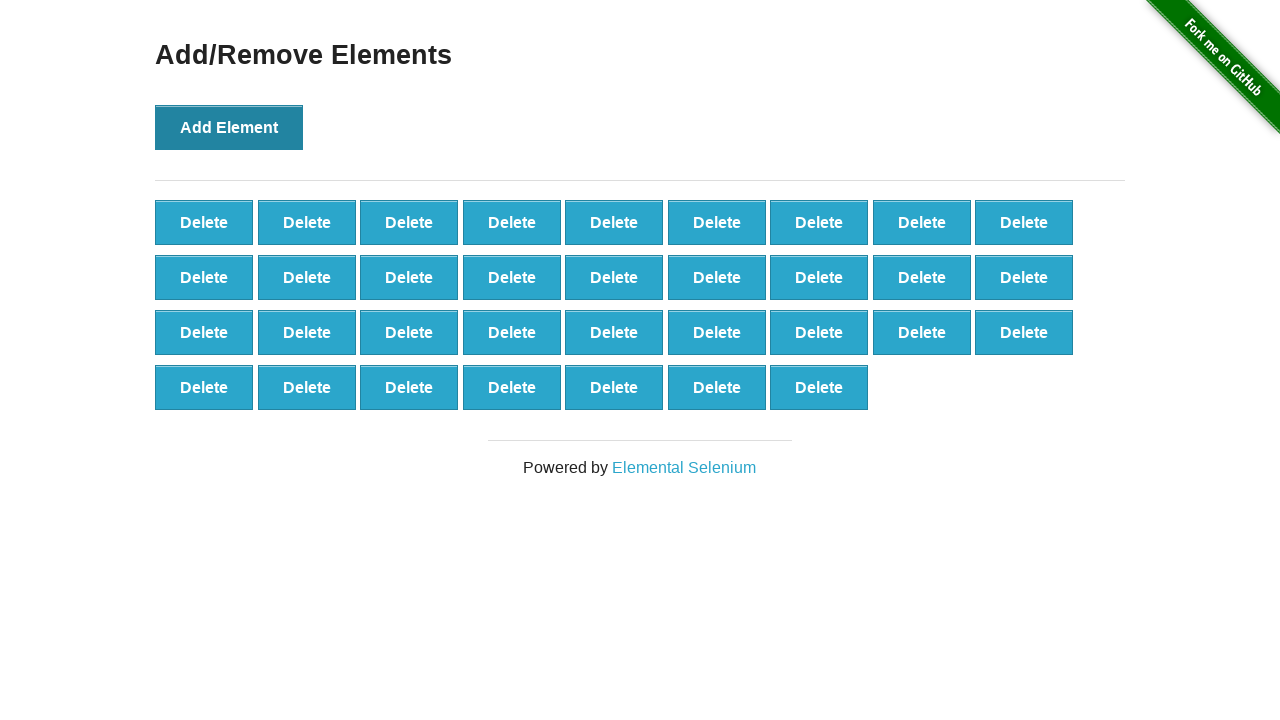

Clicked 'Add Element' button (iteration 35/100) at (229, 127) on xpath=//button[text()='Add Element']
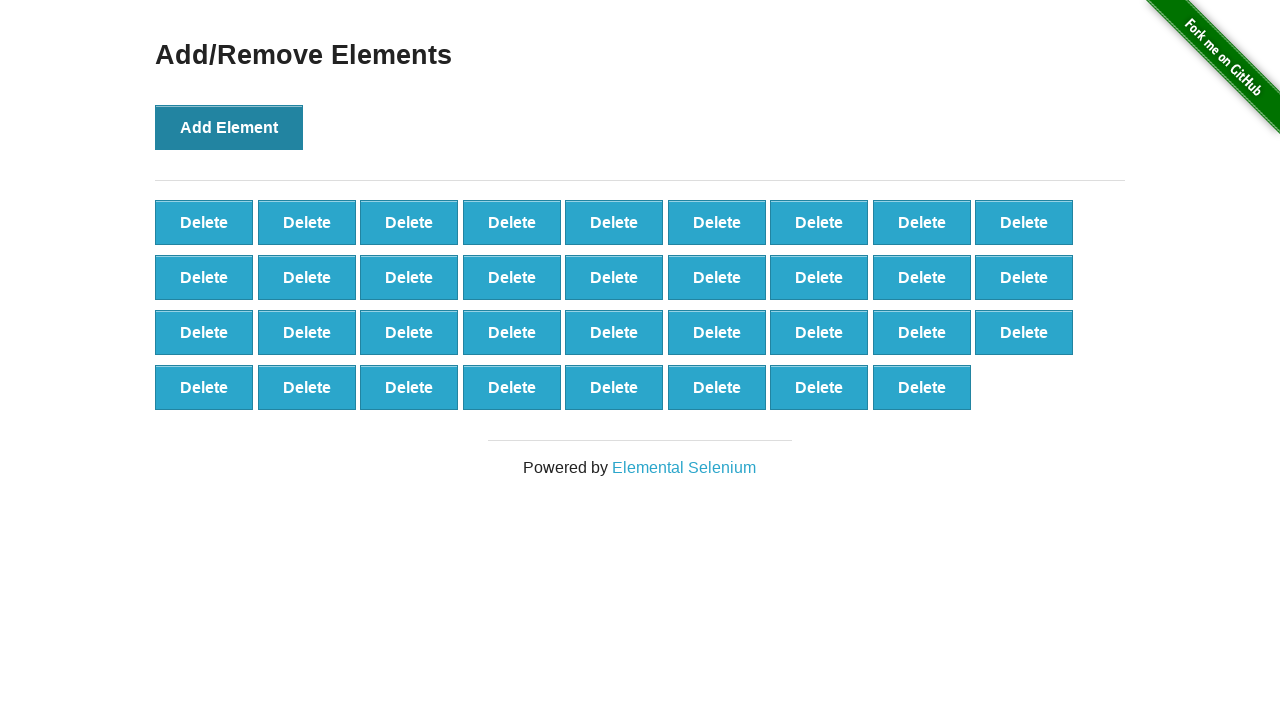

Clicked 'Add Element' button (iteration 36/100) at (229, 127) on xpath=//button[text()='Add Element']
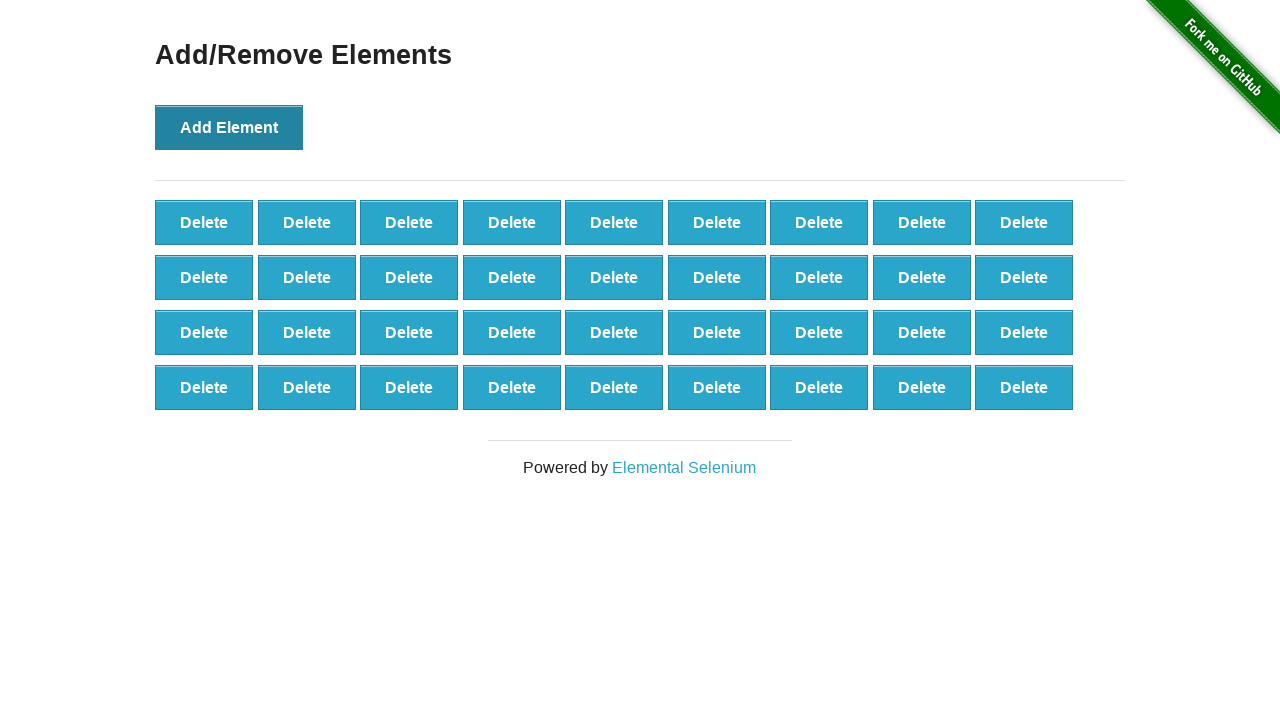

Clicked 'Add Element' button (iteration 37/100) at (229, 127) on xpath=//button[text()='Add Element']
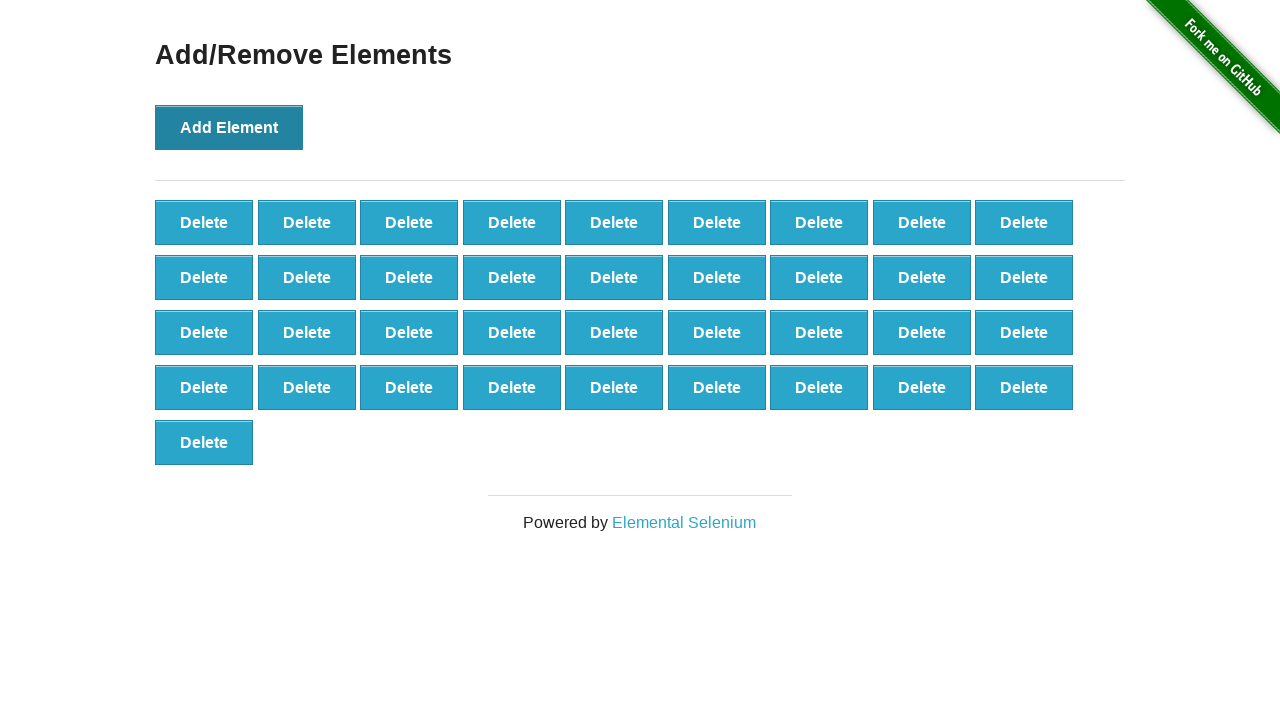

Clicked 'Add Element' button (iteration 38/100) at (229, 127) on xpath=//button[text()='Add Element']
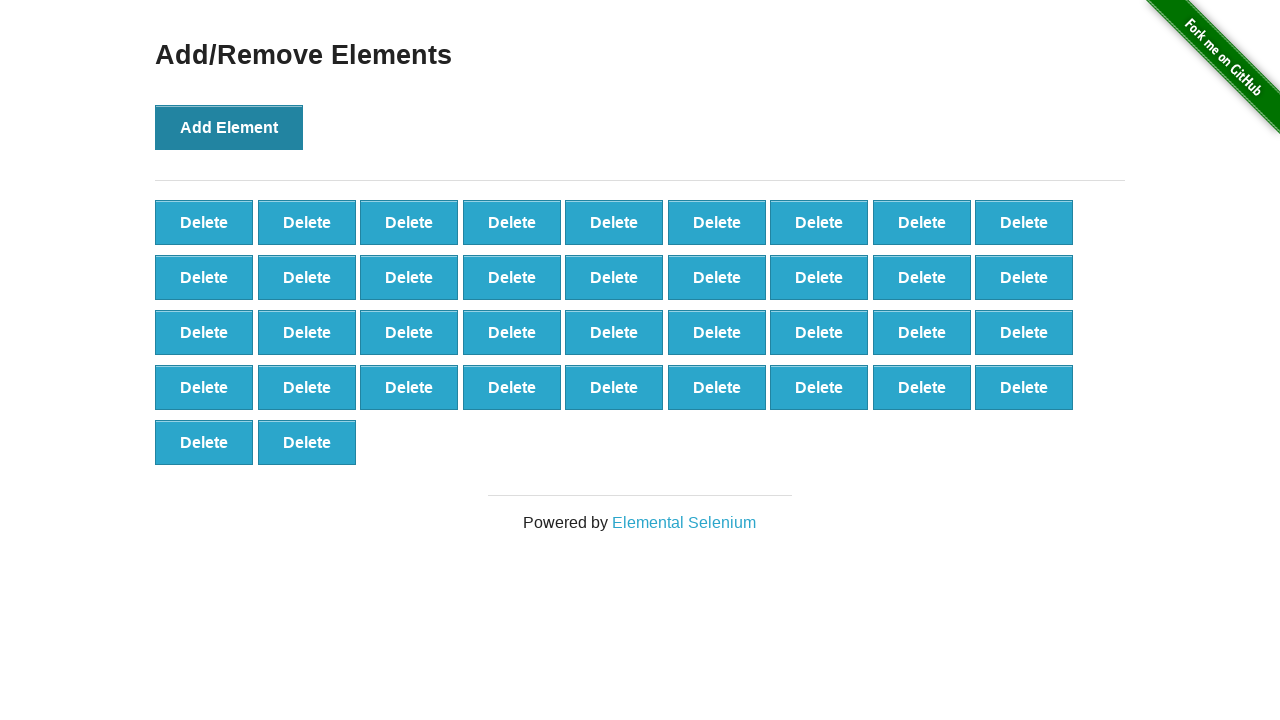

Clicked 'Add Element' button (iteration 39/100) at (229, 127) on xpath=//button[text()='Add Element']
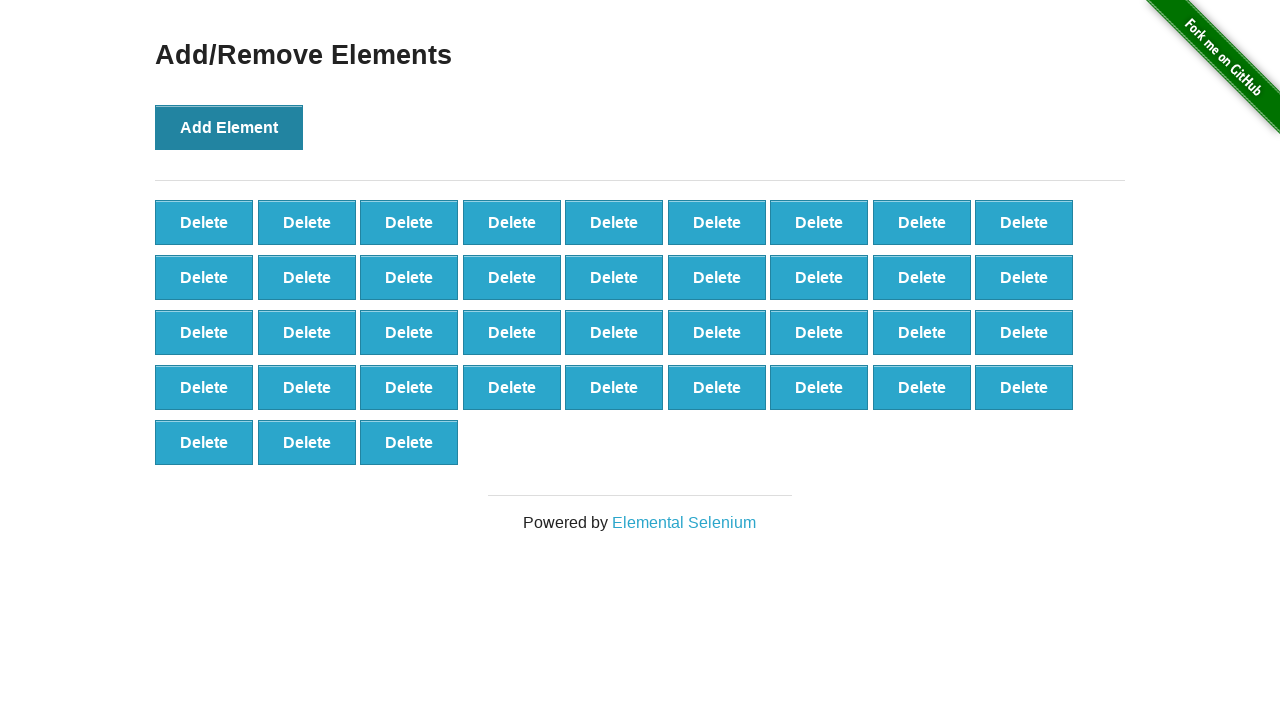

Clicked 'Add Element' button (iteration 40/100) at (229, 127) on xpath=//button[text()='Add Element']
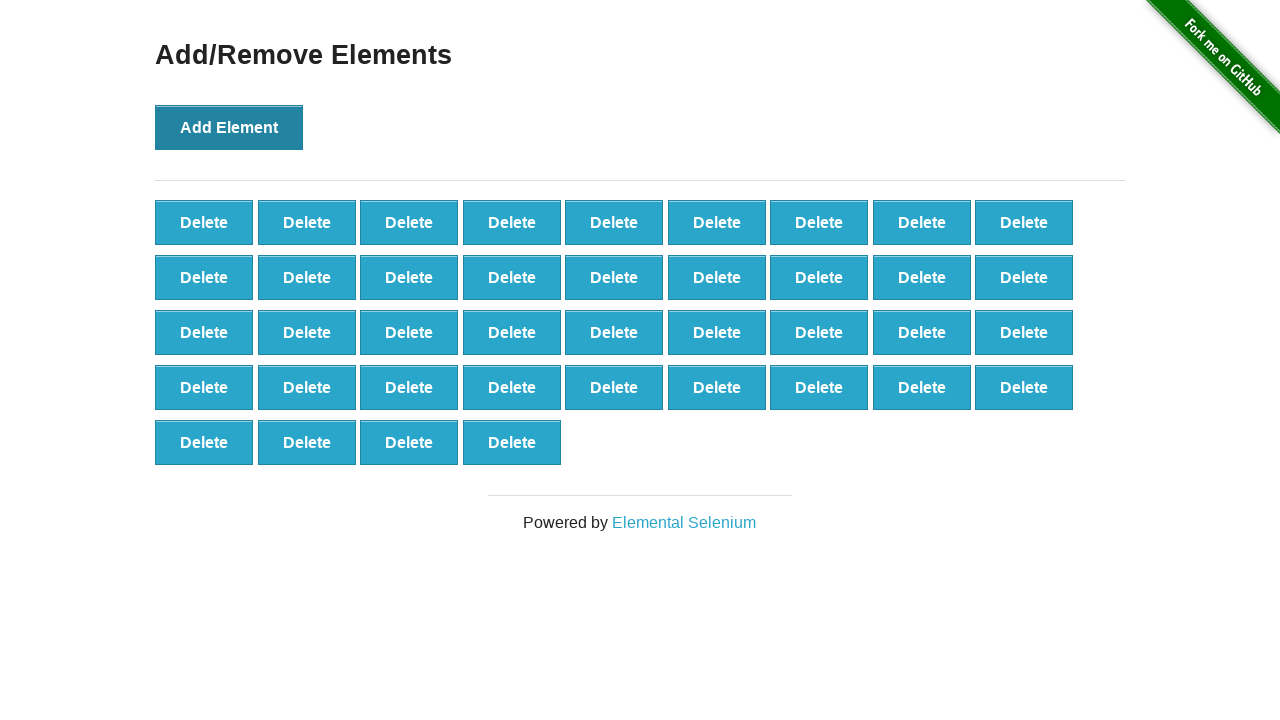

Clicked 'Add Element' button (iteration 41/100) at (229, 127) on xpath=//button[text()='Add Element']
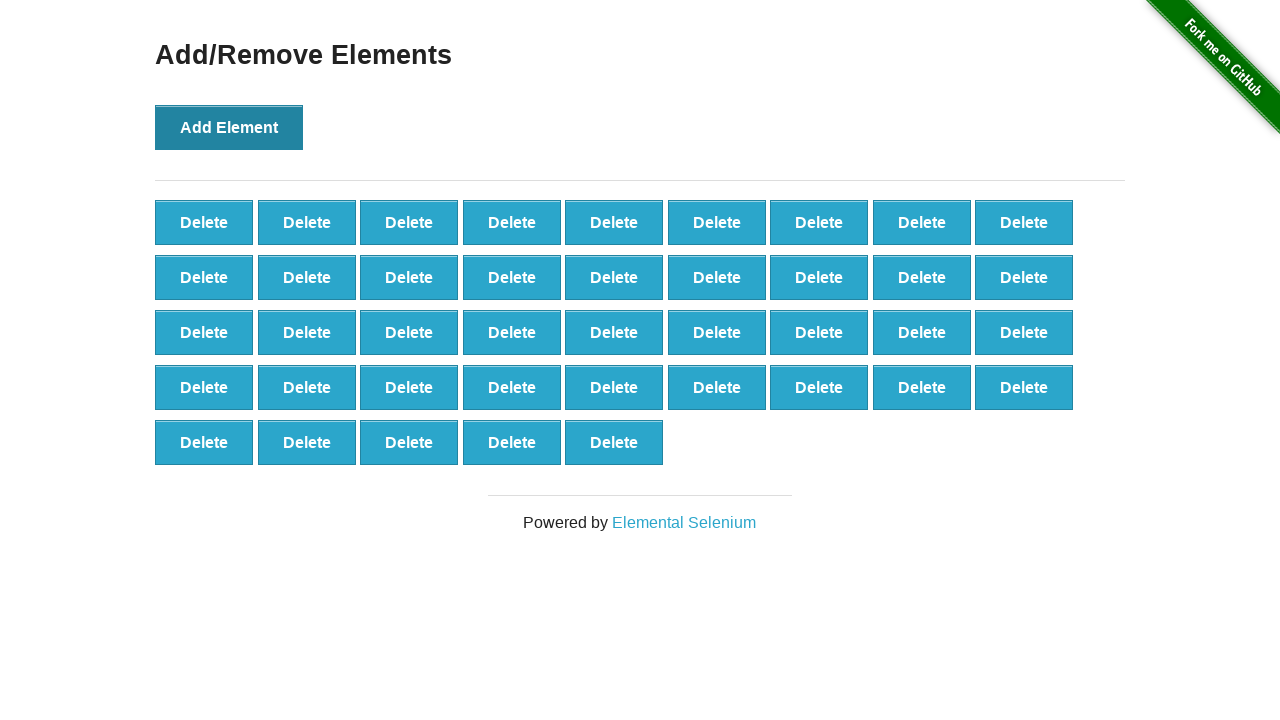

Clicked 'Add Element' button (iteration 42/100) at (229, 127) on xpath=//button[text()='Add Element']
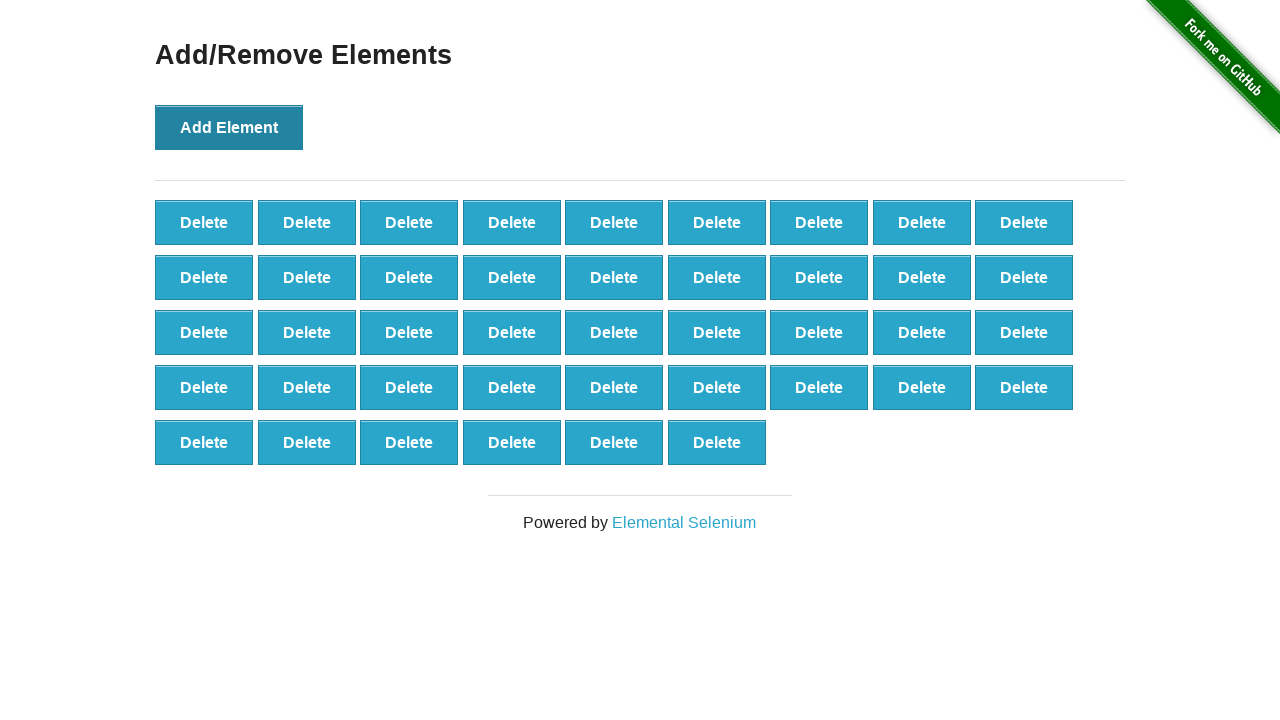

Clicked 'Add Element' button (iteration 43/100) at (229, 127) on xpath=//button[text()='Add Element']
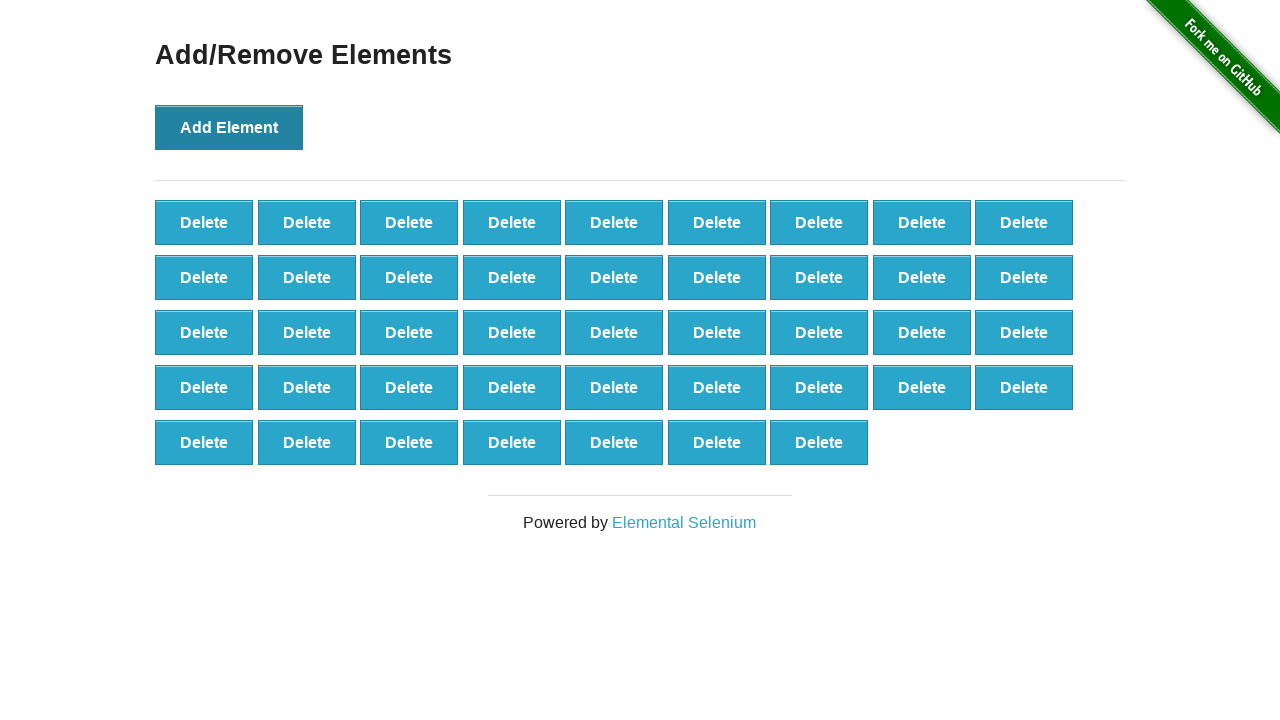

Clicked 'Add Element' button (iteration 44/100) at (229, 127) on xpath=//button[text()='Add Element']
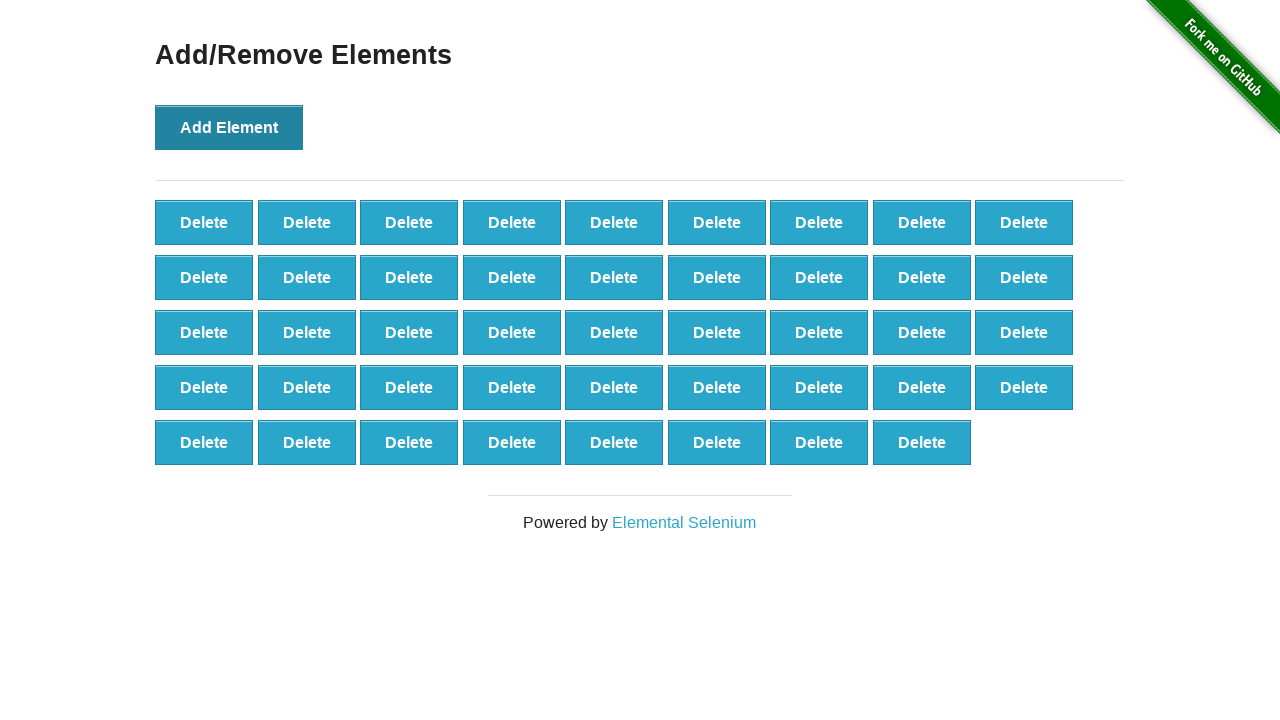

Clicked 'Add Element' button (iteration 45/100) at (229, 127) on xpath=//button[text()='Add Element']
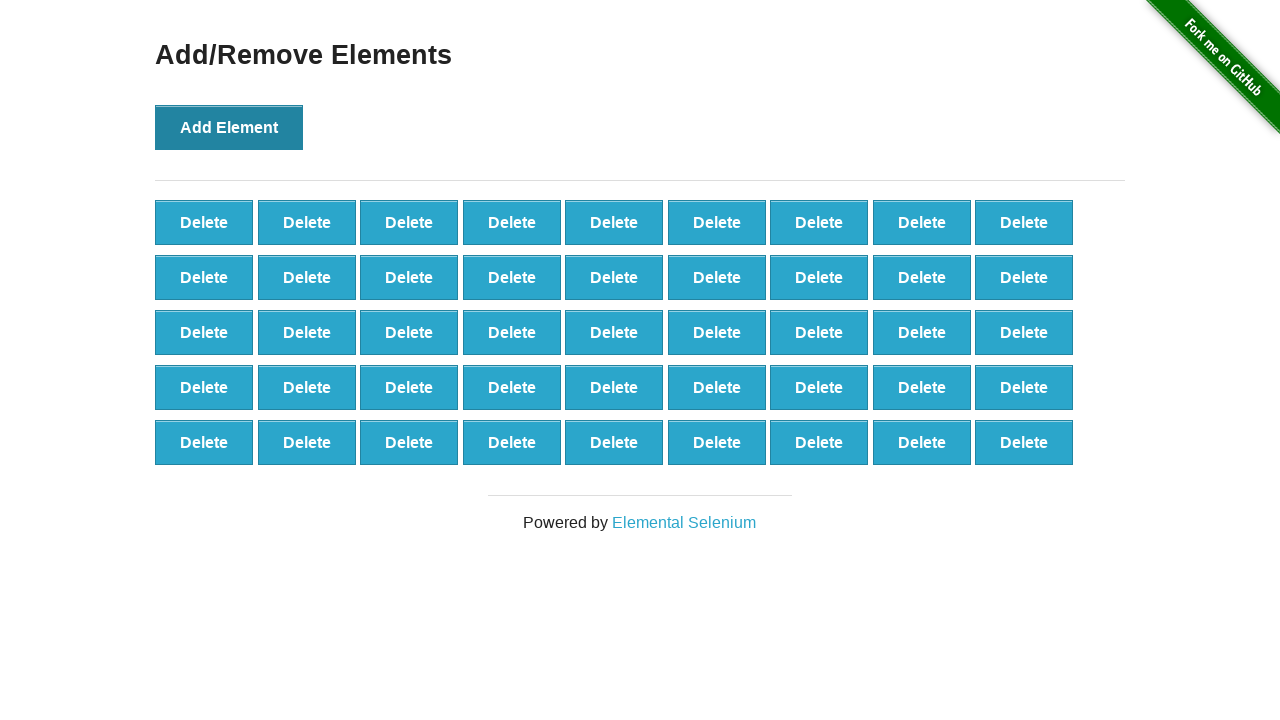

Clicked 'Add Element' button (iteration 46/100) at (229, 127) on xpath=//button[text()='Add Element']
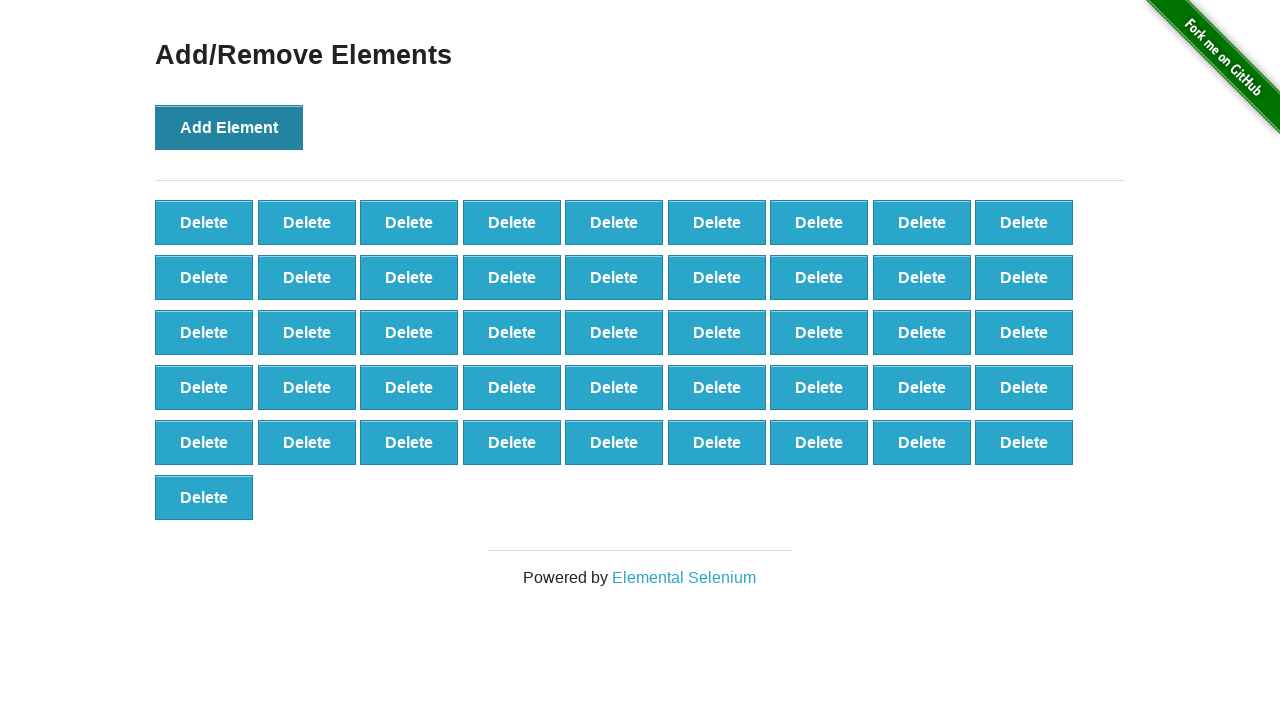

Clicked 'Add Element' button (iteration 47/100) at (229, 127) on xpath=//button[text()='Add Element']
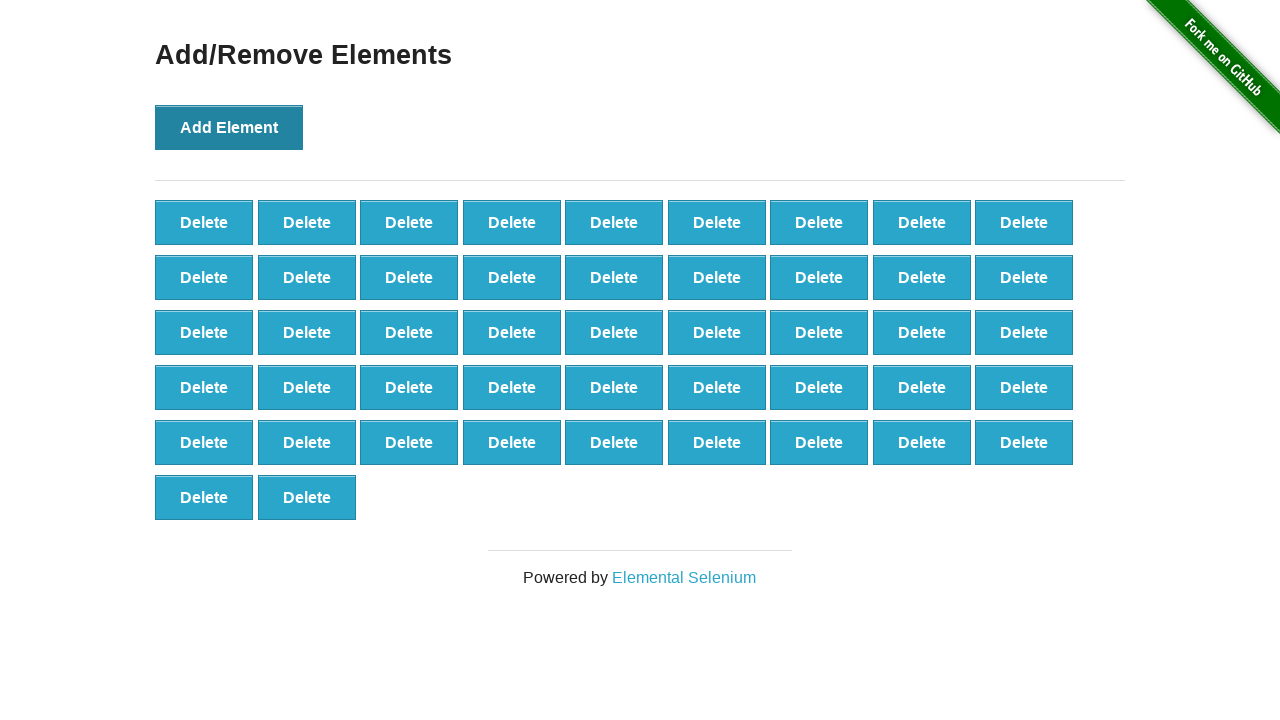

Clicked 'Add Element' button (iteration 48/100) at (229, 127) on xpath=//button[text()='Add Element']
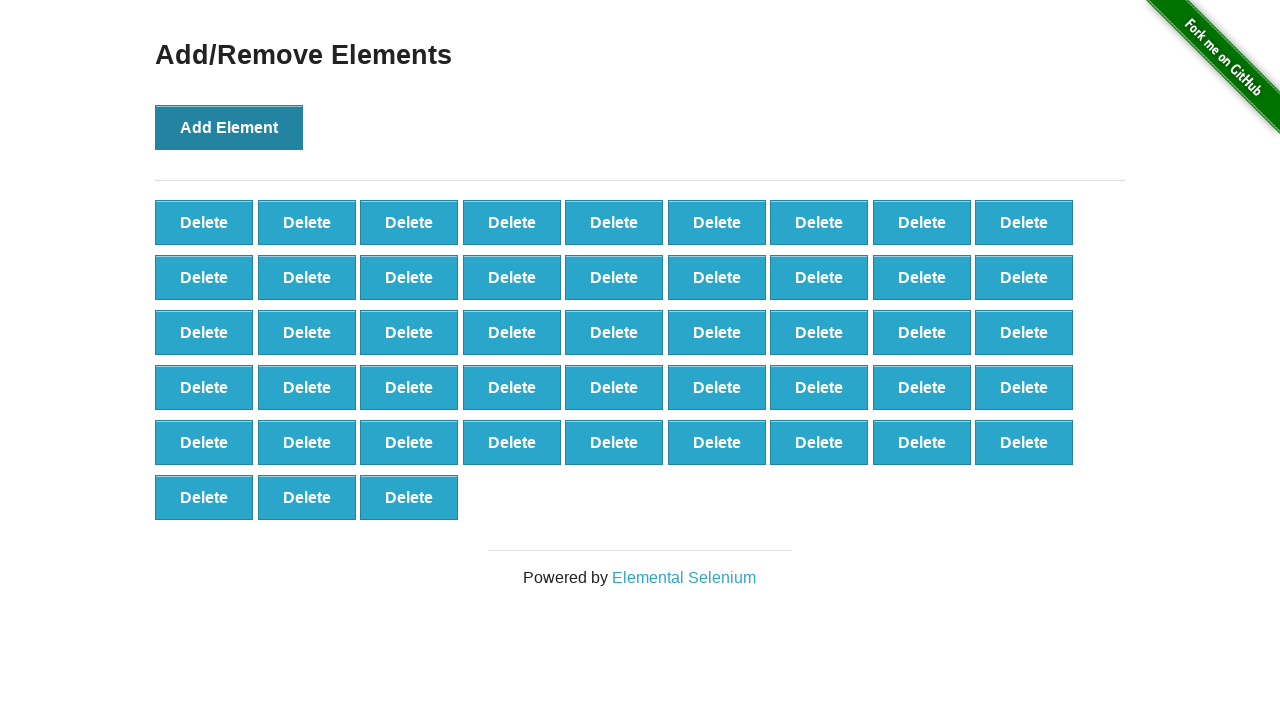

Clicked 'Add Element' button (iteration 49/100) at (229, 127) on xpath=//button[text()='Add Element']
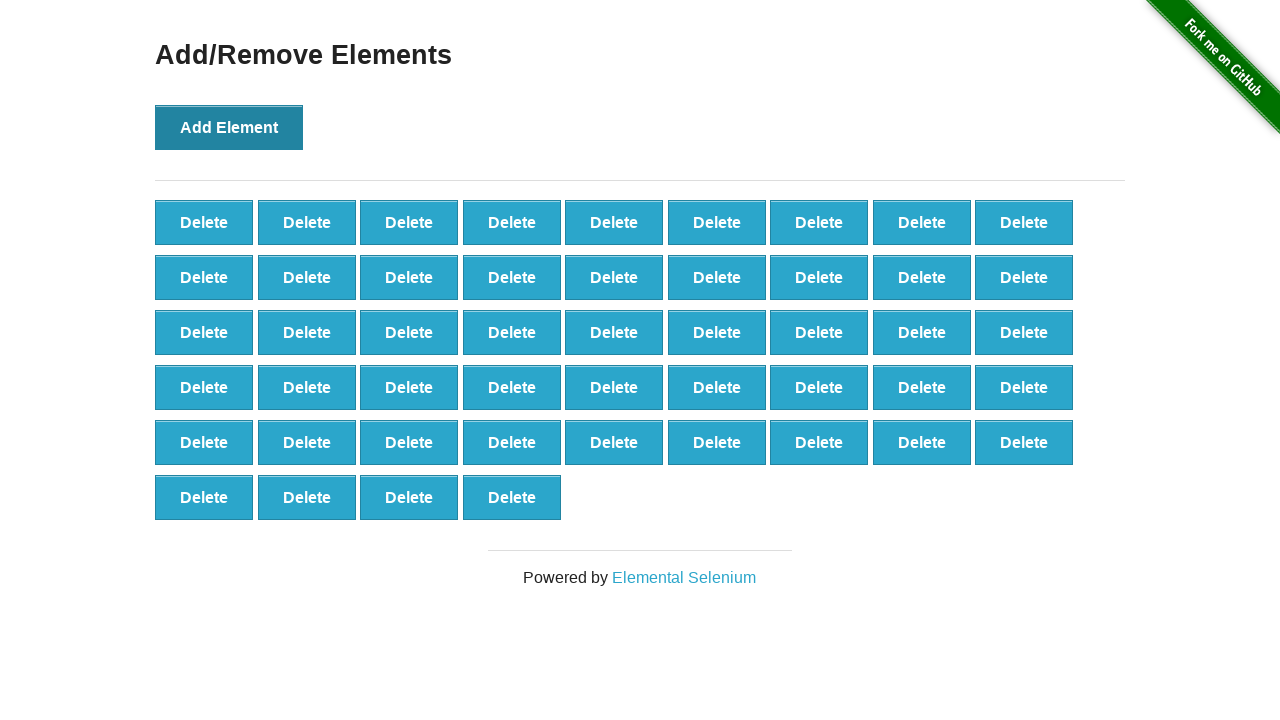

Clicked 'Add Element' button (iteration 50/100) at (229, 127) on xpath=//button[text()='Add Element']
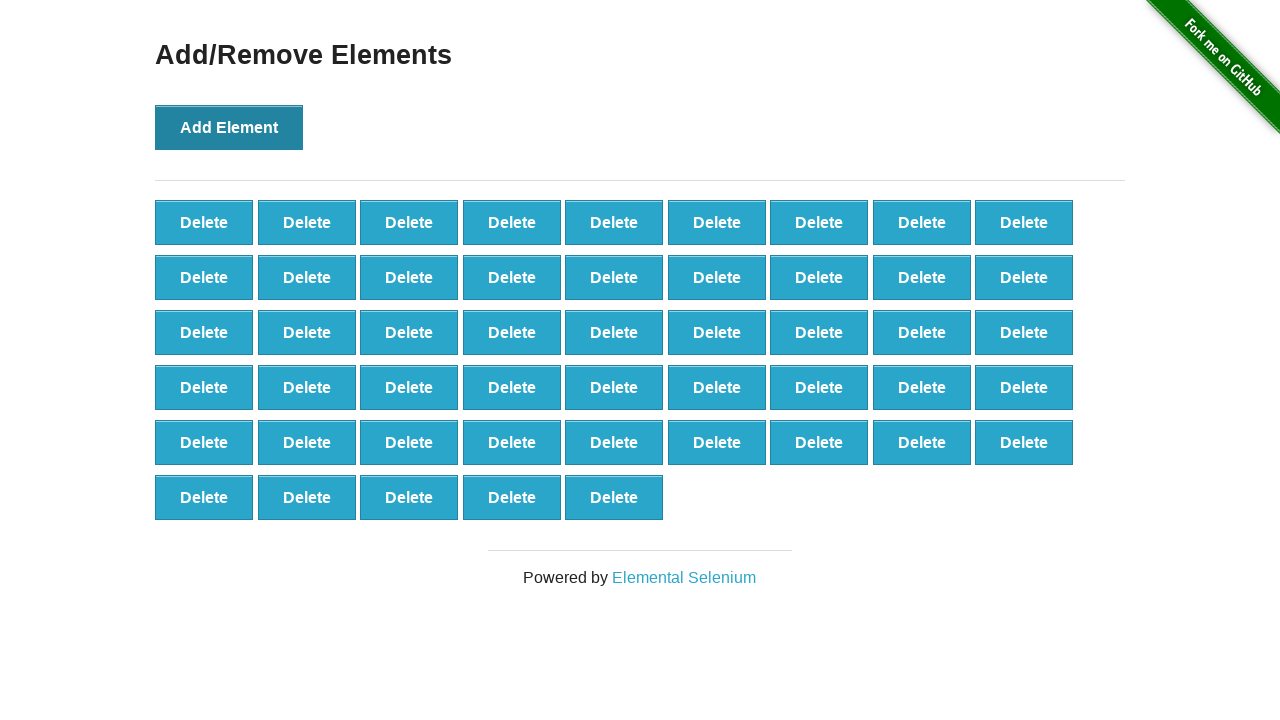

Clicked 'Add Element' button (iteration 51/100) at (229, 127) on xpath=//button[text()='Add Element']
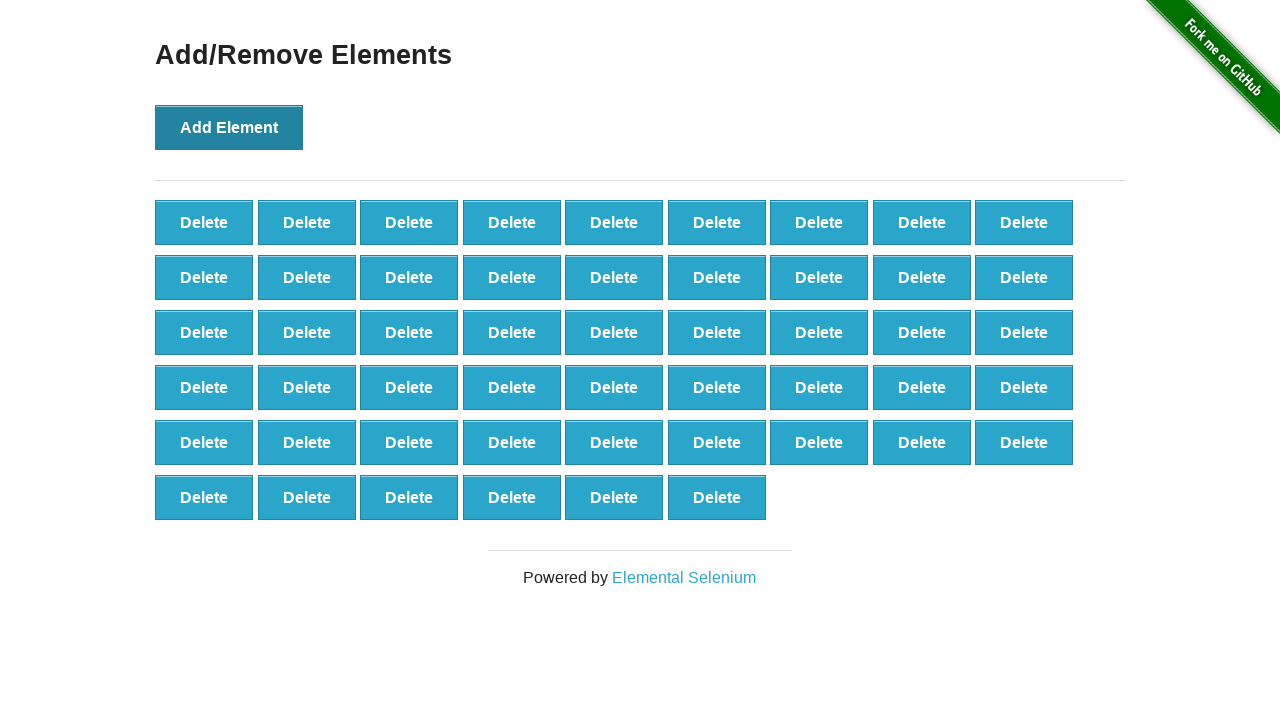

Clicked 'Add Element' button (iteration 52/100) at (229, 127) on xpath=//button[text()='Add Element']
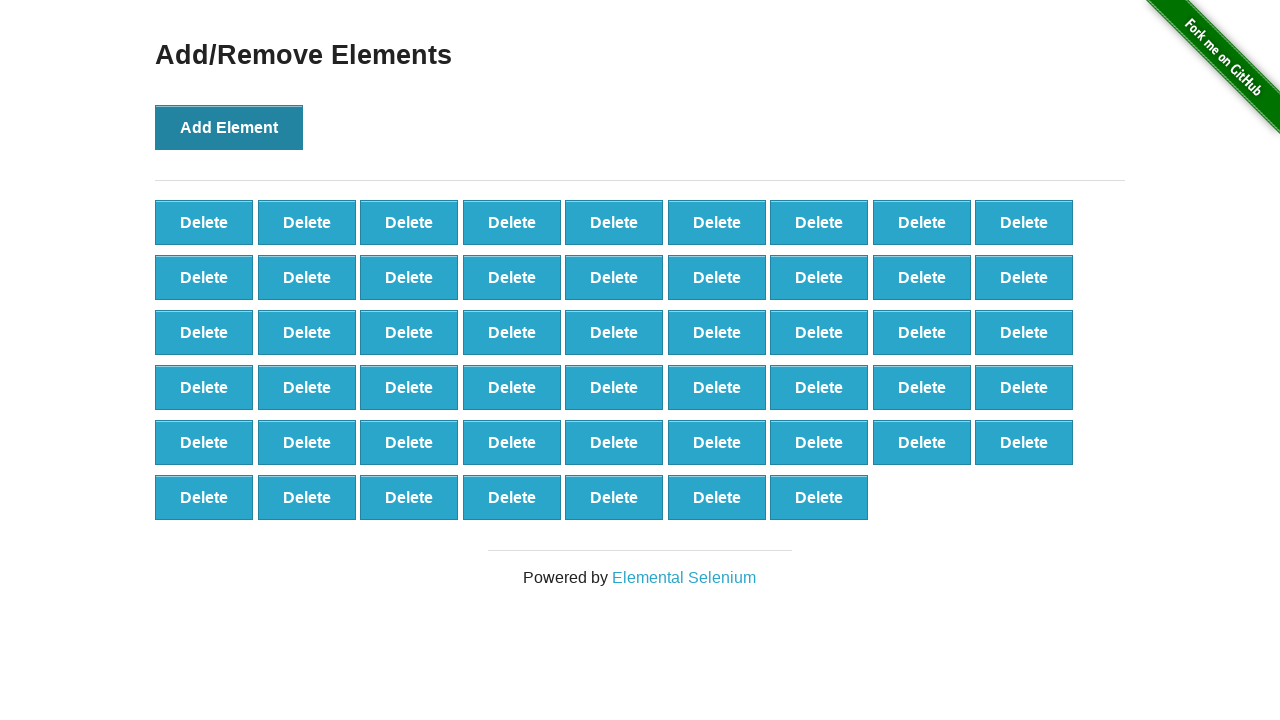

Clicked 'Add Element' button (iteration 53/100) at (229, 127) on xpath=//button[text()='Add Element']
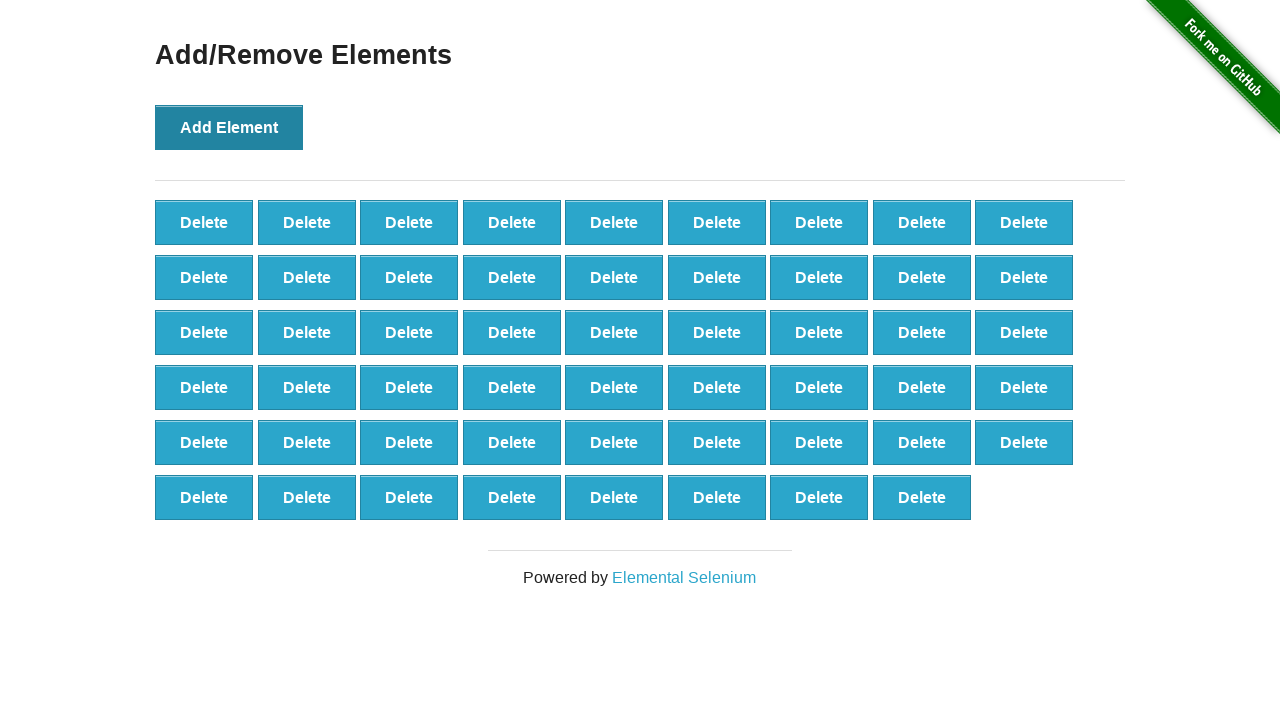

Clicked 'Add Element' button (iteration 54/100) at (229, 127) on xpath=//button[text()='Add Element']
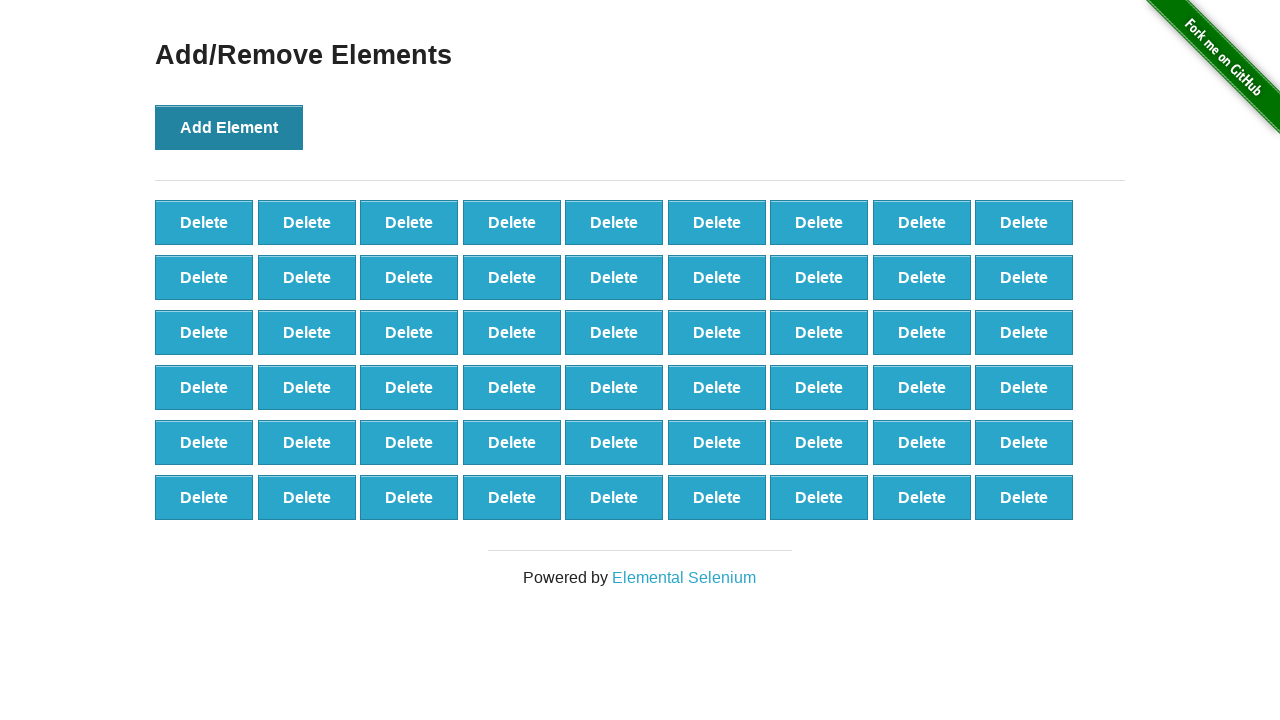

Clicked 'Add Element' button (iteration 55/100) at (229, 127) on xpath=//button[text()='Add Element']
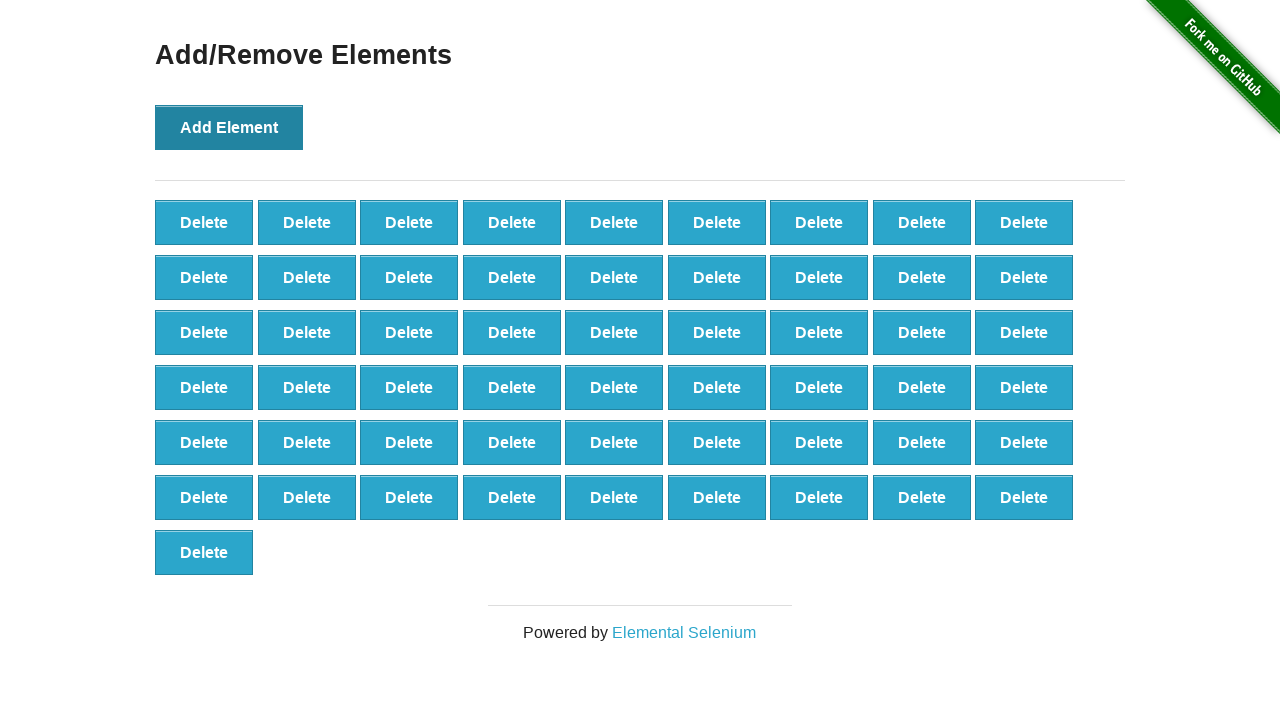

Clicked 'Add Element' button (iteration 56/100) at (229, 127) on xpath=//button[text()='Add Element']
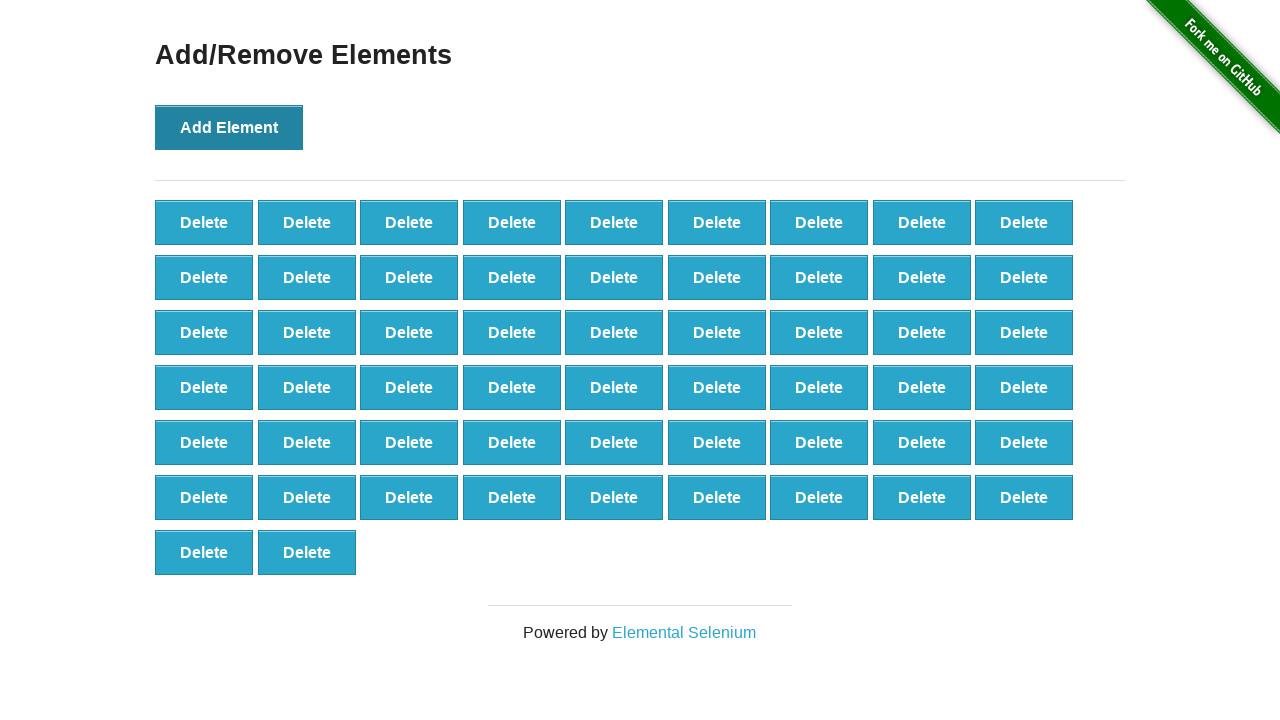

Clicked 'Add Element' button (iteration 57/100) at (229, 127) on xpath=//button[text()='Add Element']
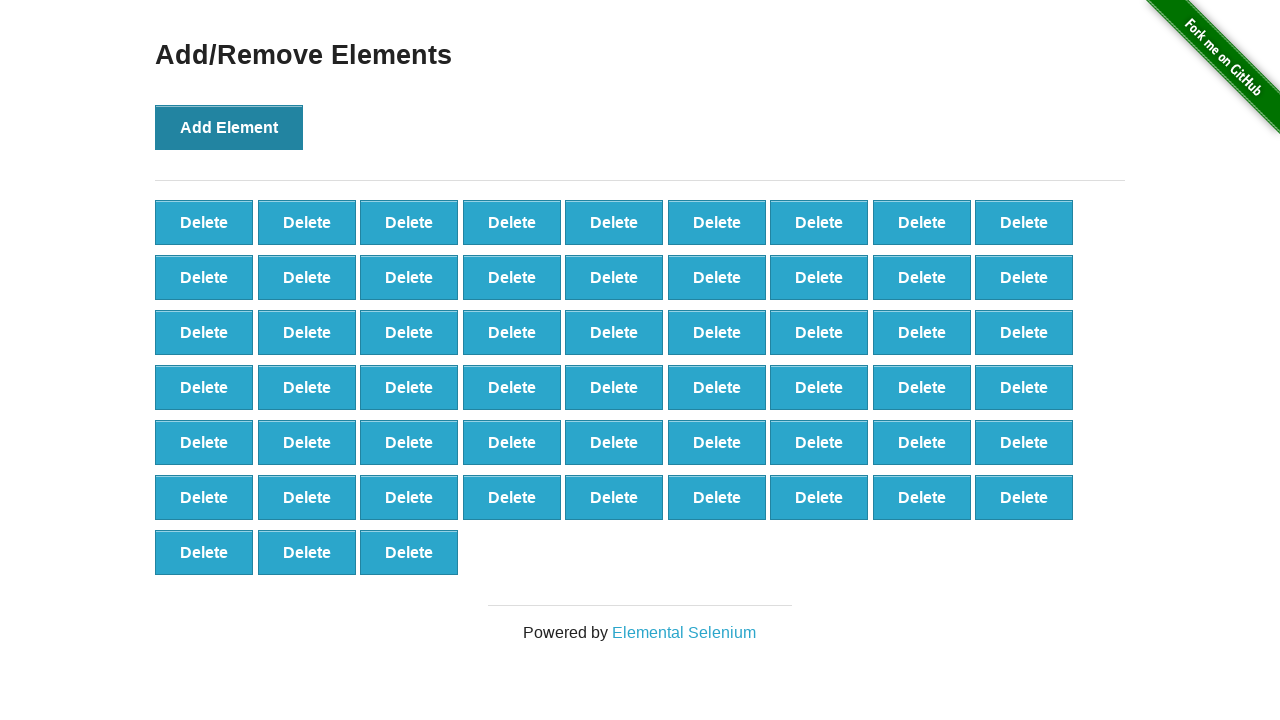

Clicked 'Add Element' button (iteration 58/100) at (229, 127) on xpath=//button[text()='Add Element']
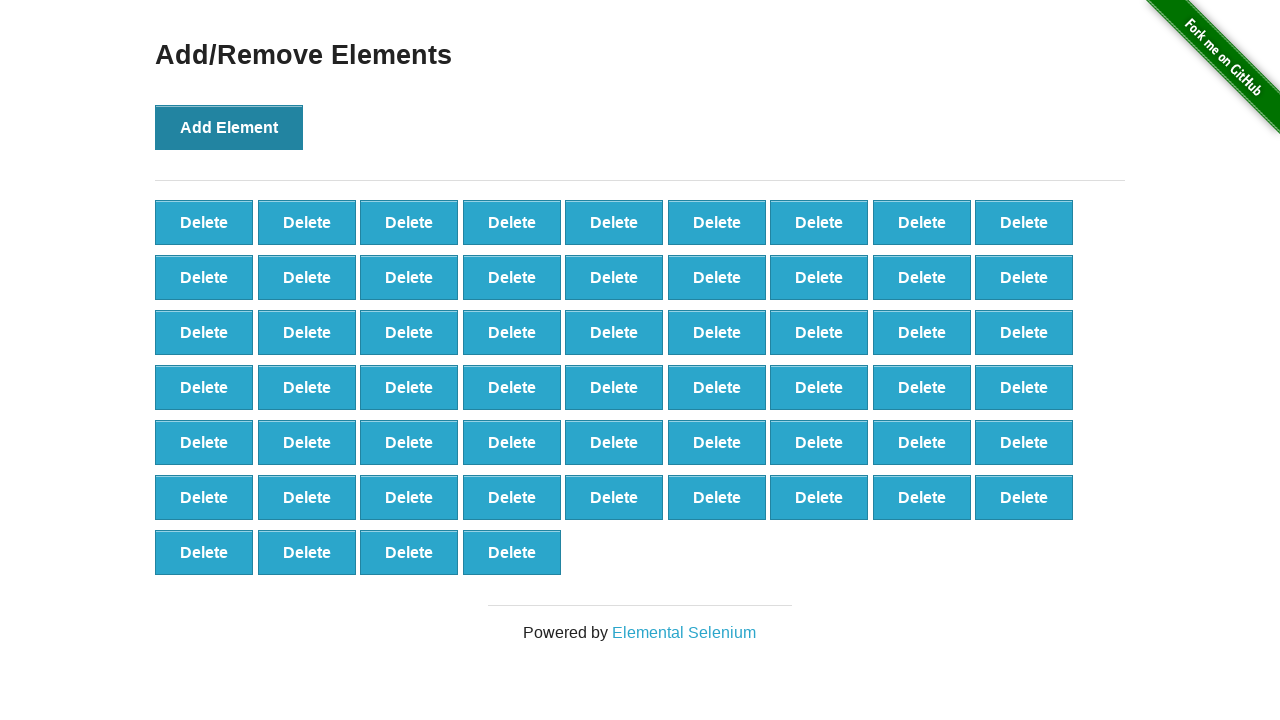

Clicked 'Add Element' button (iteration 59/100) at (229, 127) on xpath=//button[text()='Add Element']
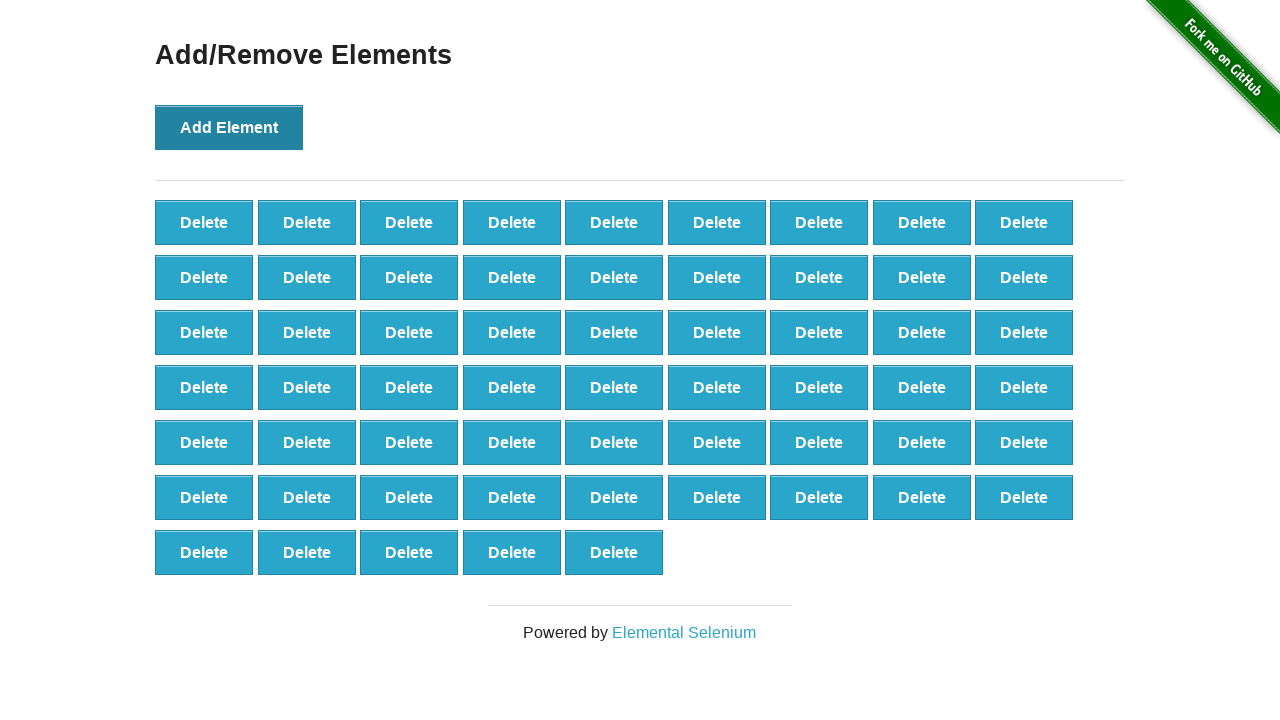

Clicked 'Add Element' button (iteration 60/100) at (229, 127) on xpath=//button[text()='Add Element']
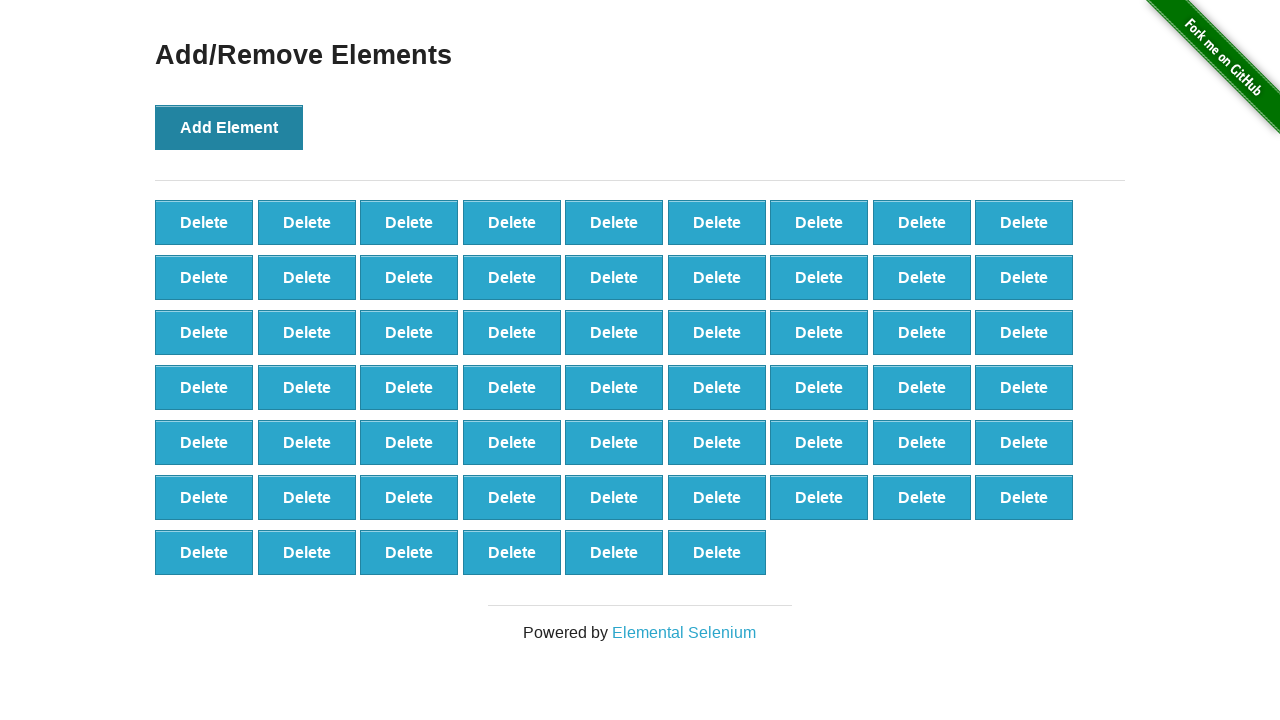

Clicked 'Add Element' button (iteration 61/100) at (229, 127) on xpath=//button[text()='Add Element']
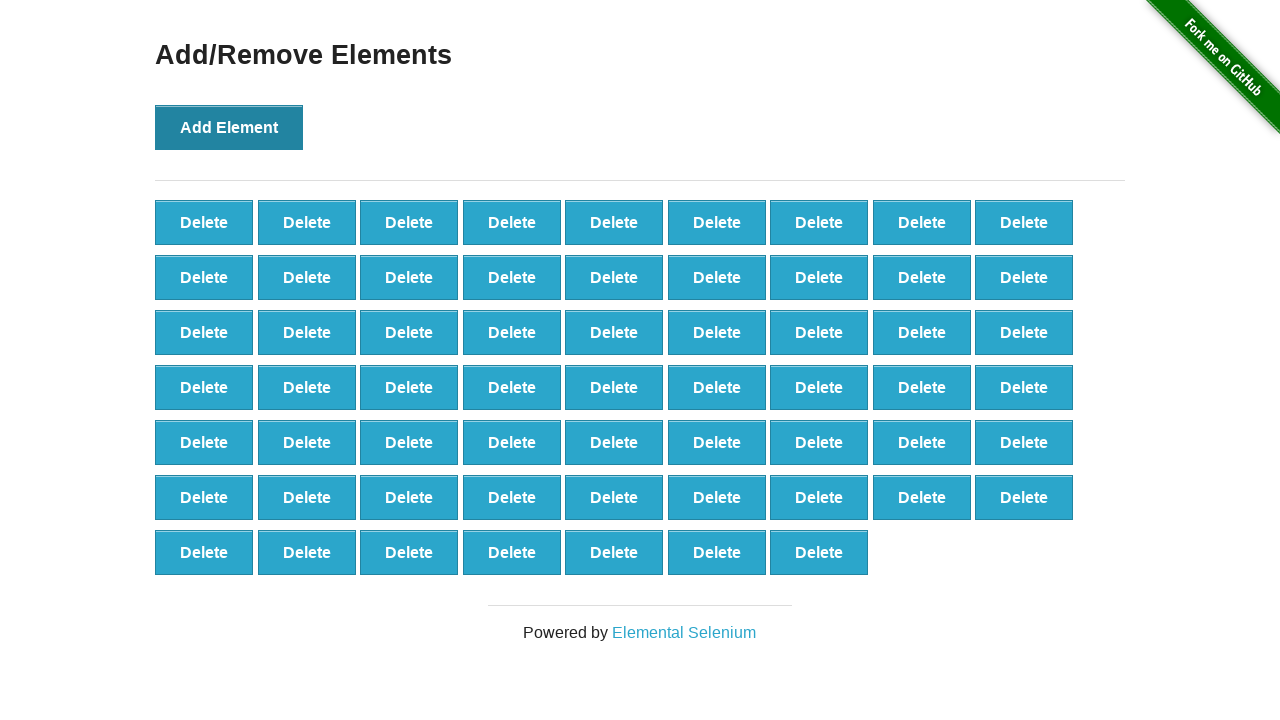

Clicked 'Add Element' button (iteration 62/100) at (229, 127) on xpath=//button[text()='Add Element']
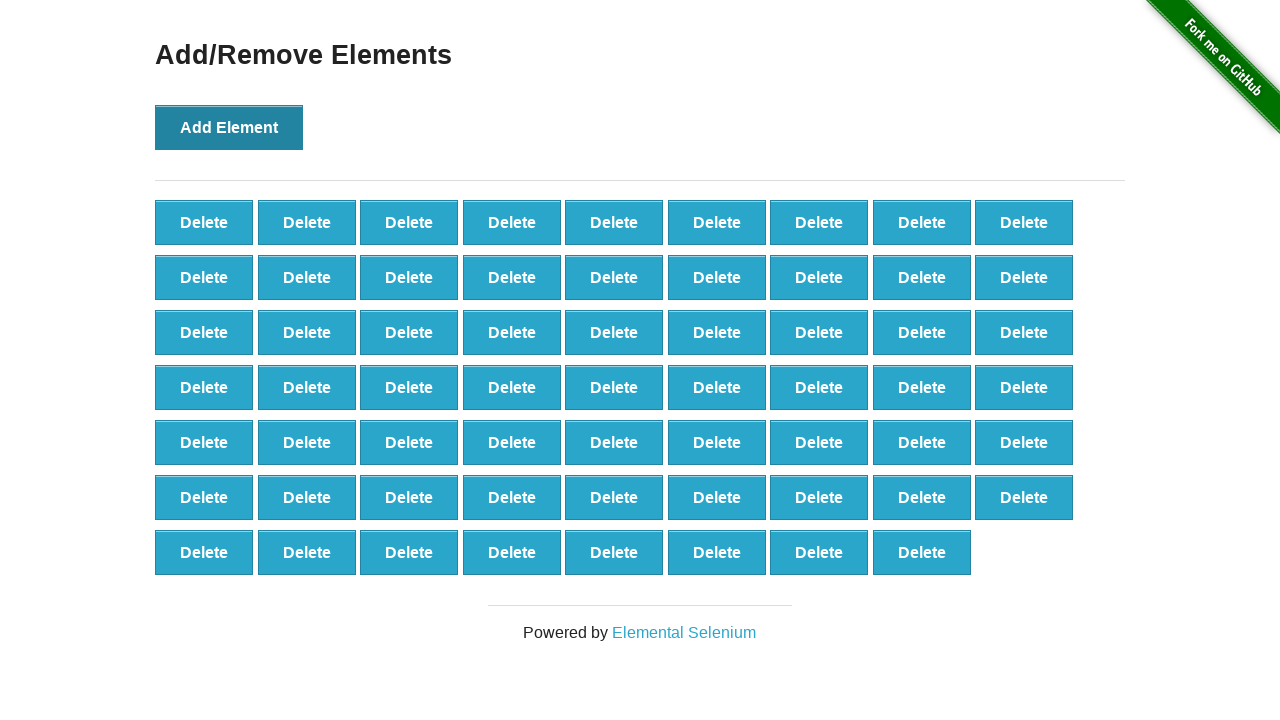

Clicked 'Add Element' button (iteration 63/100) at (229, 127) on xpath=//button[text()='Add Element']
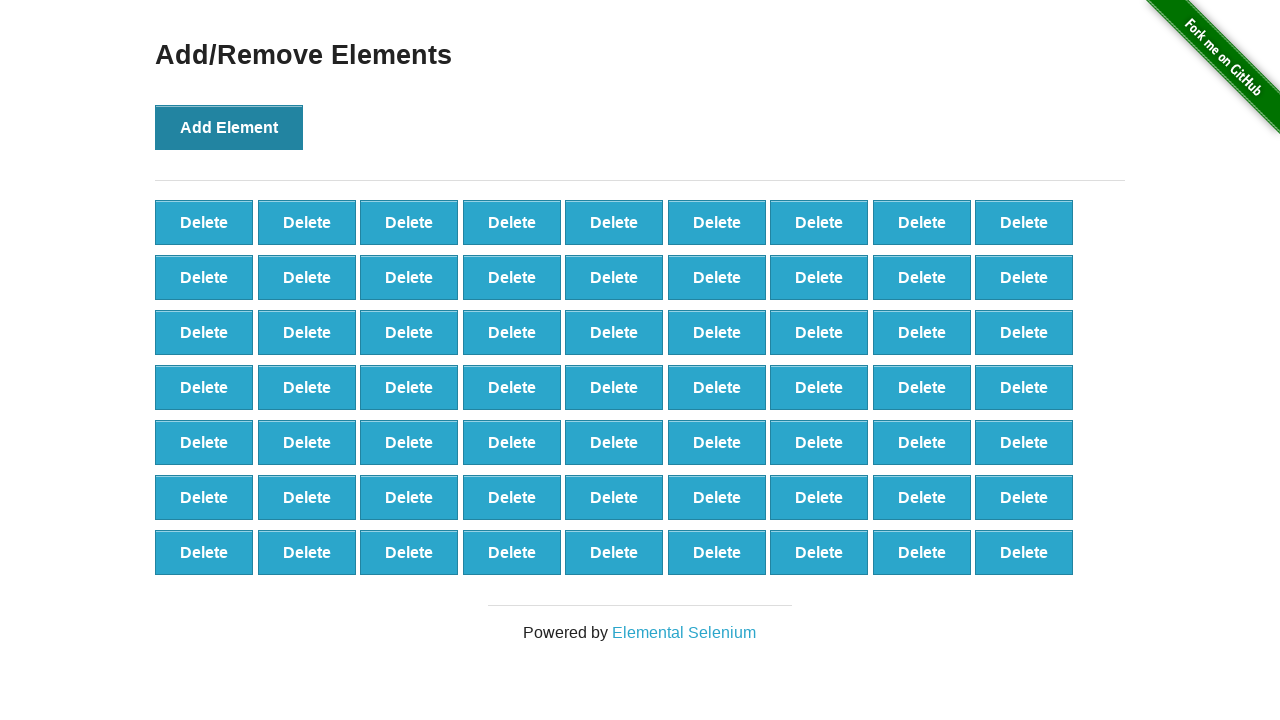

Clicked 'Add Element' button (iteration 64/100) at (229, 127) on xpath=//button[text()='Add Element']
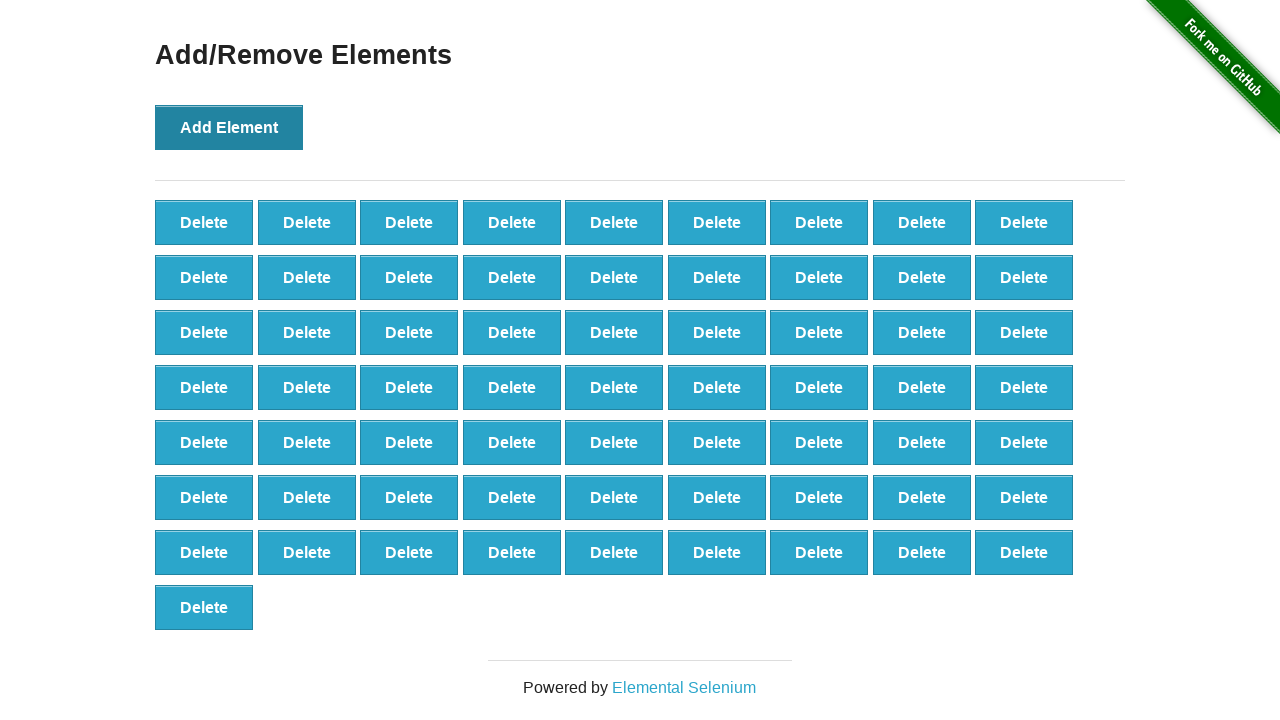

Clicked 'Add Element' button (iteration 65/100) at (229, 127) on xpath=//button[text()='Add Element']
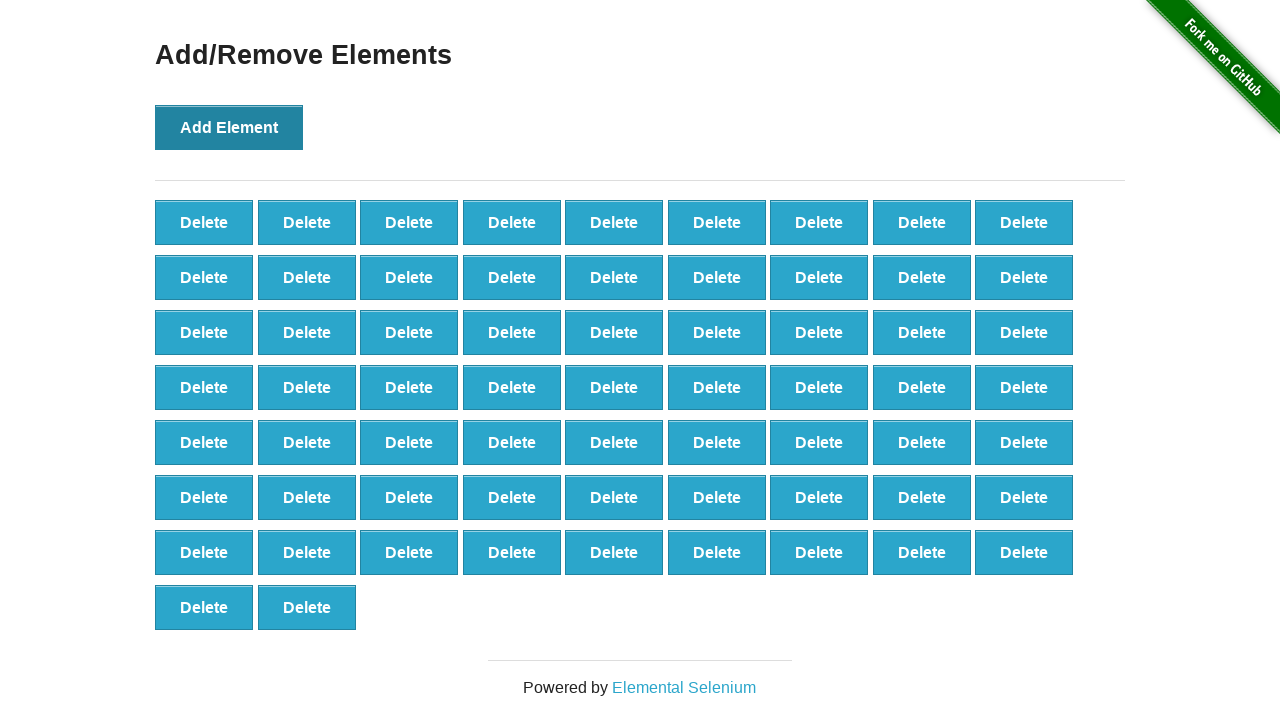

Clicked 'Add Element' button (iteration 66/100) at (229, 127) on xpath=//button[text()='Add Element']
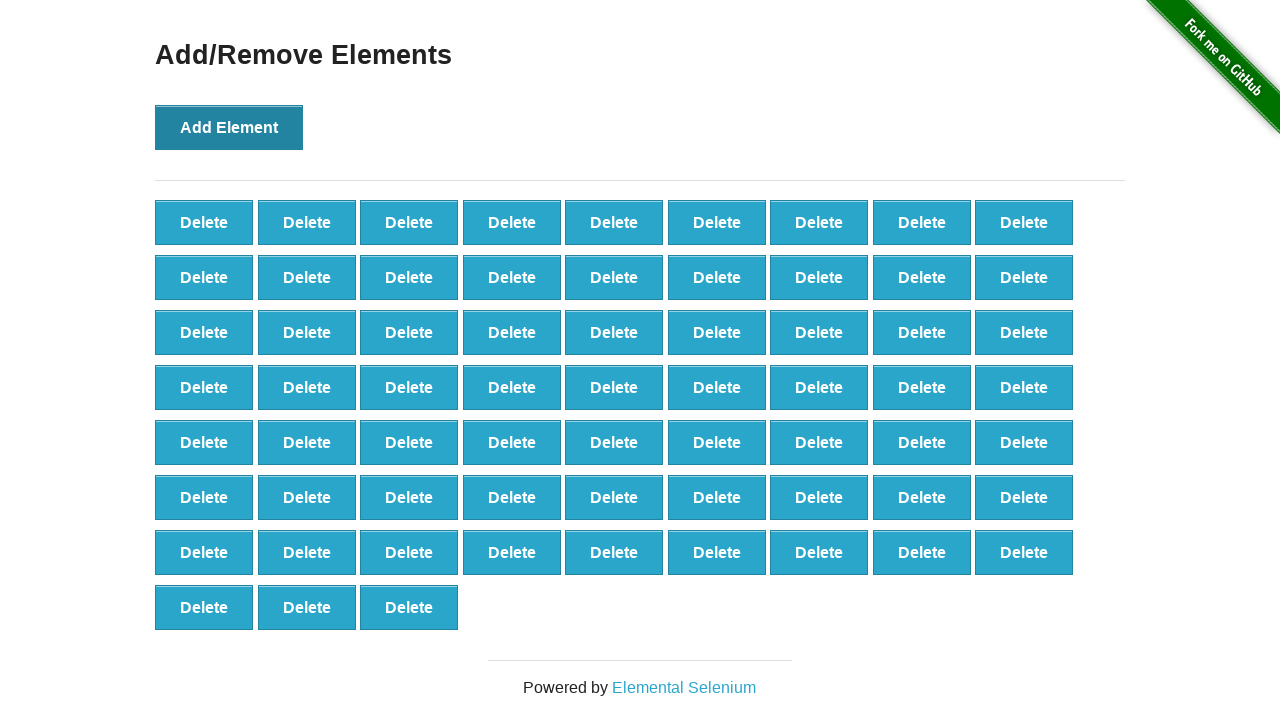

Clicked 'Add Element' button (iteration 67/100) at (229, 127) on xpath=//button[text()='Add Element']
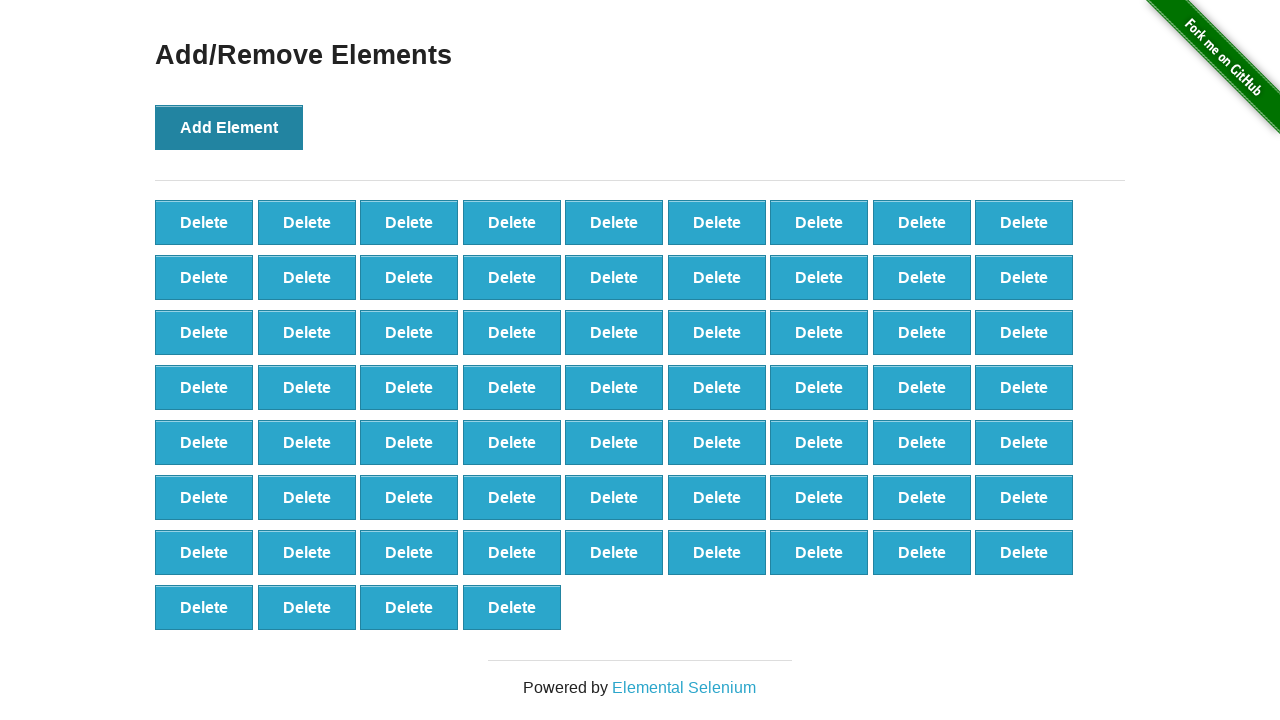

Clicked 'Add Element' button (iteration 68/100) at (229, 127) on xpath=//button[text()='Add Element']
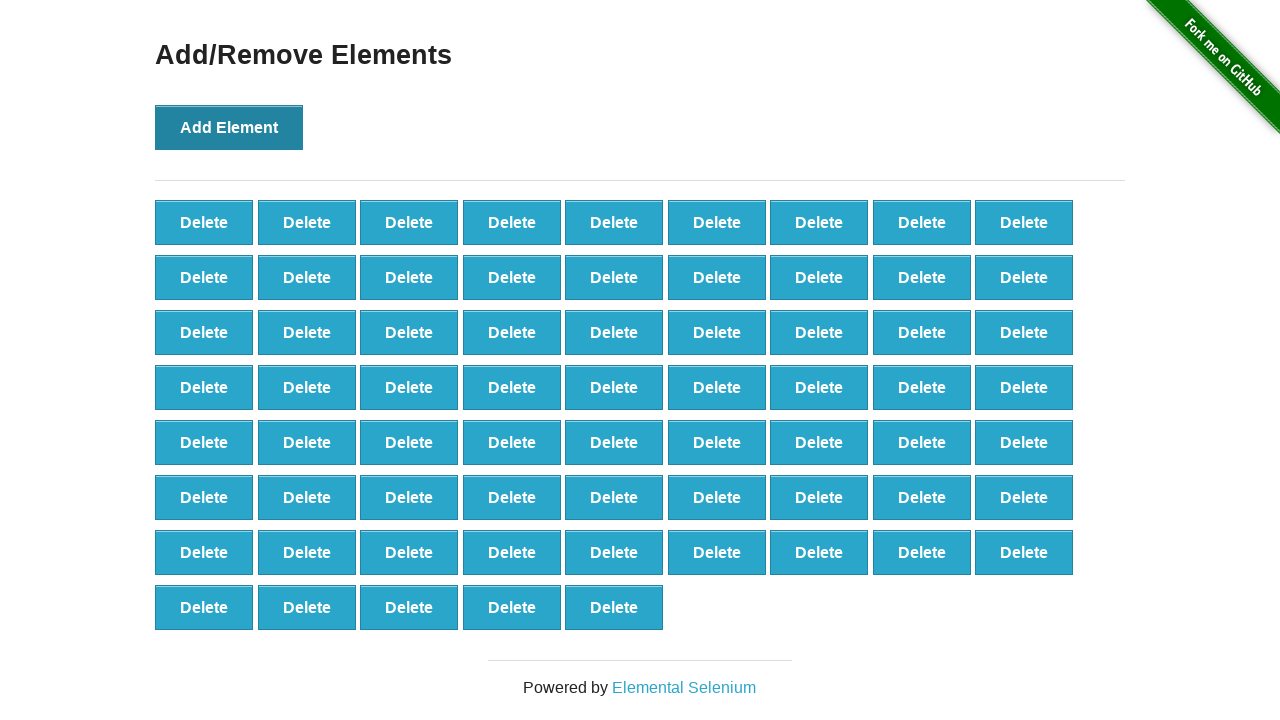

Clicked 'Add Element' button (iteration 69/100) at (229, 127) on xpath=//button[text()='Add Element']
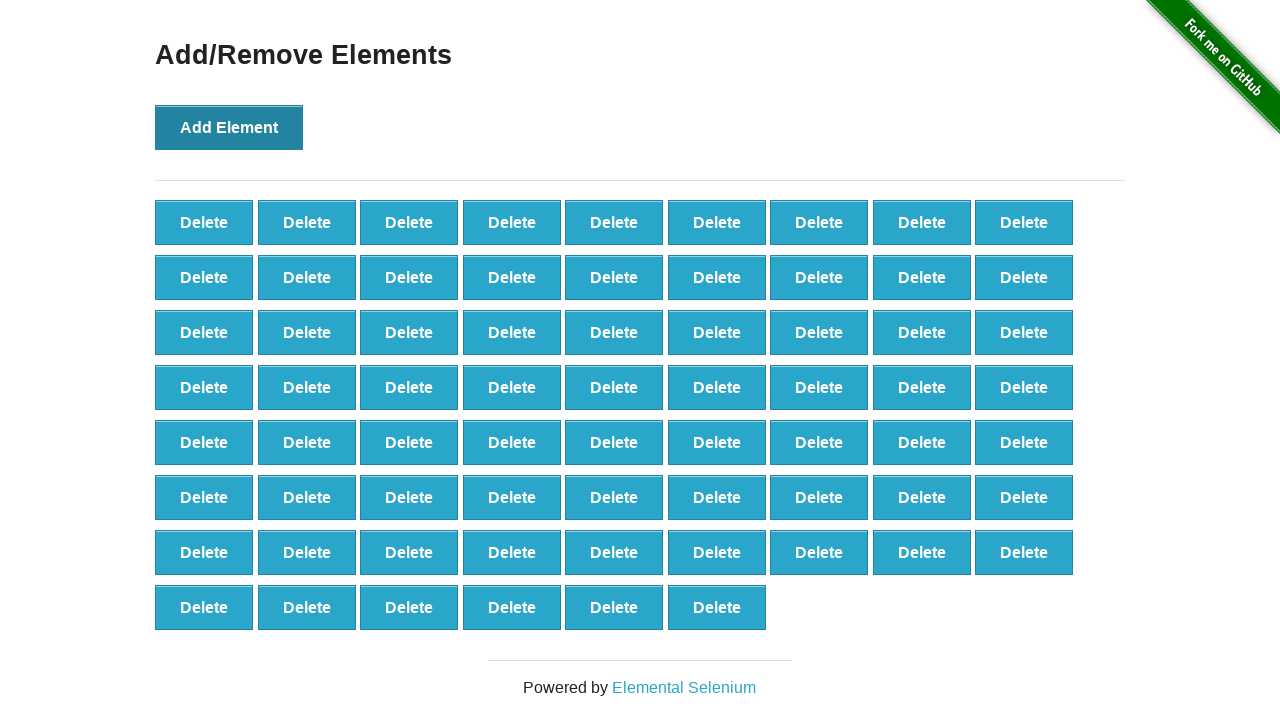

Clicked 'Add Element' button (iteration 70/100) at (229, 127) on xpath=//button[text()='Add Element']
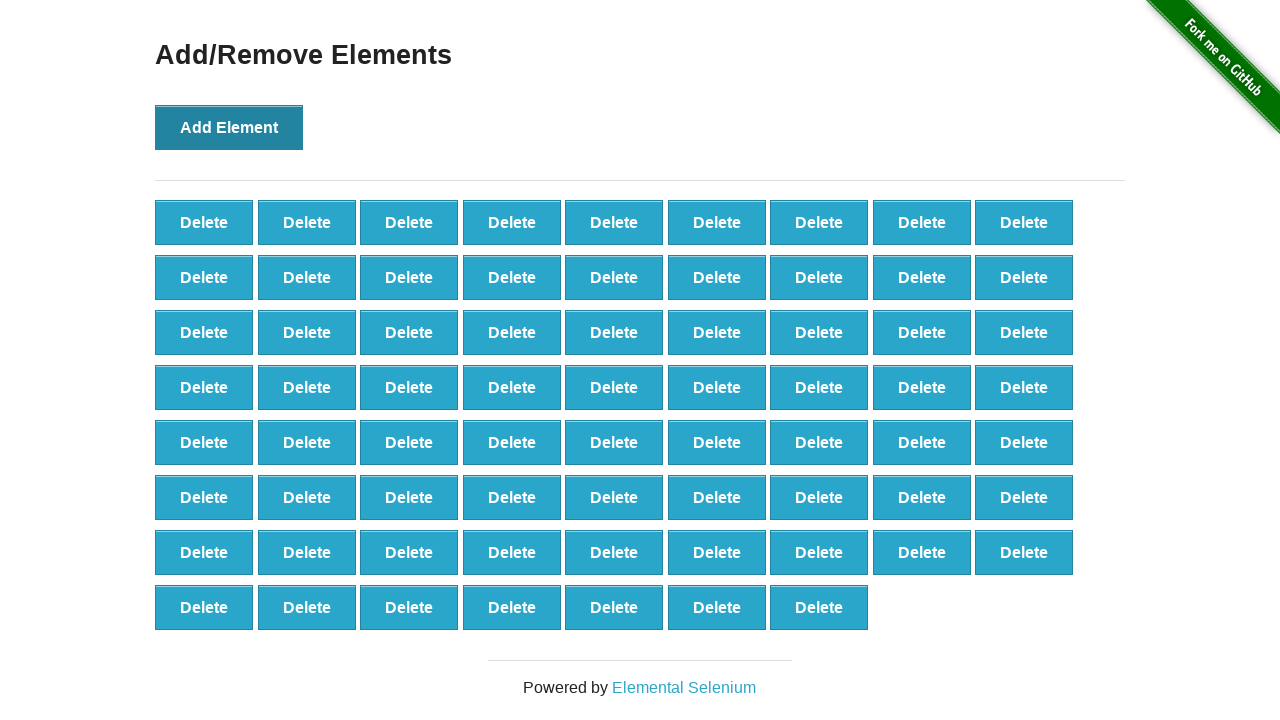

Clicked 'Add Element' button (iteration 71/100) at (229, 127) on xpath=//button[text()='Add Element']
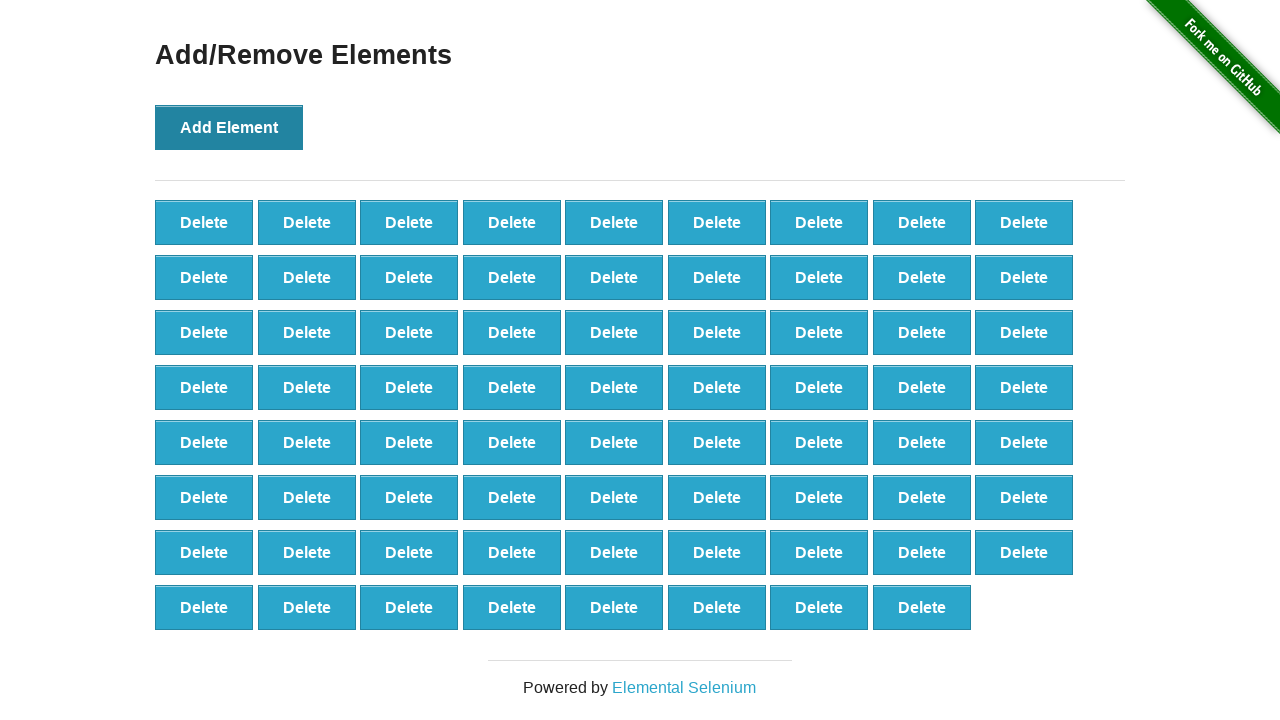

Clicked 'Add Element' button (iteration 72/100) at (229, 127) on xpath=//button[text()='Add Element']
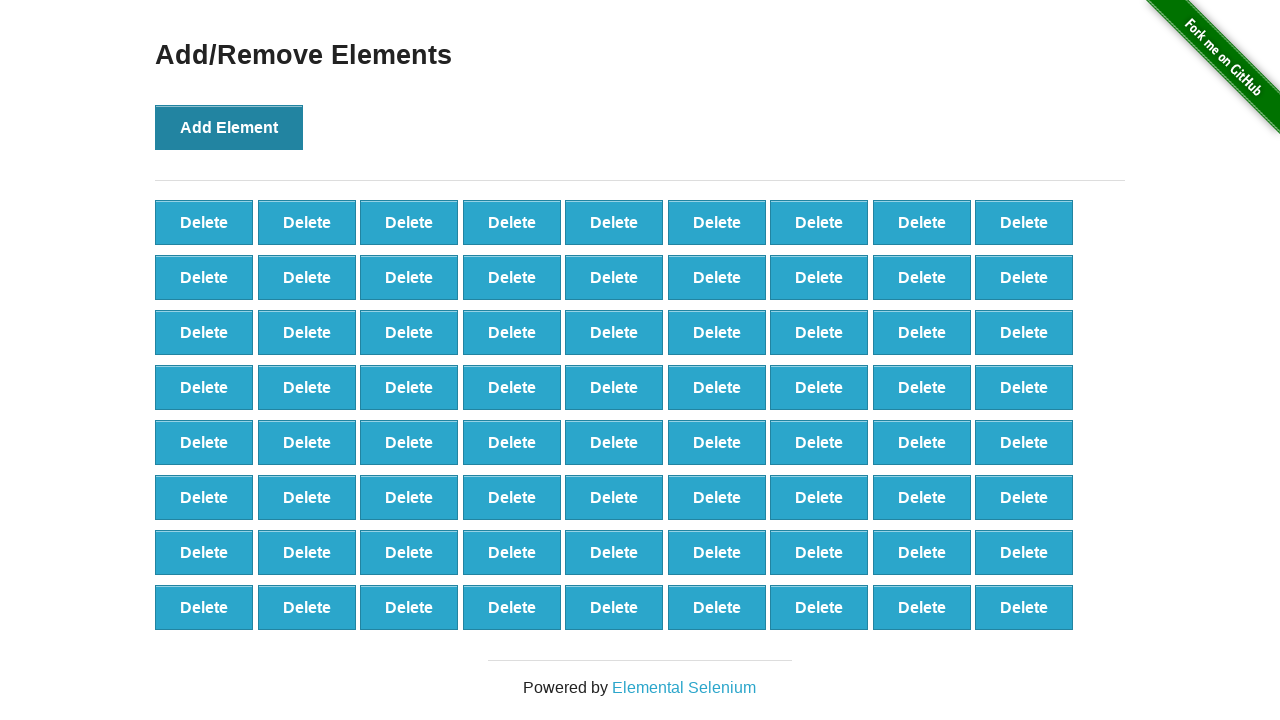

Clicked 'Add Element' button (iteration 73/100) at (229, 127) on xpath=//button[text()='Add Element']
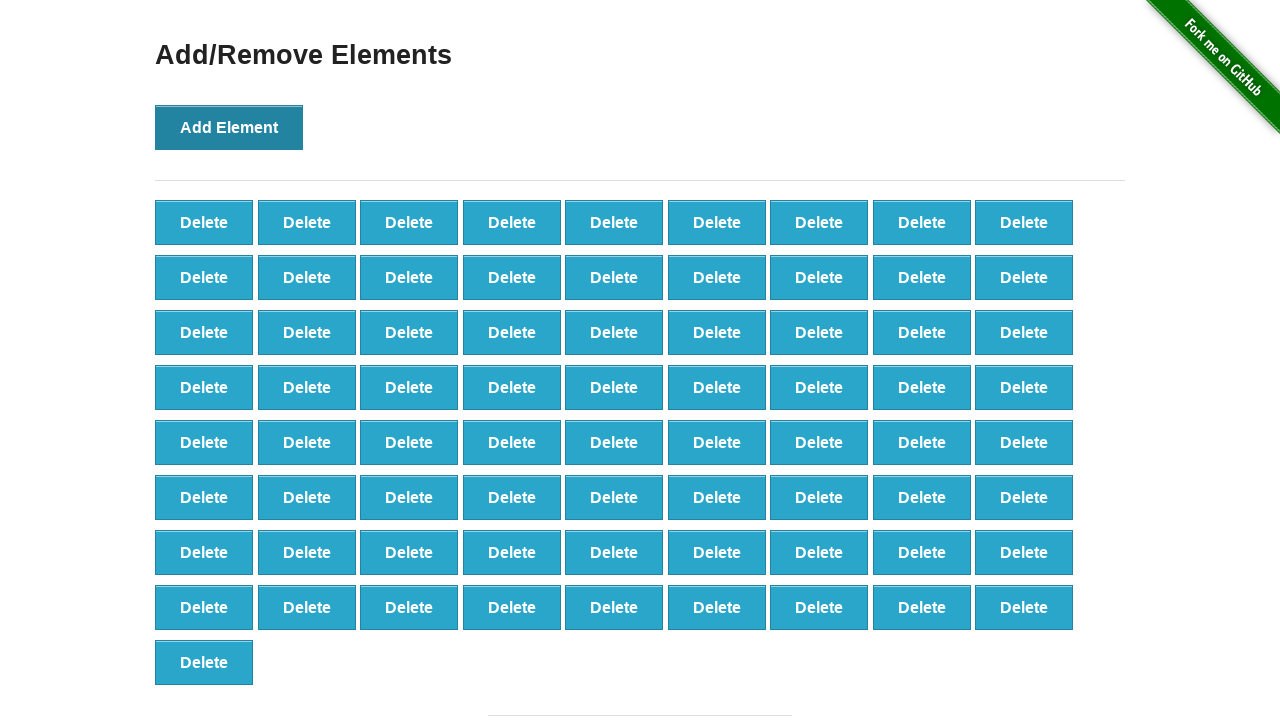

Clicked 'Add Element' button (iteration 74/100) at (229, 127) on xpath=//button[text()='Add Element']
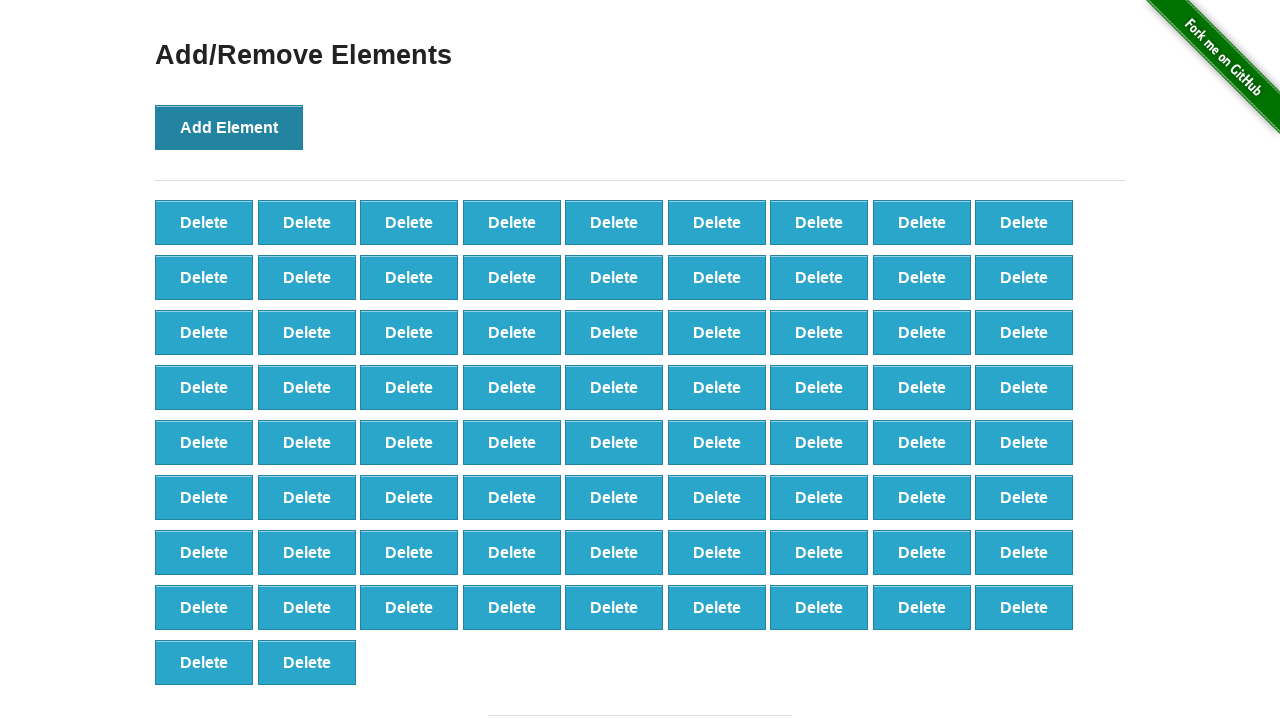

Clicked 'Add Element' button (iteration 75/100) at (229, 127) on xpath=//button[text()='Add Element']
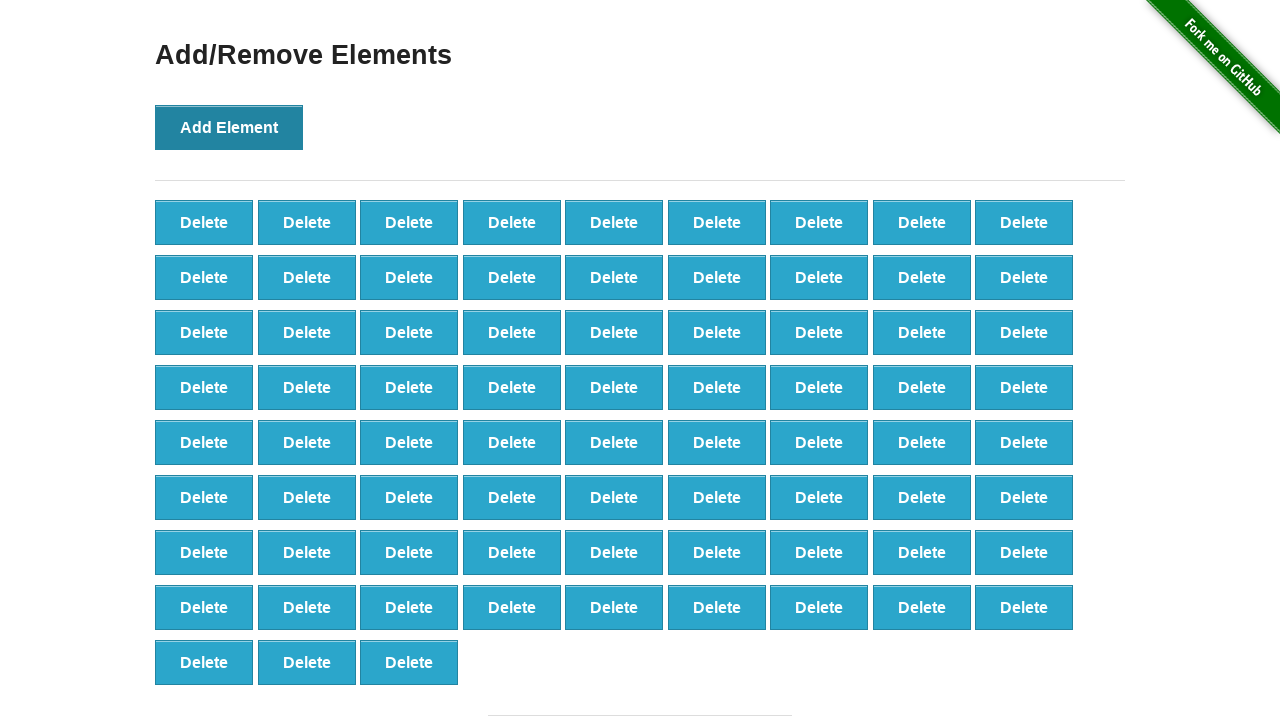

Clicked 'Add Element' button (iteration 76/100) at (229, 127) on xpath=//button[text()='Add Element']
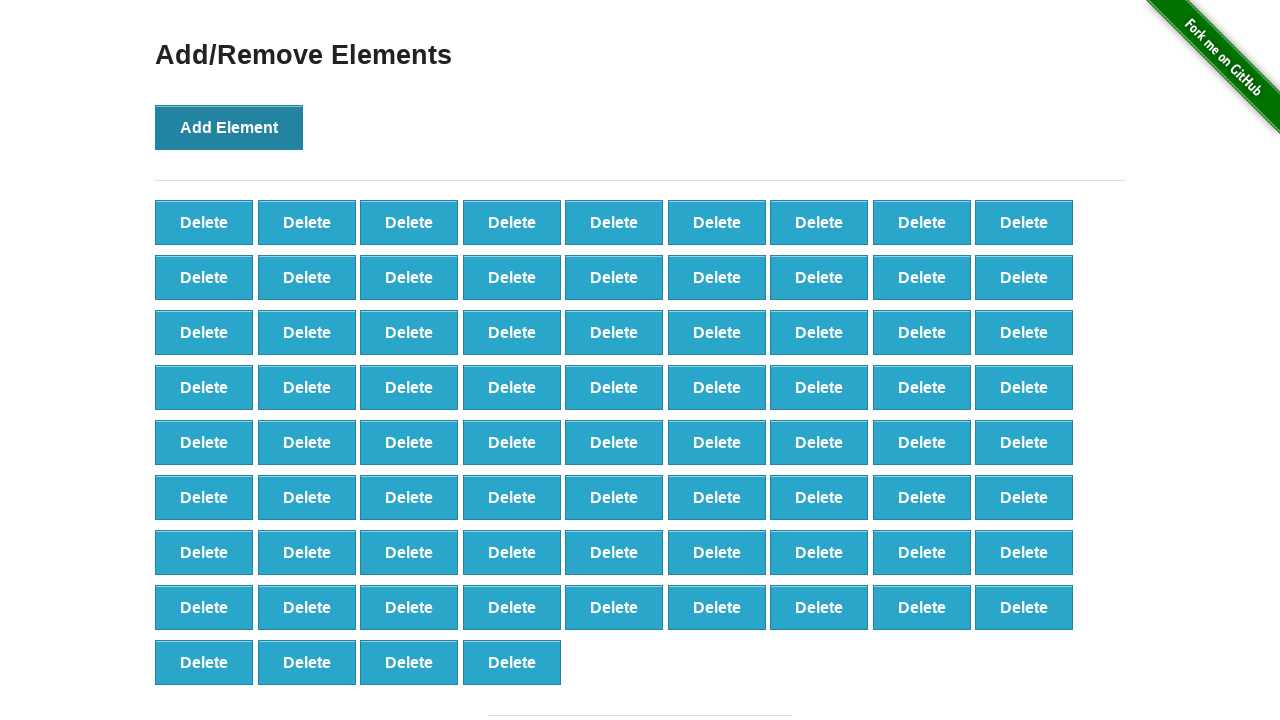

Clicked 'Add Element' button (iteration 77/100) at (229, 127) on xpath=//button[text()='Add Element']
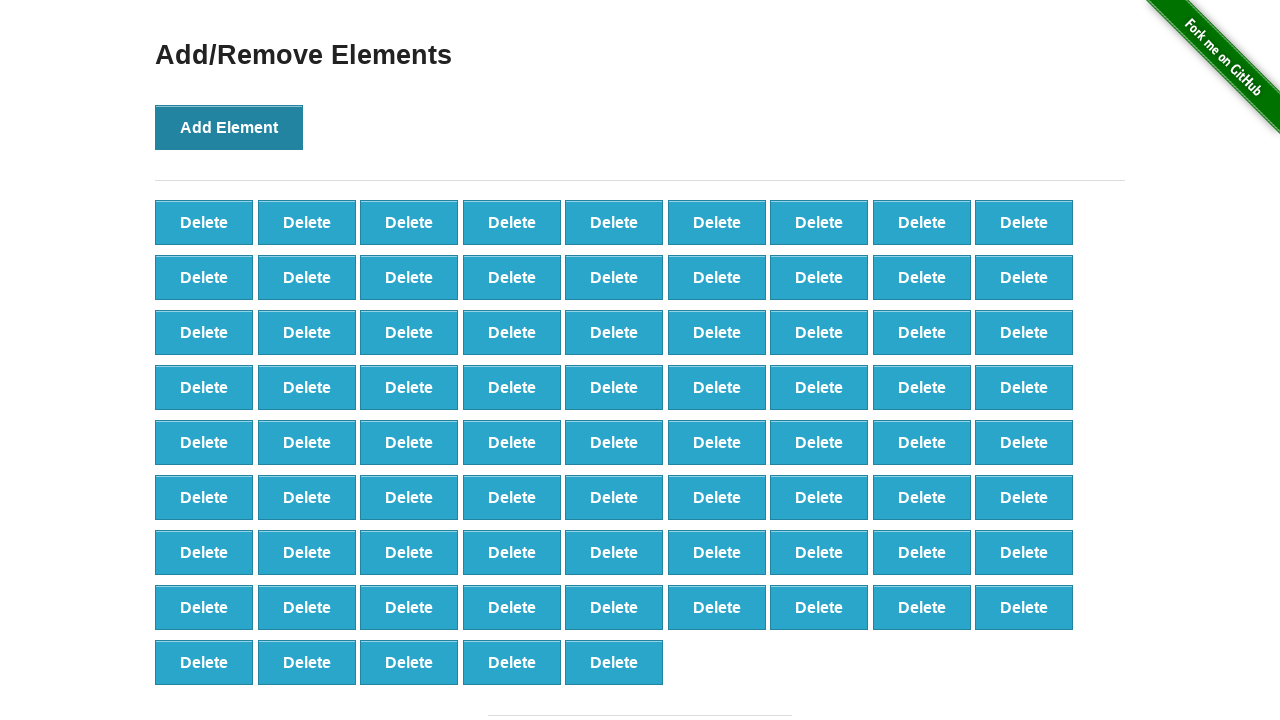

Clicked 'Add Element' button (iteration 78/100) at (229, 127) on xpath=//button[text()='Add Element']
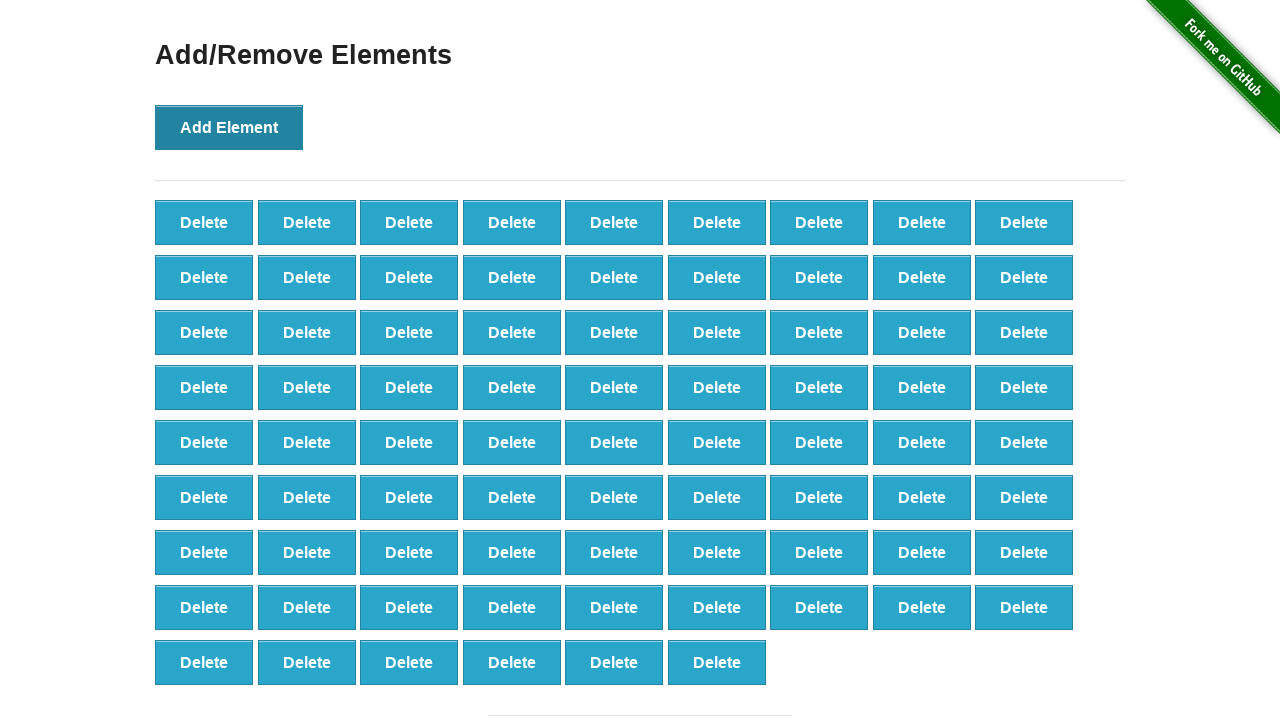

Clicked 'Add Element' button (iteration 79/100) at (229, 127) on xpath=//button[text()='Add Element']
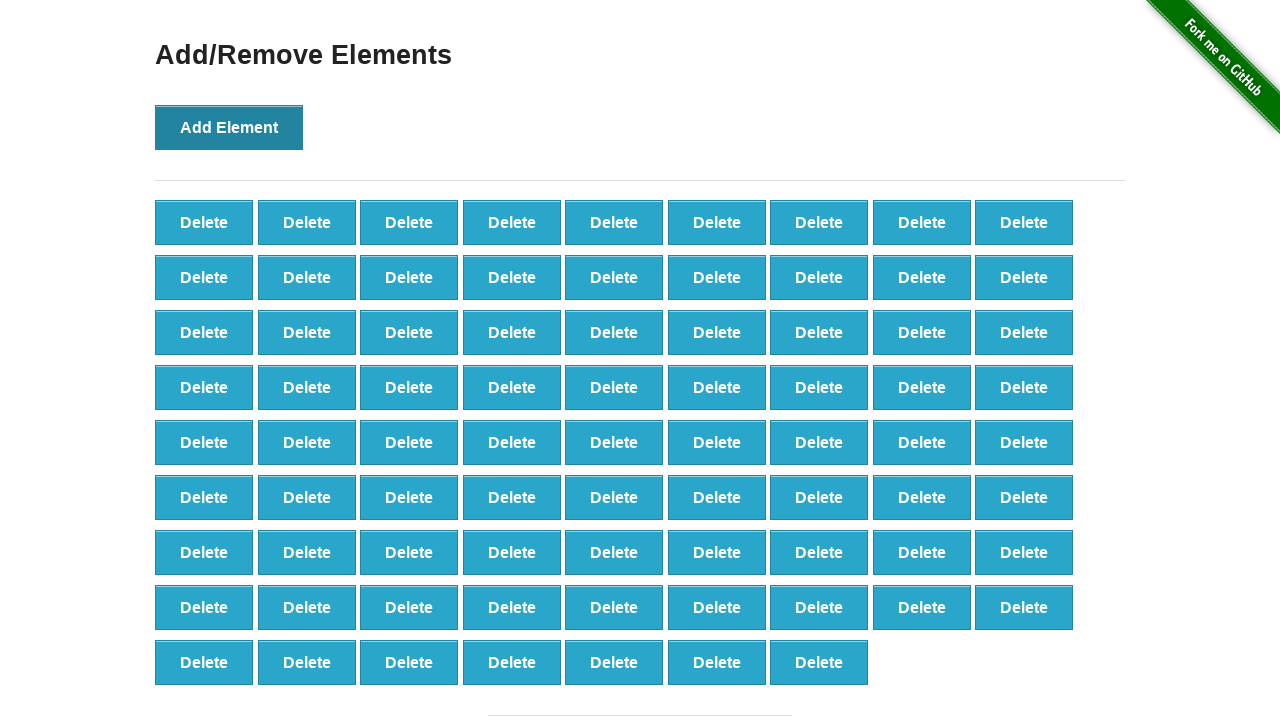

Clicked 'Add Element' button (iteration 80/100) at (229, 127) on xpath=//button[text()='Add Element']
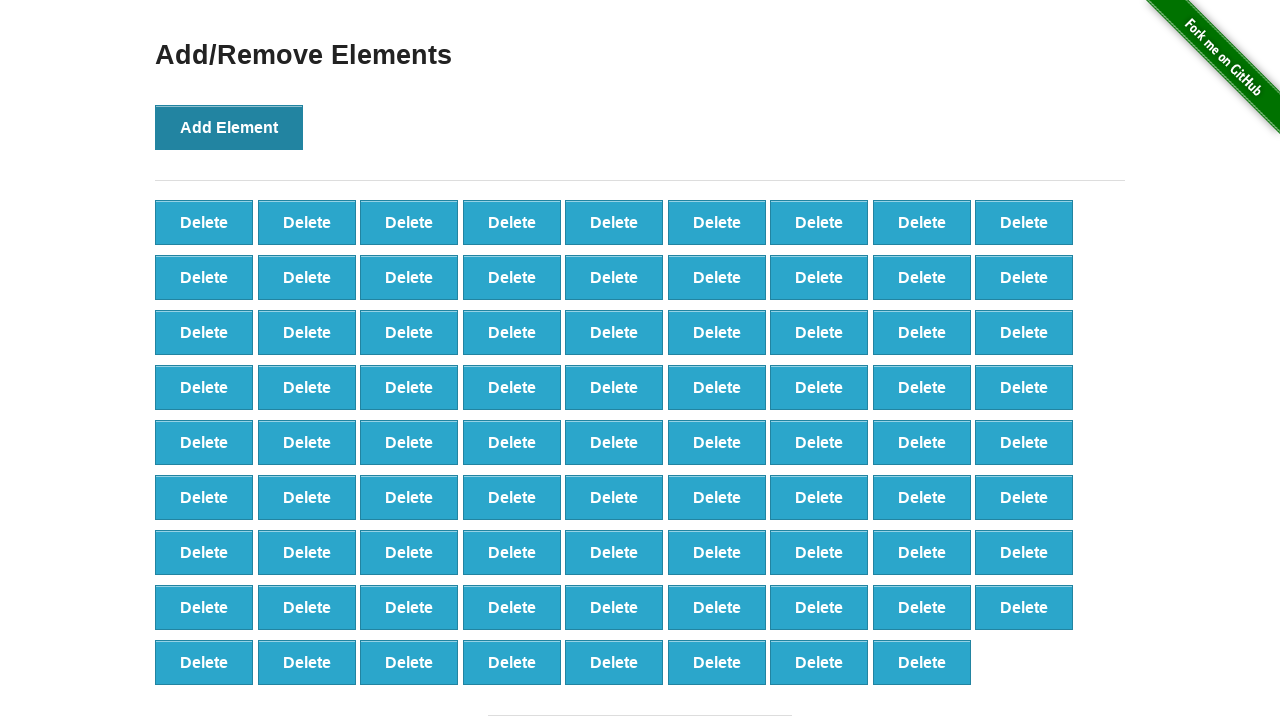

Clicked 'Add Element' button (iteration 81/100) at (229, 127) on xpath=//button[text()='Add Element']
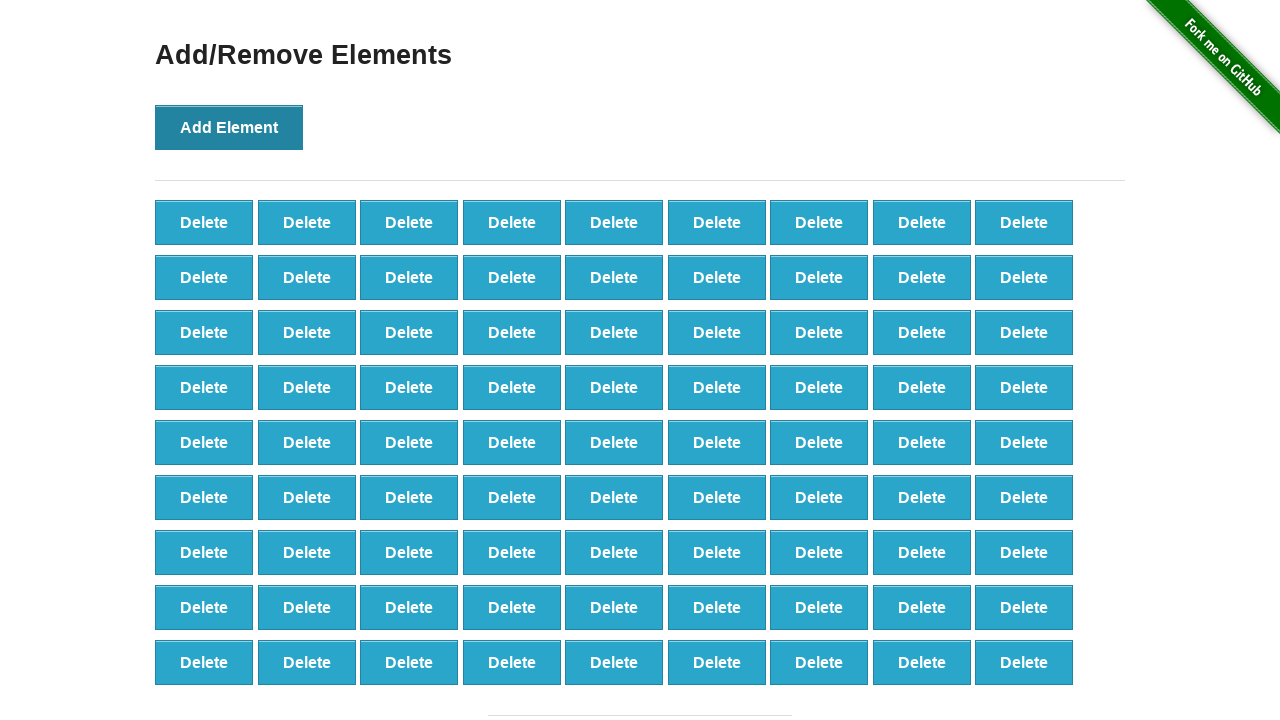

Clicked 'Add Element' button (iteration 82/100) at (229, 127) on xpath=//button[text()='Add Element']
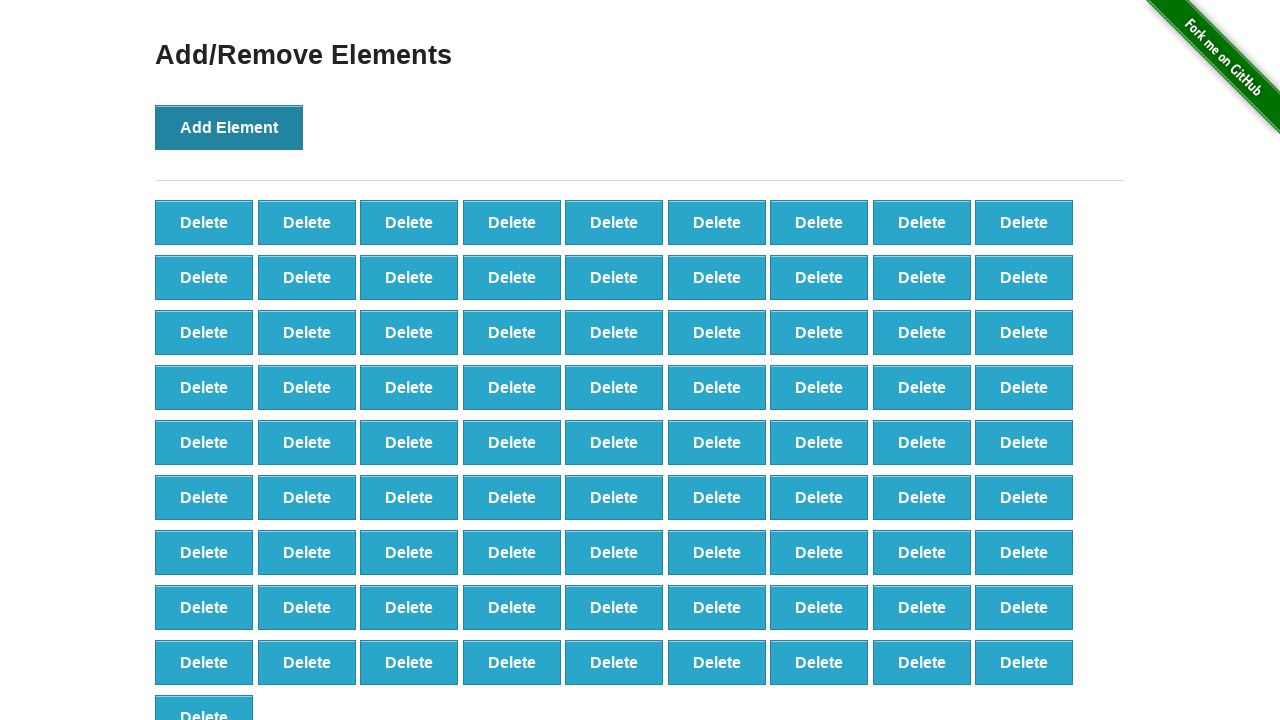

Clicked 'Add Element' button (iteration 83/100) at (229, 127) on xpath=//button[text()='Add Element']
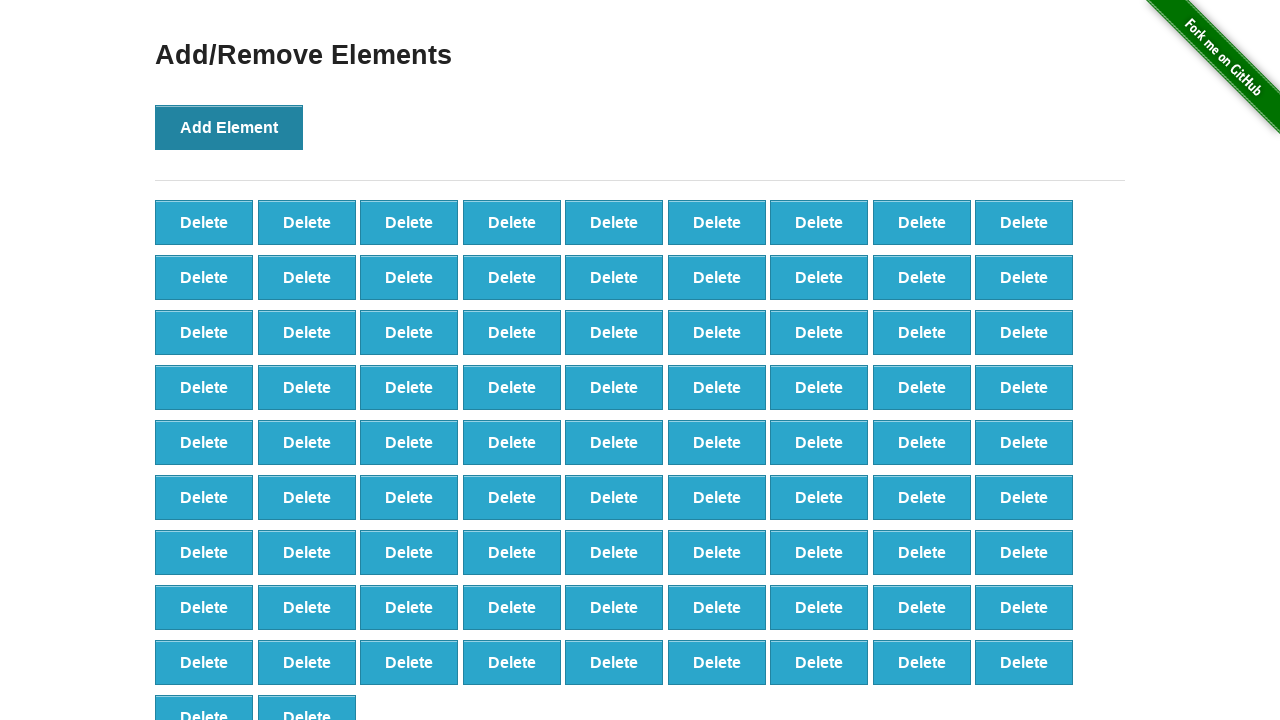

Clicked 'Add Element' button (iteration 84/100) at (229, 127) on xpath=//button[text()='Add Element']
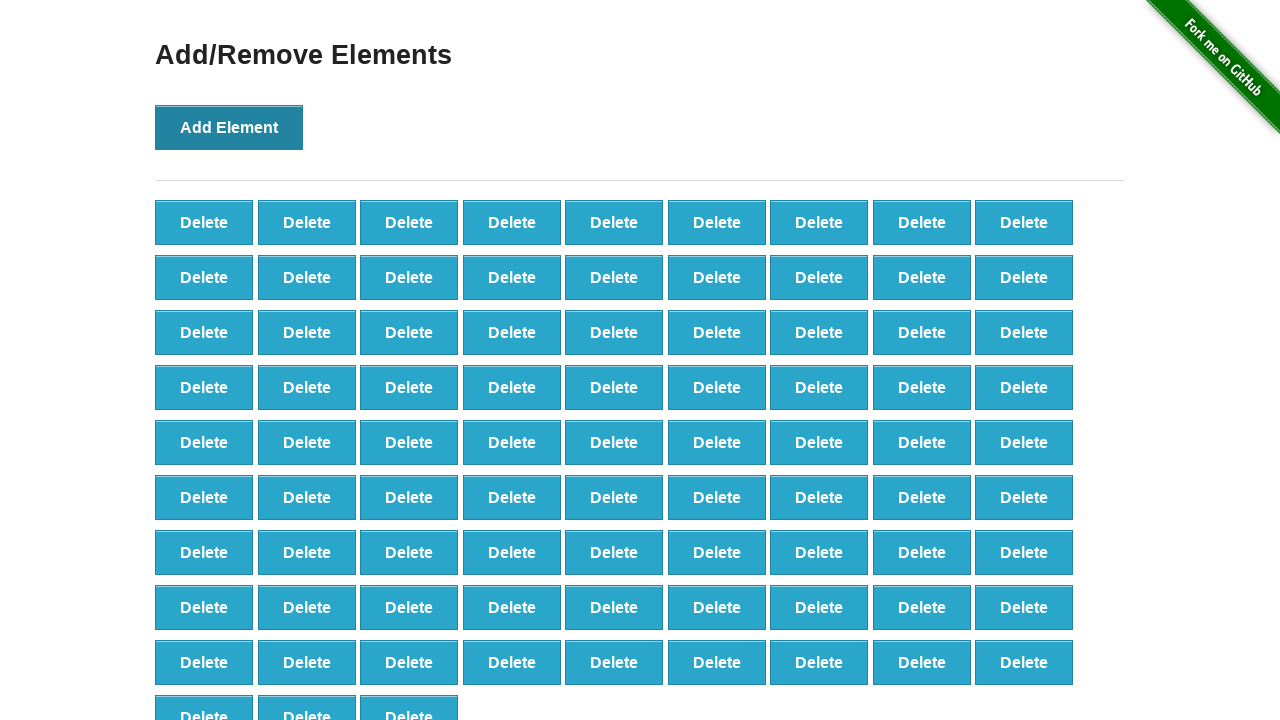

Clicked 'Add Element' button (iteration 85/100) at (229, 127) on xpath=//button[text()='Add Element']
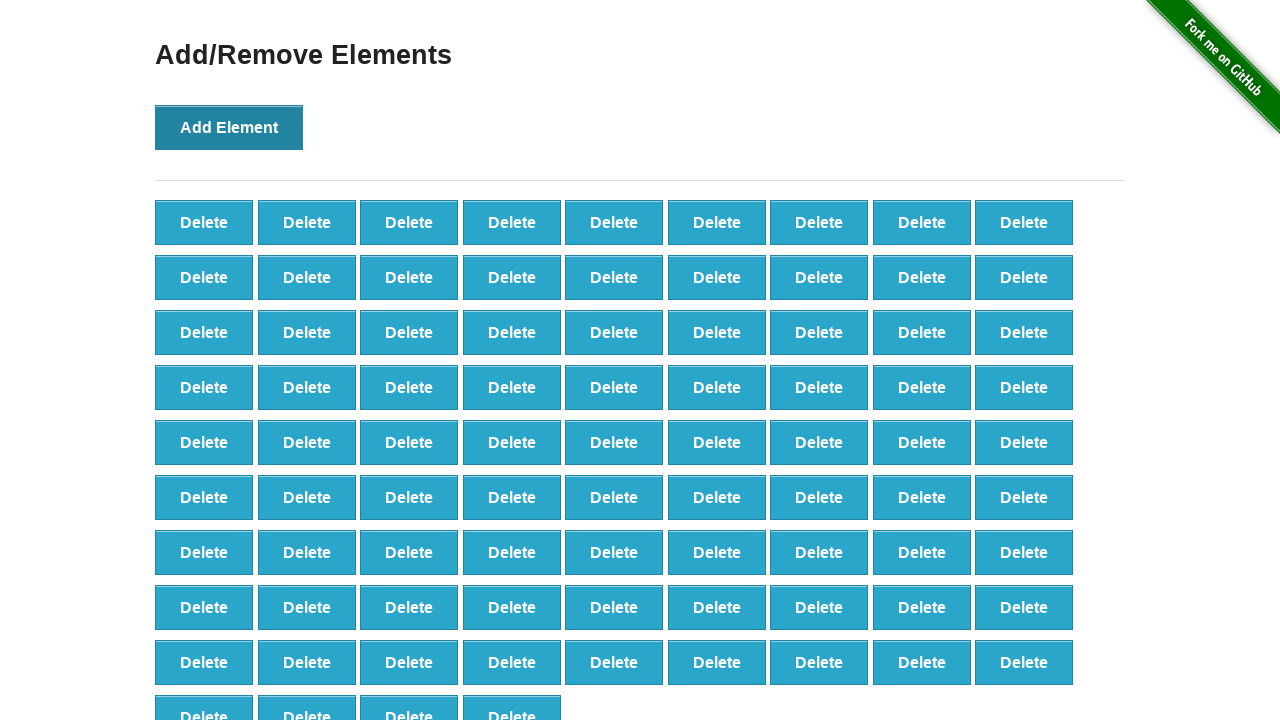

Clicked 'Add Element' button (iteration 86/100) at (229, 127) on xpath=//button[text()='Add Element']
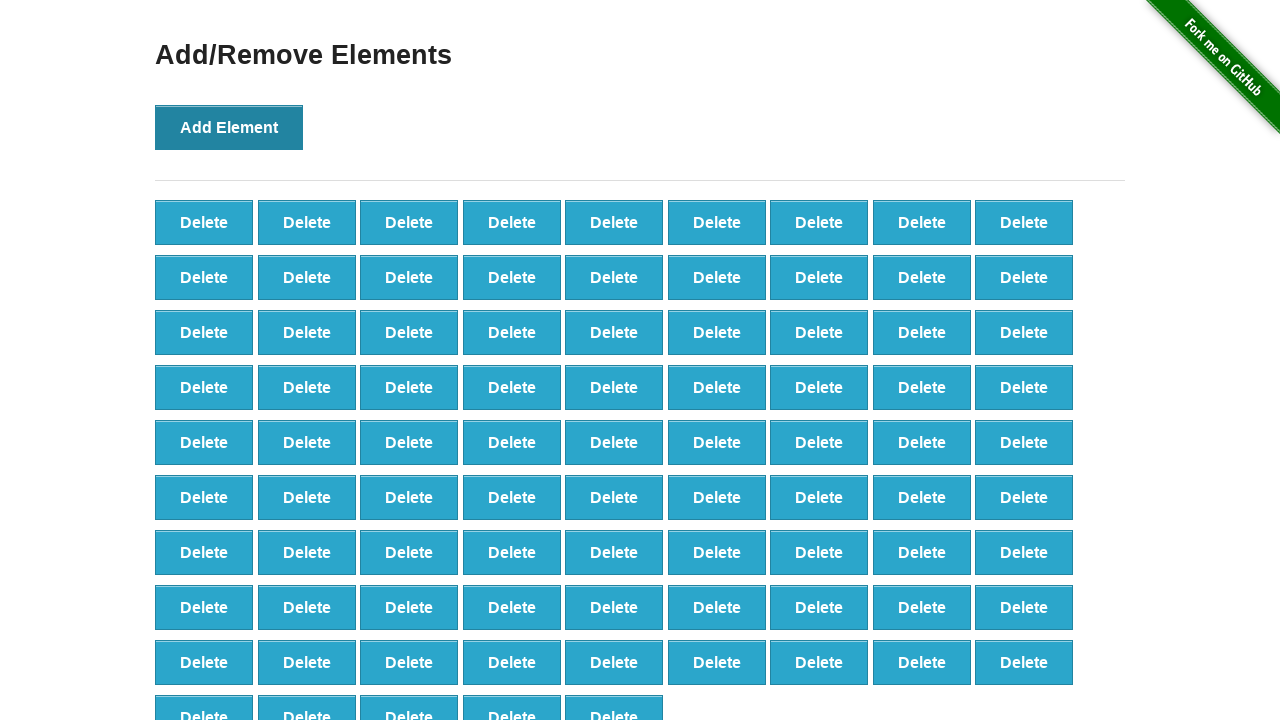

Clicked 'Add Element' button (iteration 87/100) at (229, 127) on xpath=//button[text()='Add Element']
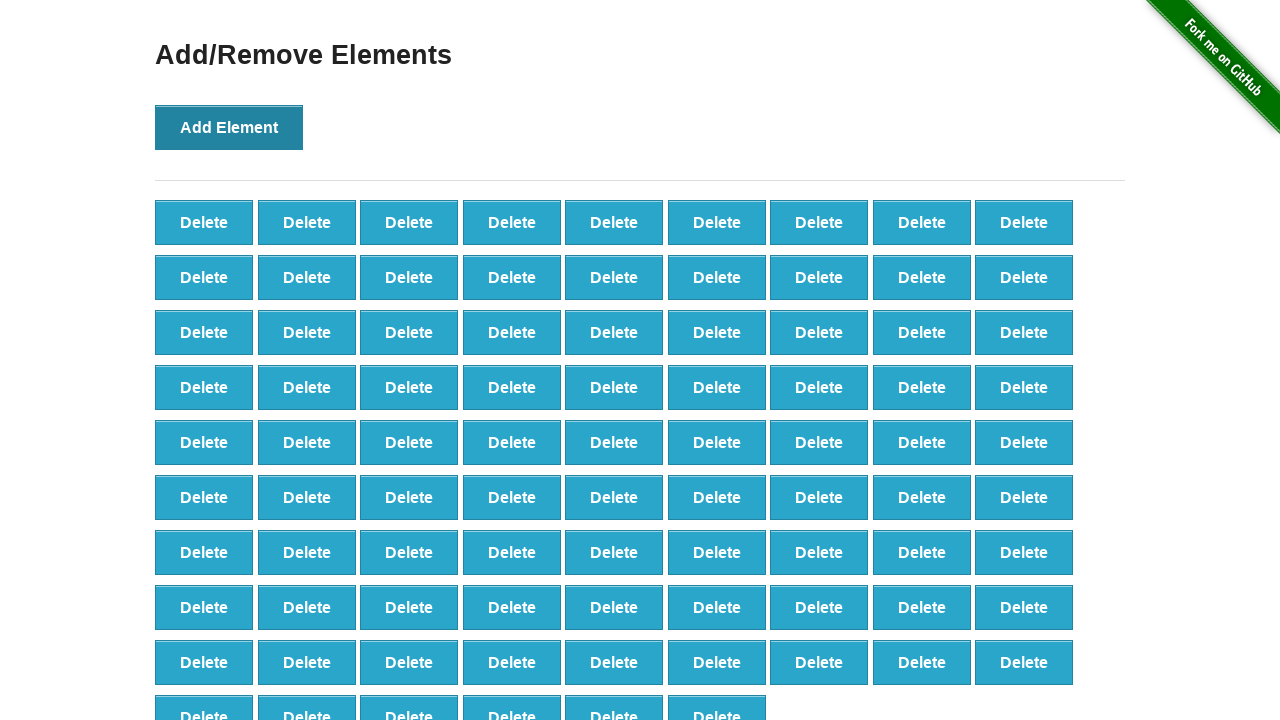

Clicked 'Add Element' button (iteration 88/100) at (229, 127) on xpath=//button[text()='Add Element']
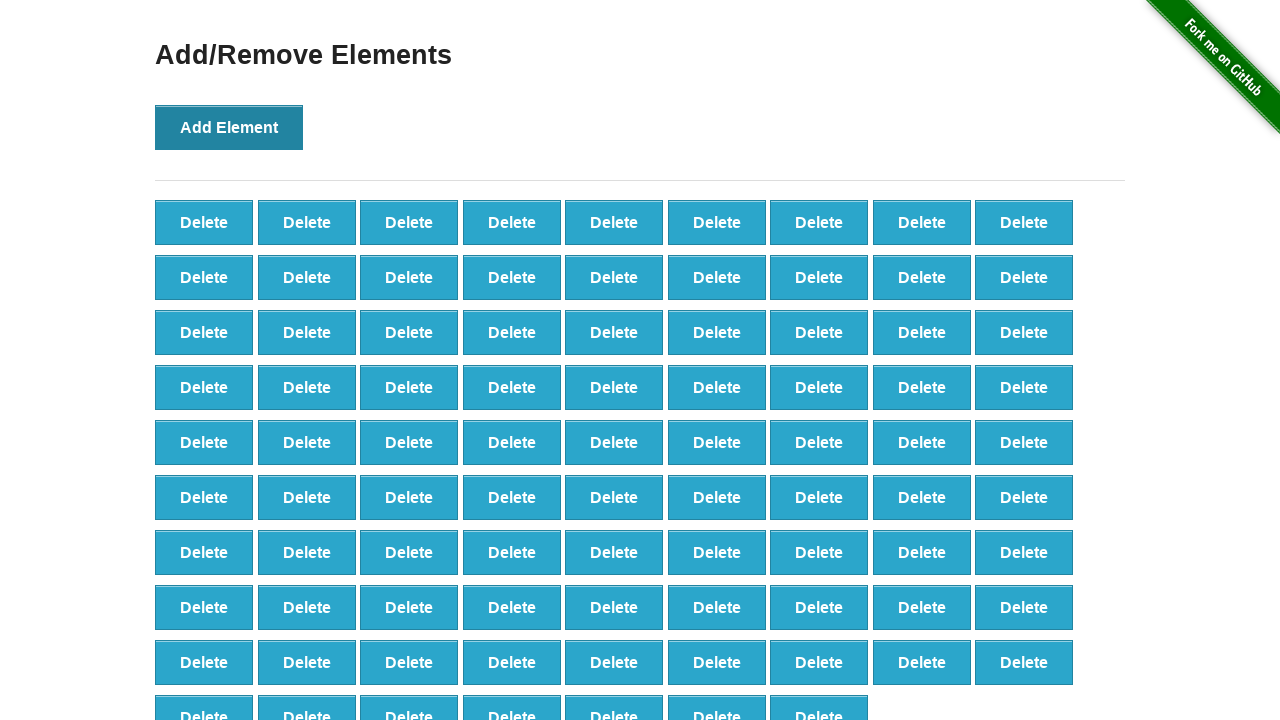

Clicked 'Add Element' button (iteration 89/100) at (229, 127) on xpath=//button[text()='Add Element']
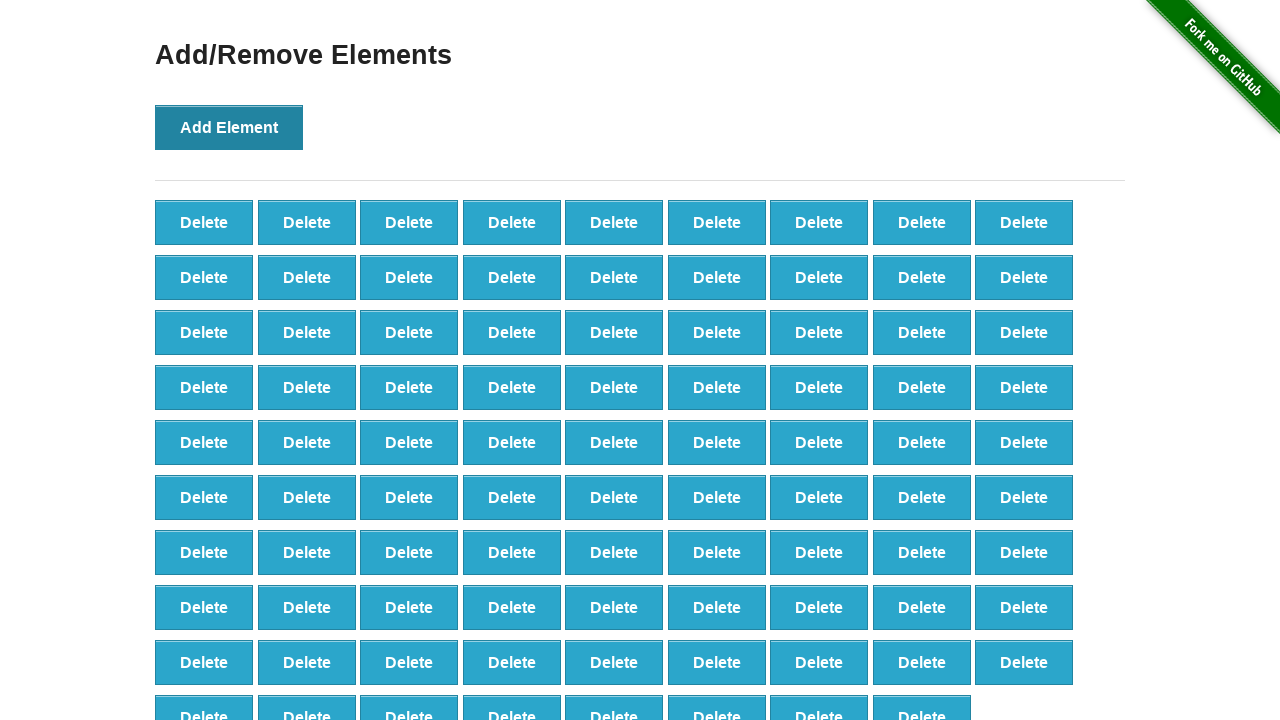

Clicked 'Add Element' button (iteration 90/100) at (229, 127) on xpath=//button[text()='Add Element']
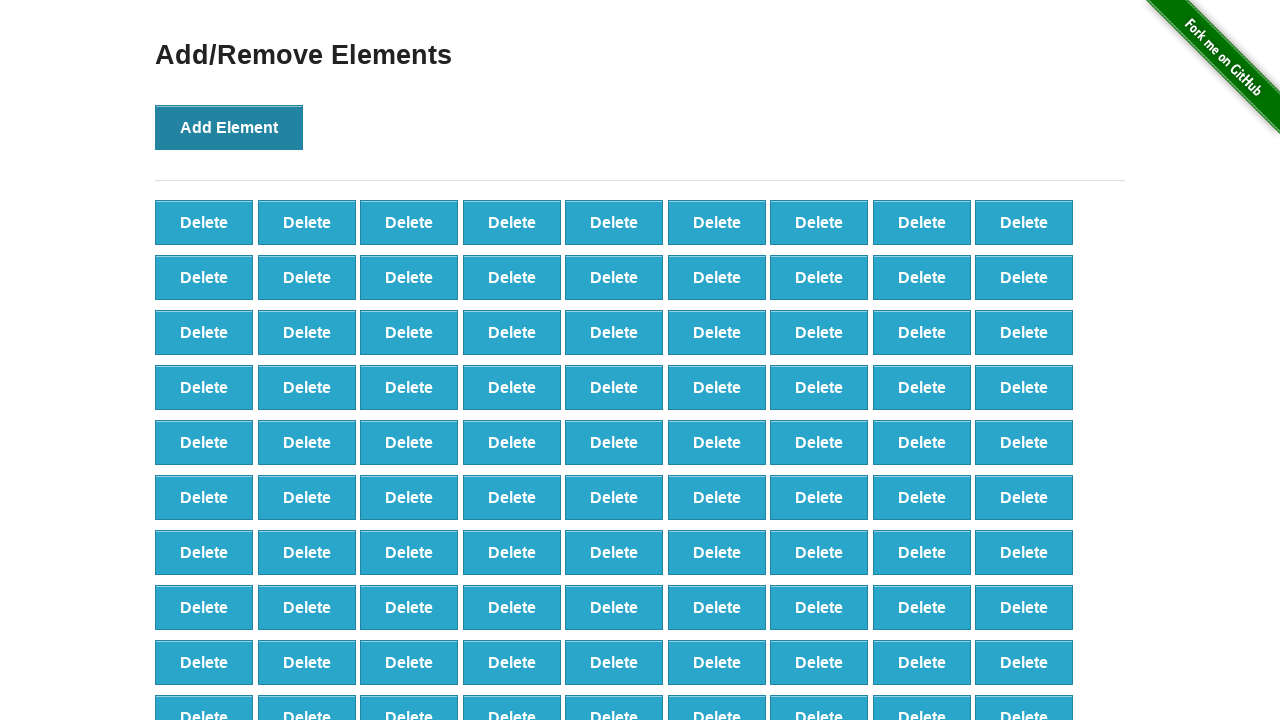

Clicked 'Add Element' button (iteration 91/100) at (229, 127) on xpath=//button[text()='Add Element']
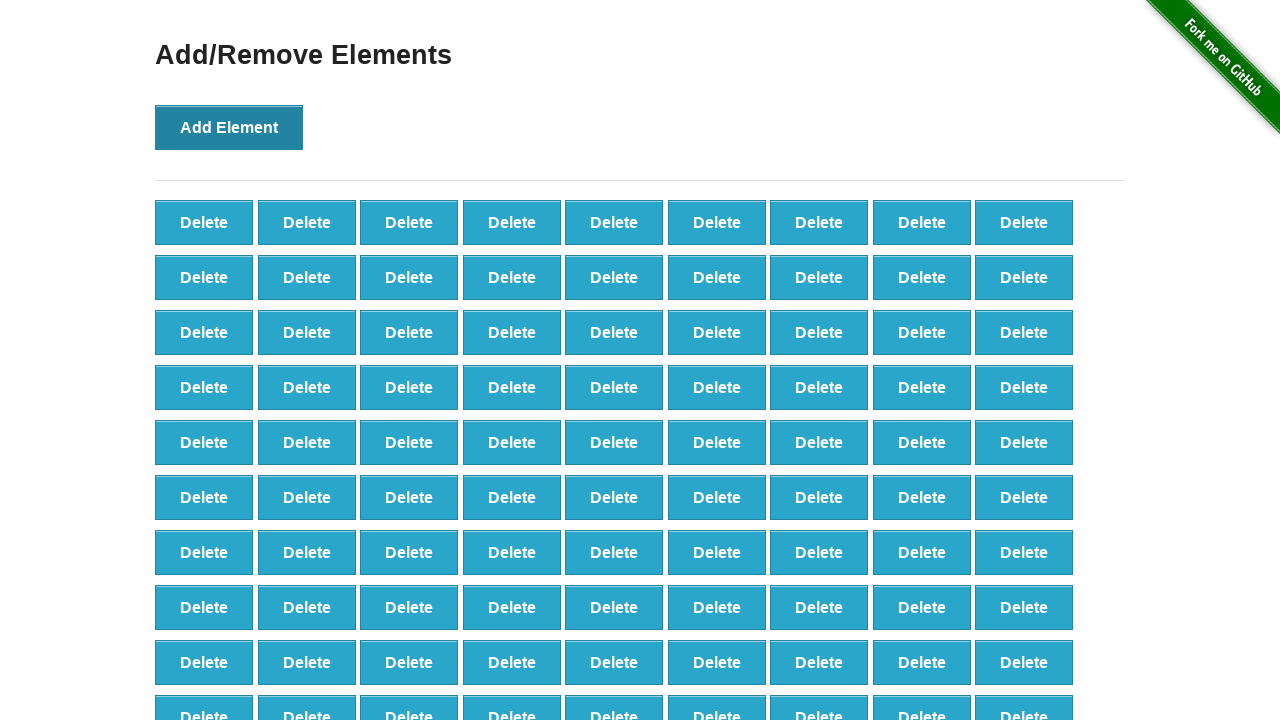

Clicked 'Add Element' button (iteration 92/100) at (229, 127) on xpath=//button[text()='Add Element']
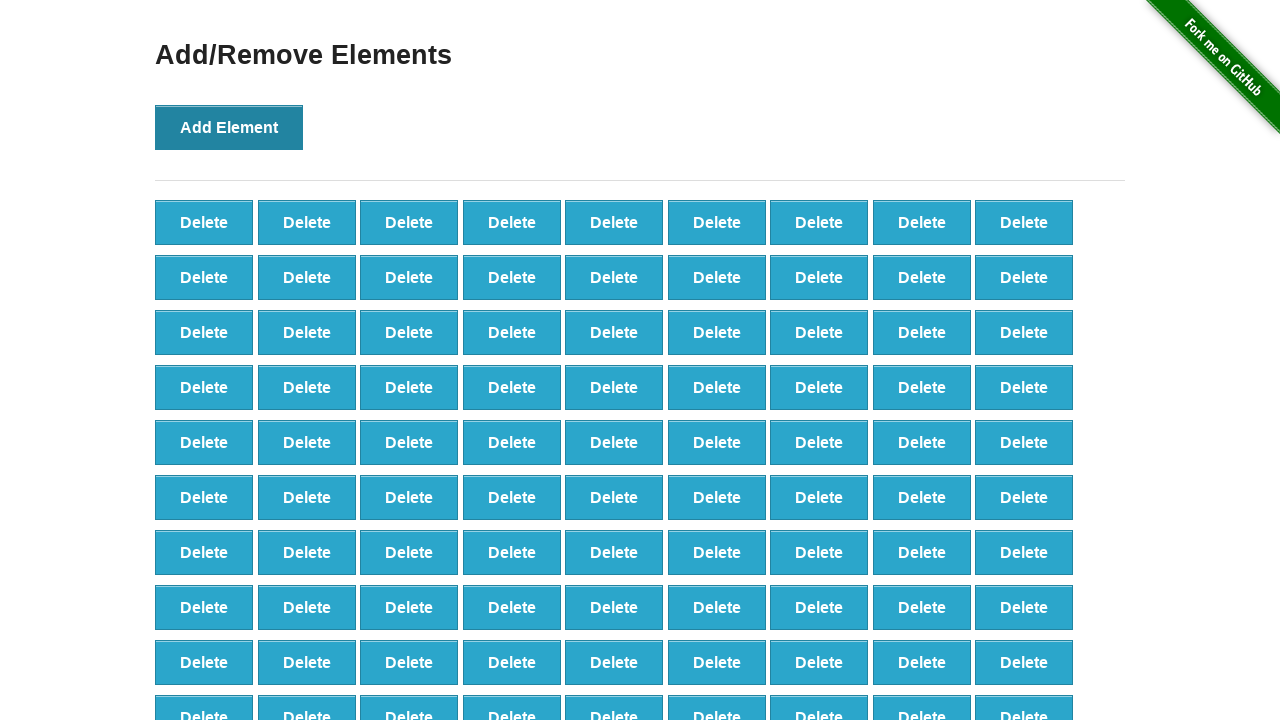

Clicked 'Add Element' button (iteration 93/100) at (229, 127) on xpath=//button[text()='Add Element']
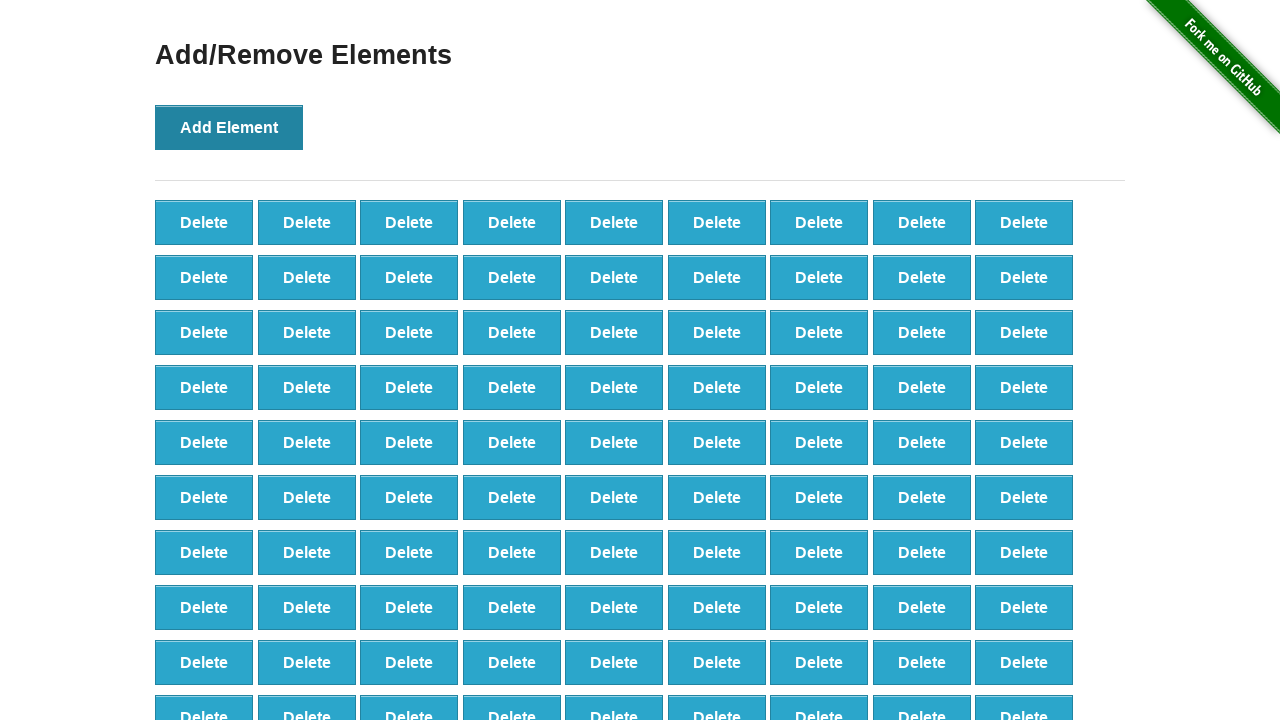

Clicked 'Add Element' button (iteration 94/100) at (229, 127) on xpath=//button[text()='Add Element']
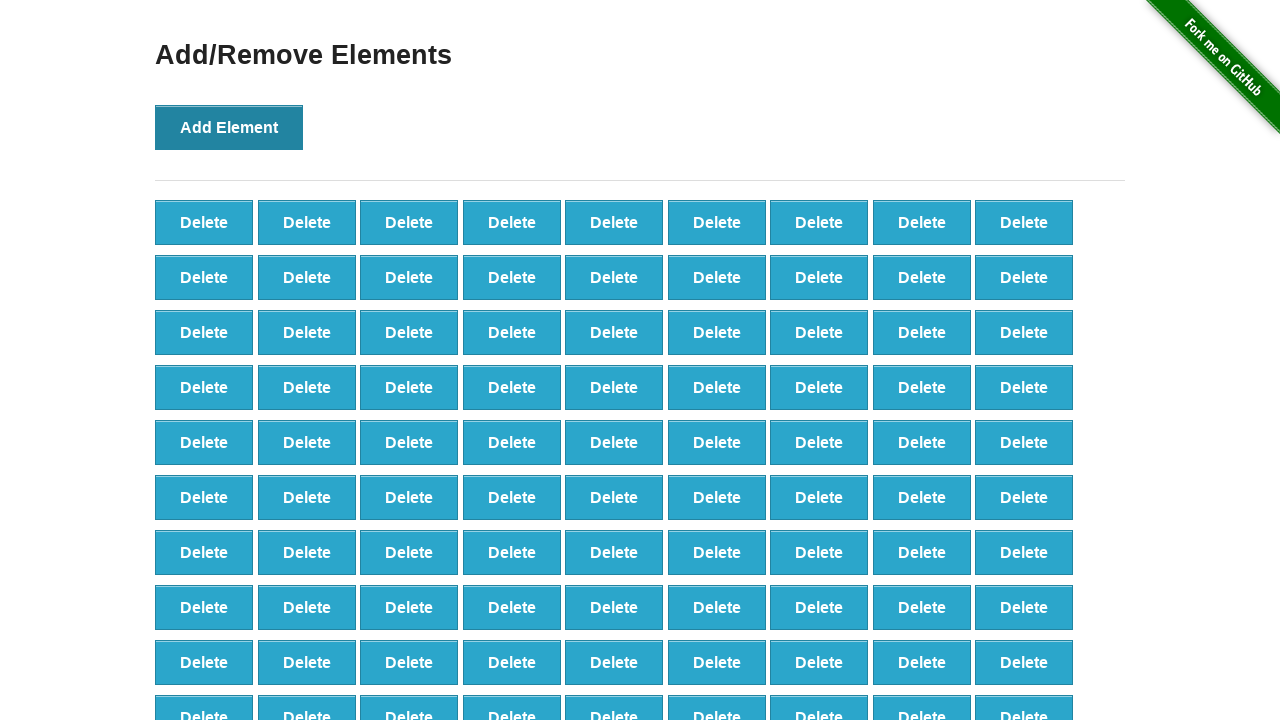

Clicked 'Add Element' button (iteration 95/100) at (229, 127) on xpath=//button[text()='Add Element']
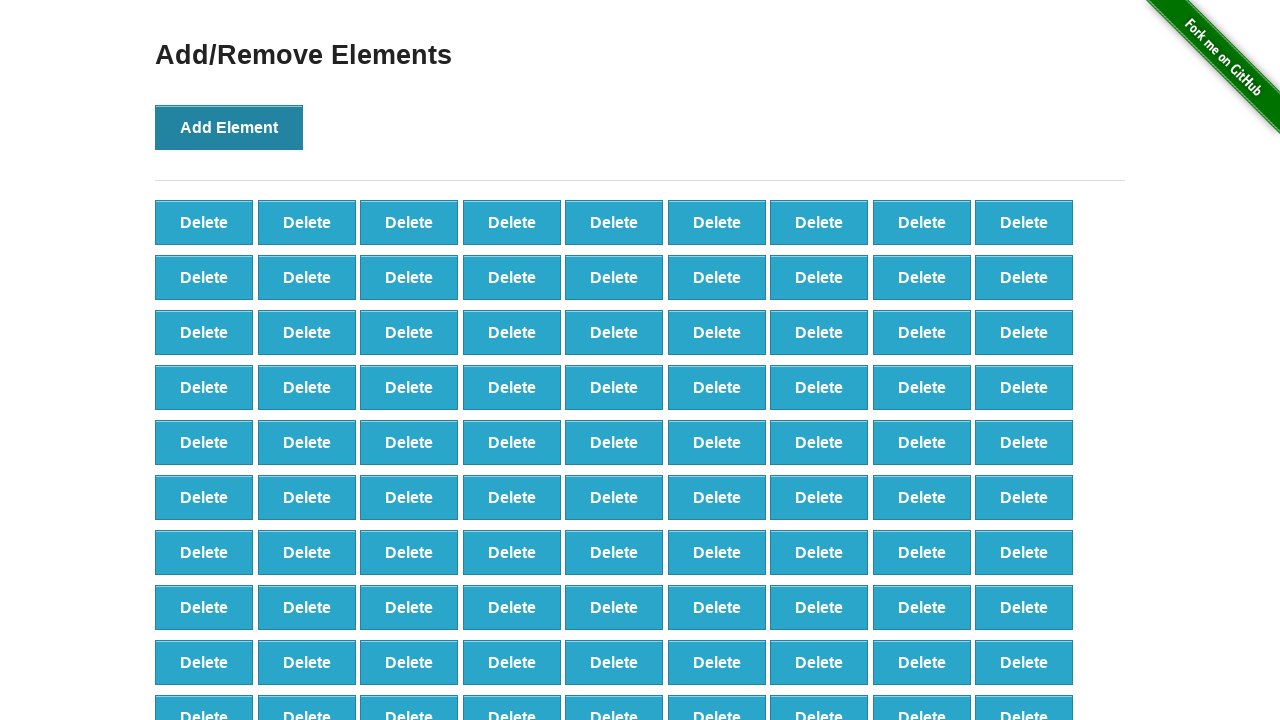

Clicked 'Add Element' button (iteration 96/100) at (229, 127) on xpath=//button[text()='Add Element']
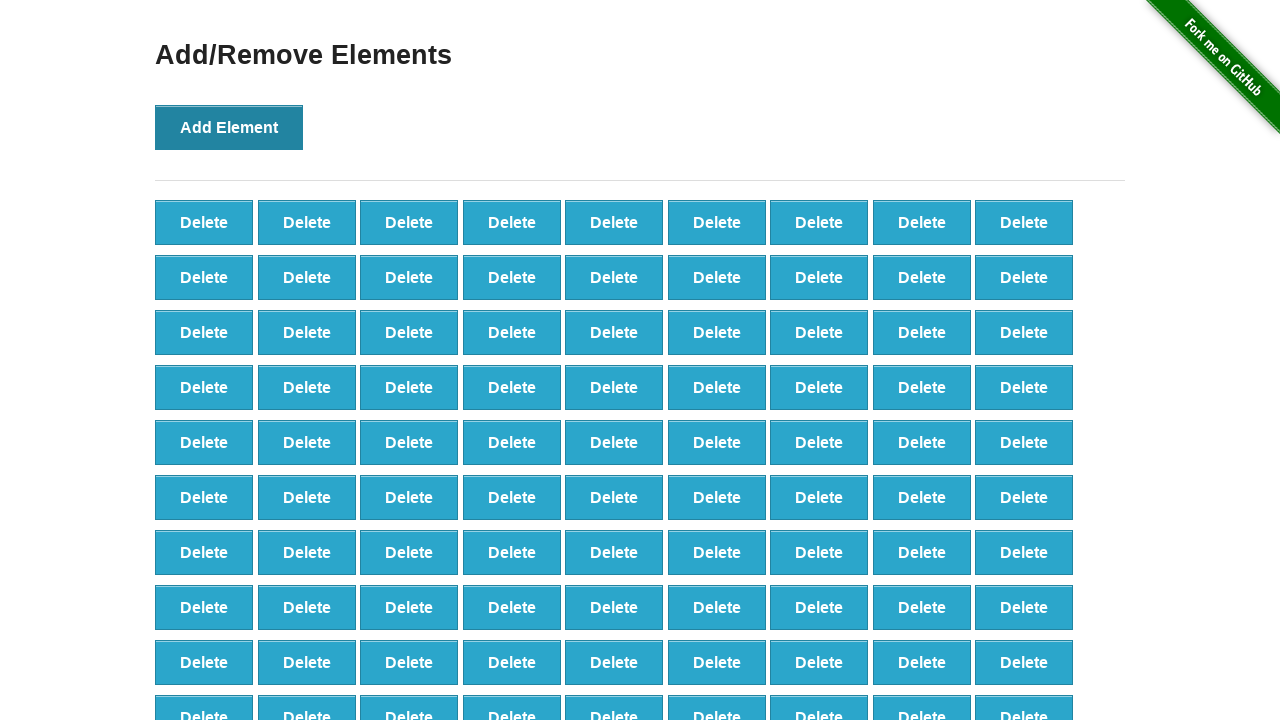

Clicked 'Add Element' button (iteration 97/100) at (229, 127) on xpath=//button[text()='Add Element']
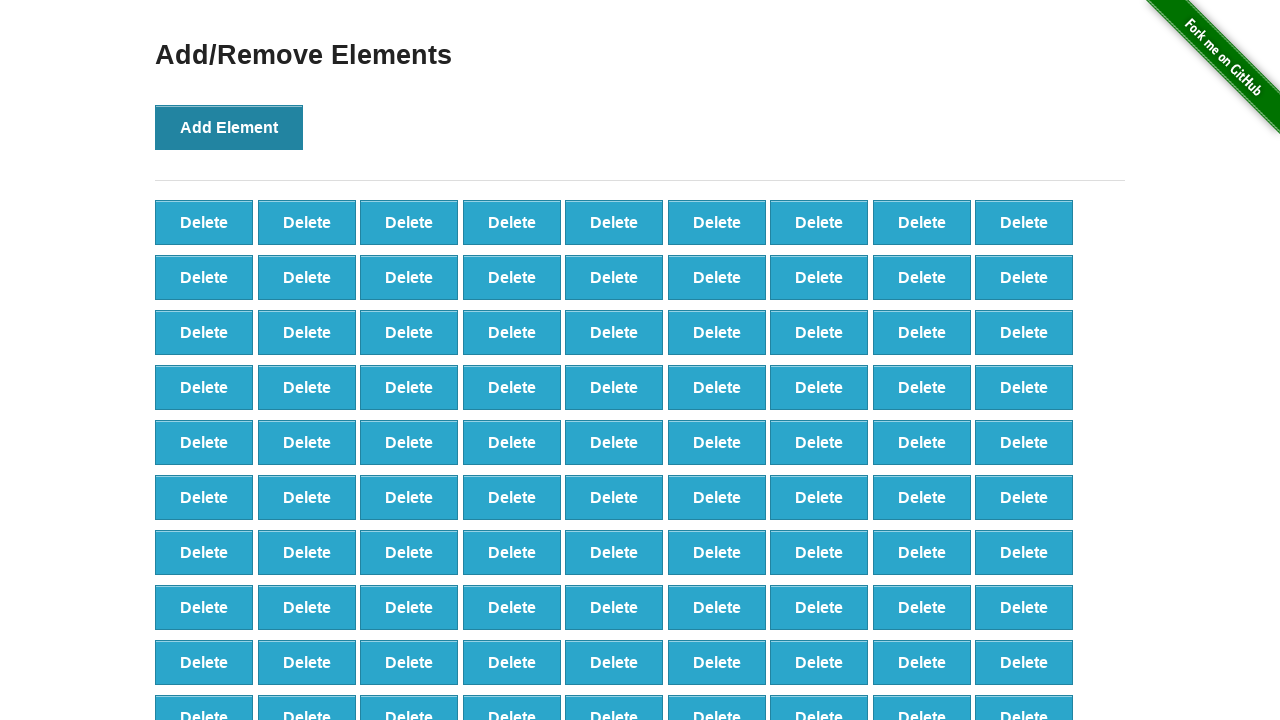

Clicked 'Add Element' button (iteration 98/100) at (229, 127) on xpath=//button[text()='Add Element']
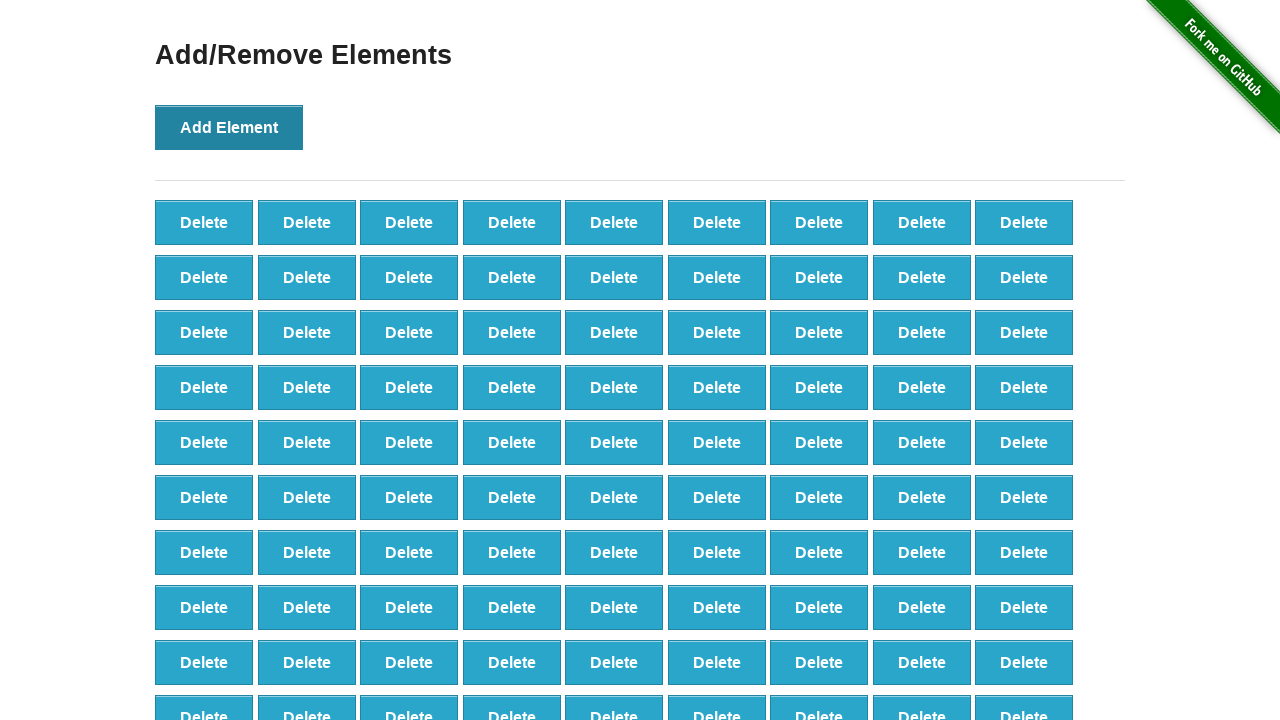

Clicked 'Add Element' button (iteration 99/100) at (229, 127) on xpath=//button[text()='Add Element']
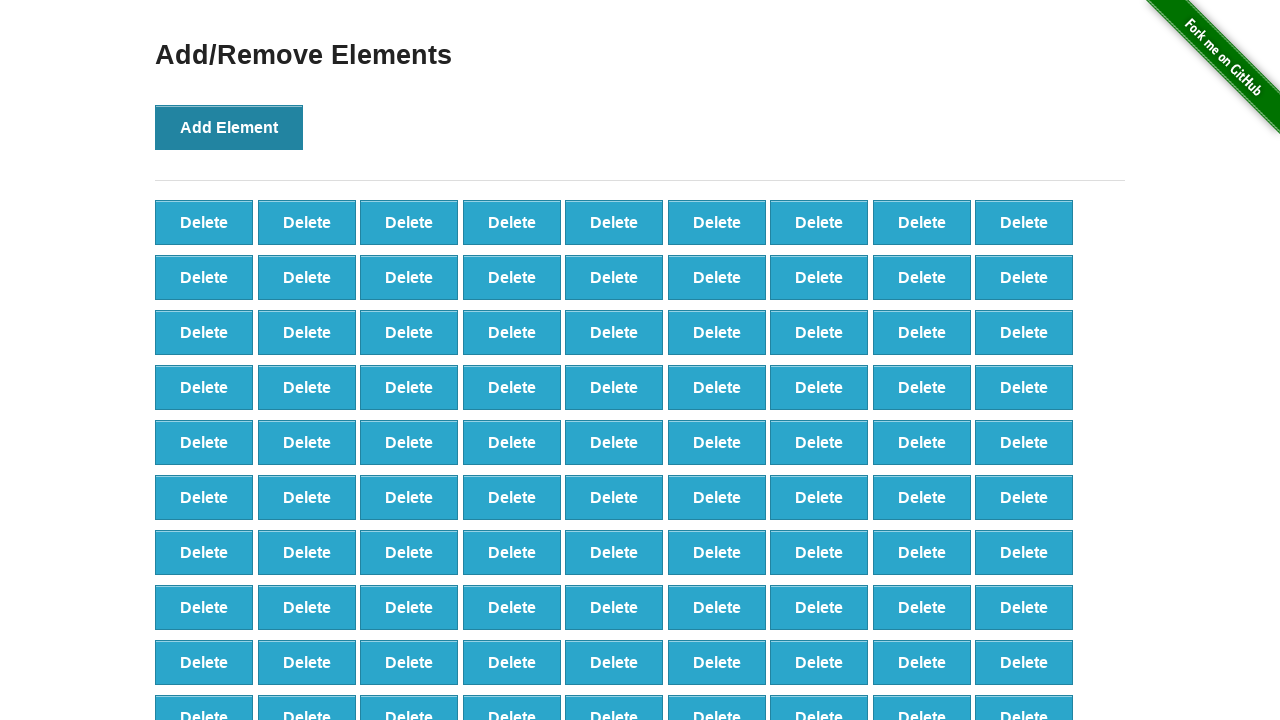

Clicked 'Add Element' button (iteration 100/100) at (229, 127) on xpath=//button[text()='Add Element']
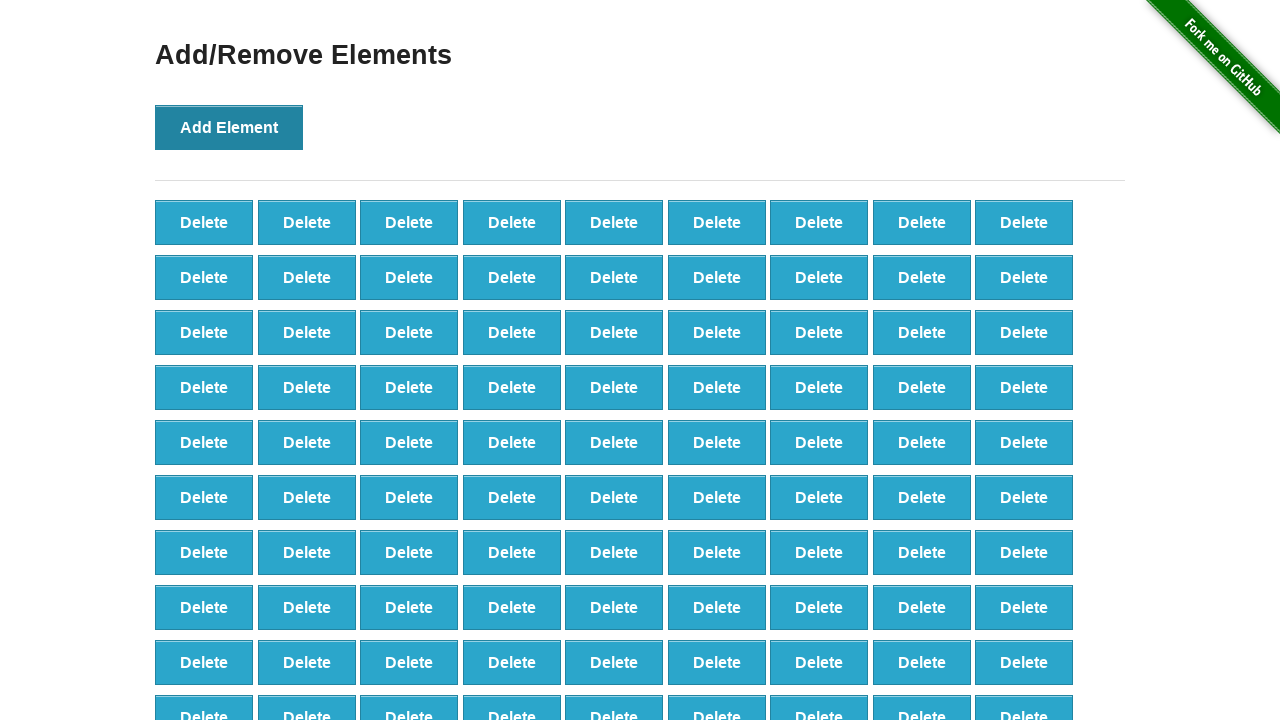

All 100 delete buttons have been created and are visible
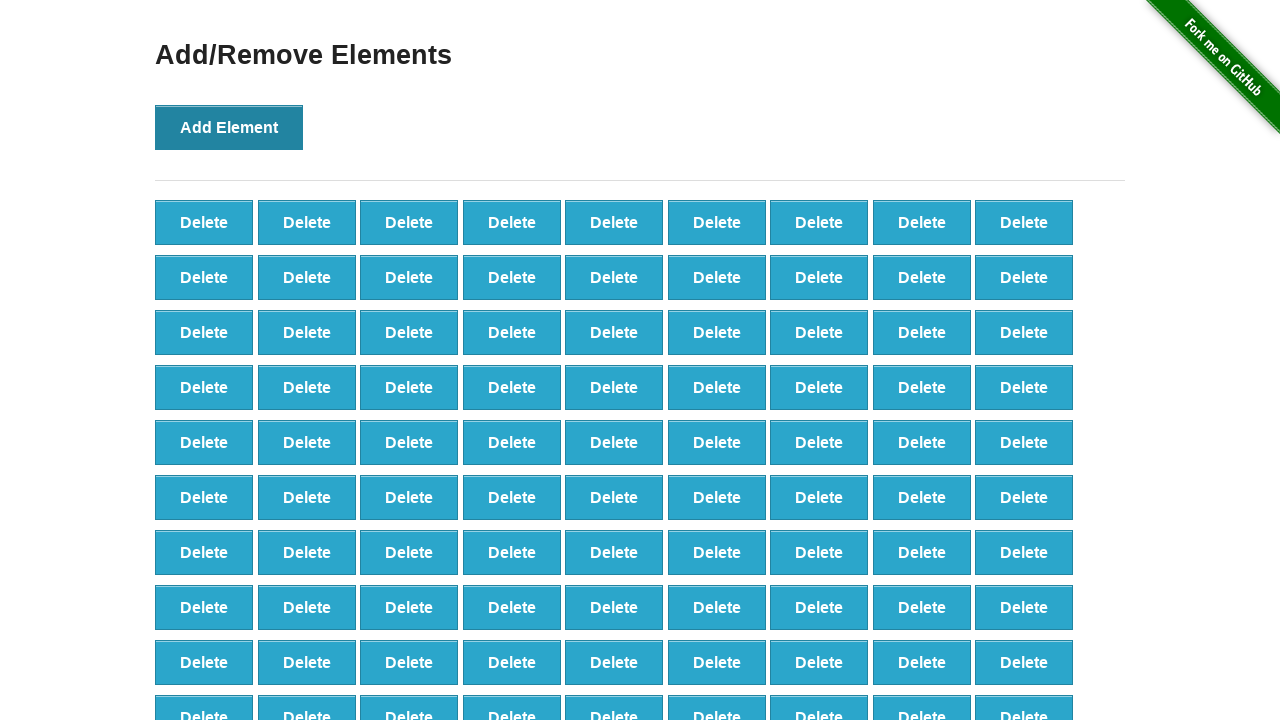

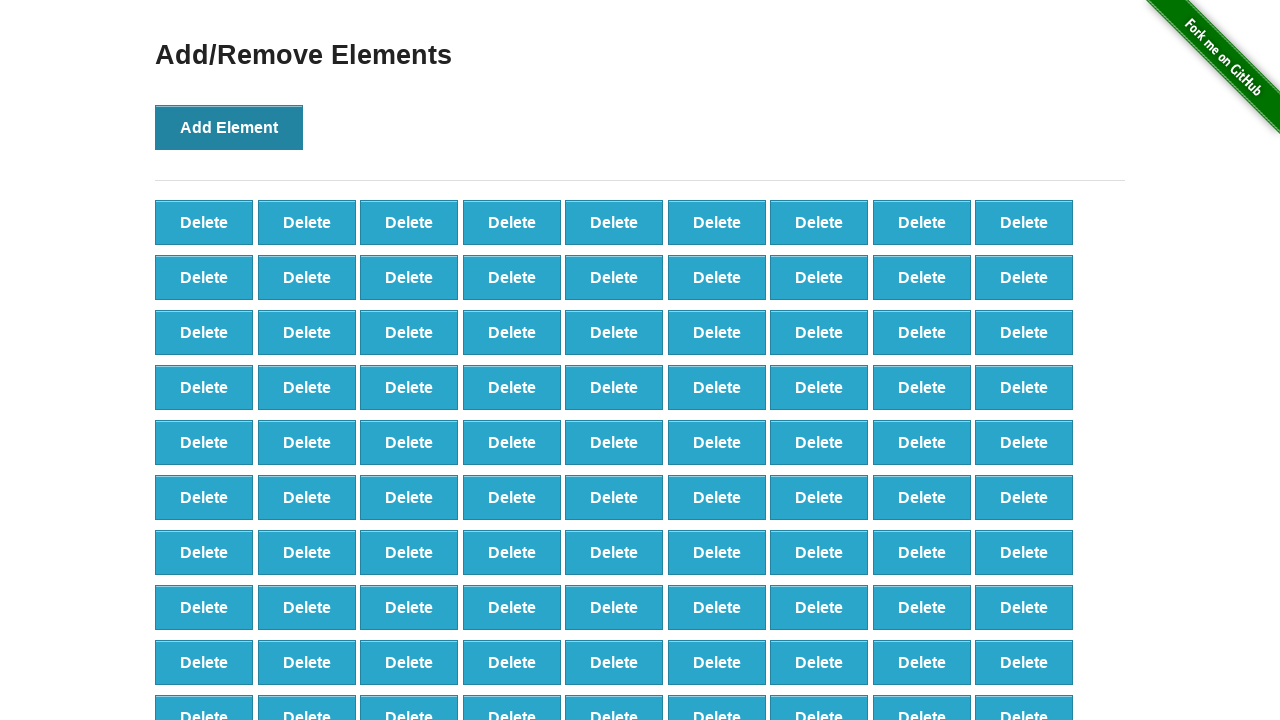